Tests jQuery UI datepicker by clicking the date input field, navigating to a specific month/year using the previous button, and selecting a specific date

Starting URL: https://jqueryui.com/datepicker/

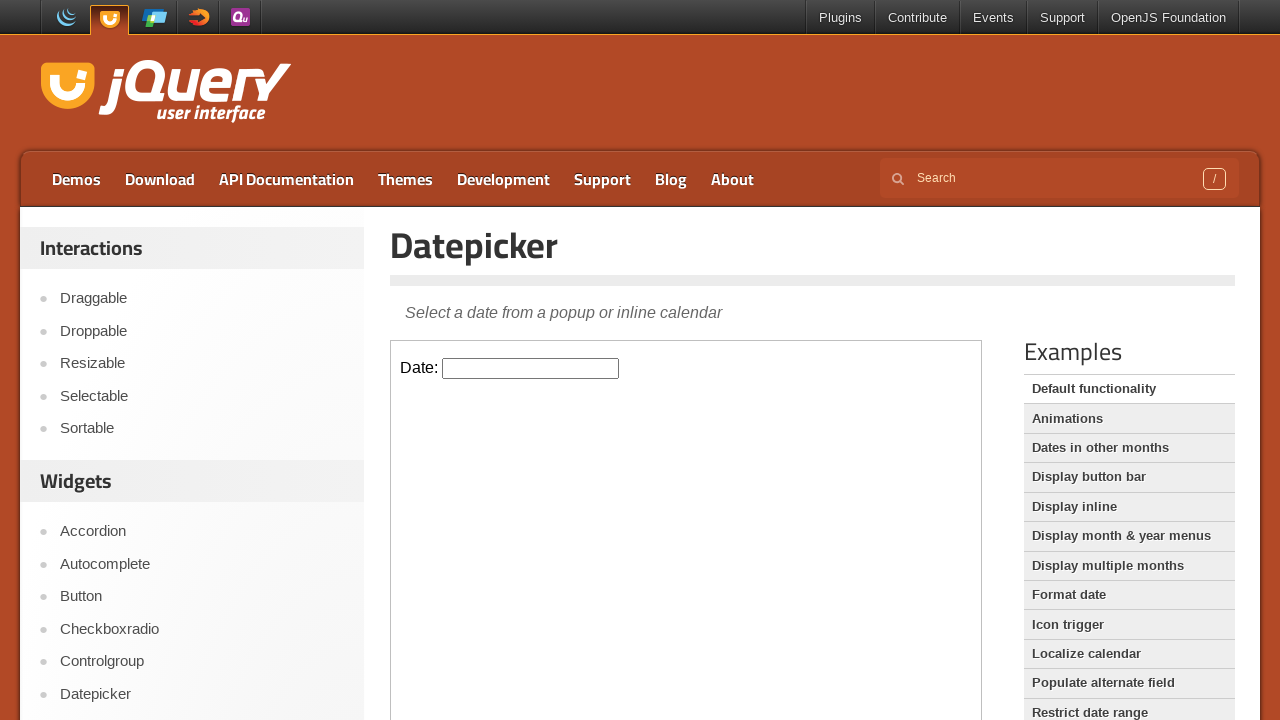

Located iframe containing the datepicker
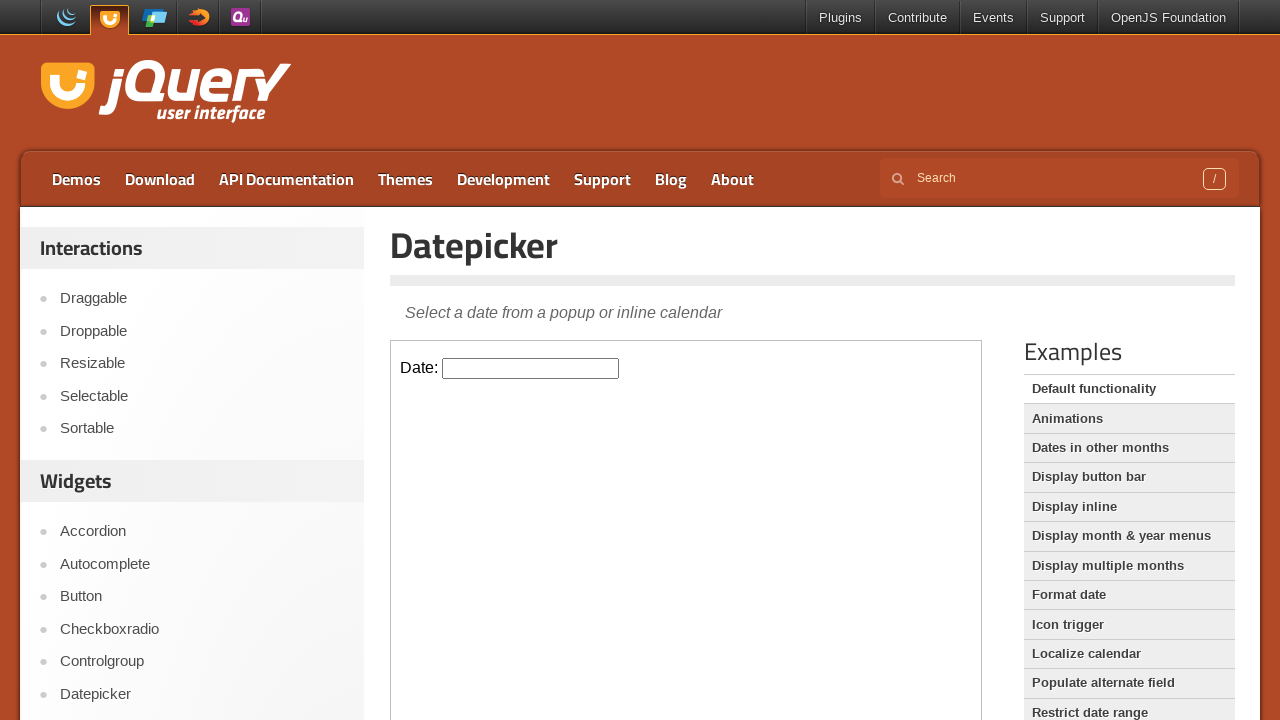

Clicked datepicker input field to open calendar at (531, 368) on iframe >> nth=0 >> internal:control=enter-frame >> #datepicker
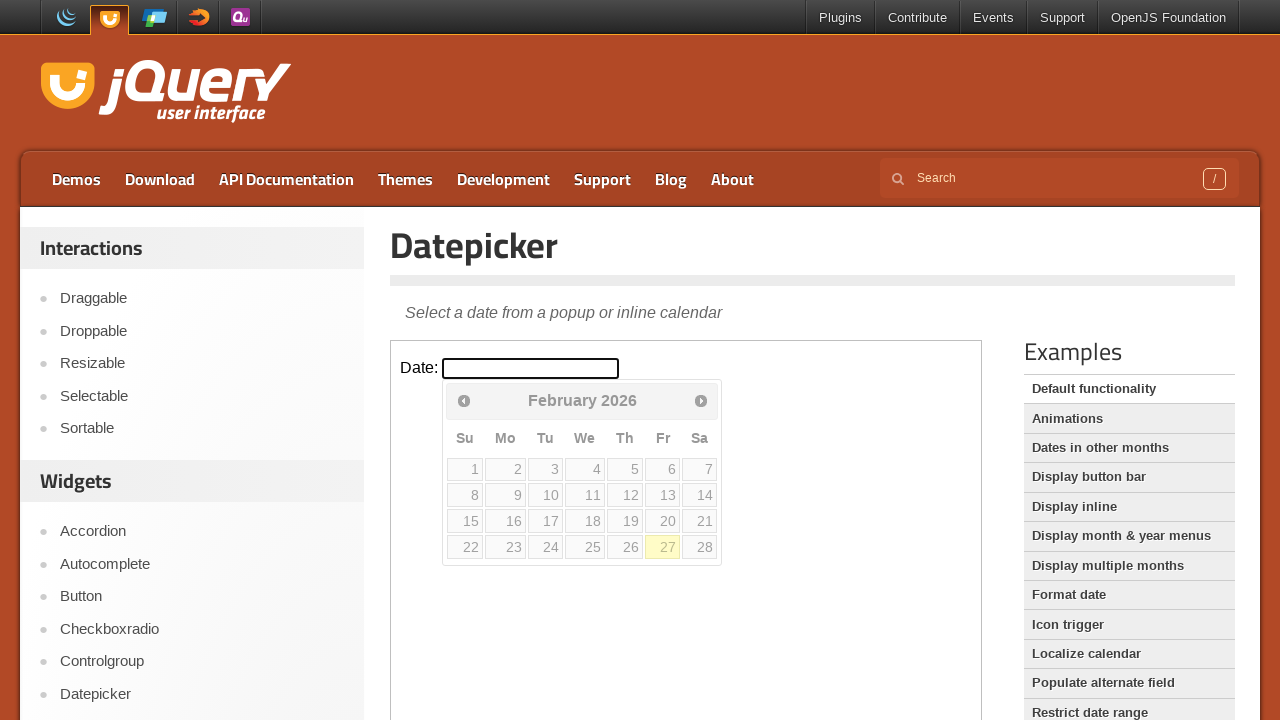

Checked current month/year: February 2026
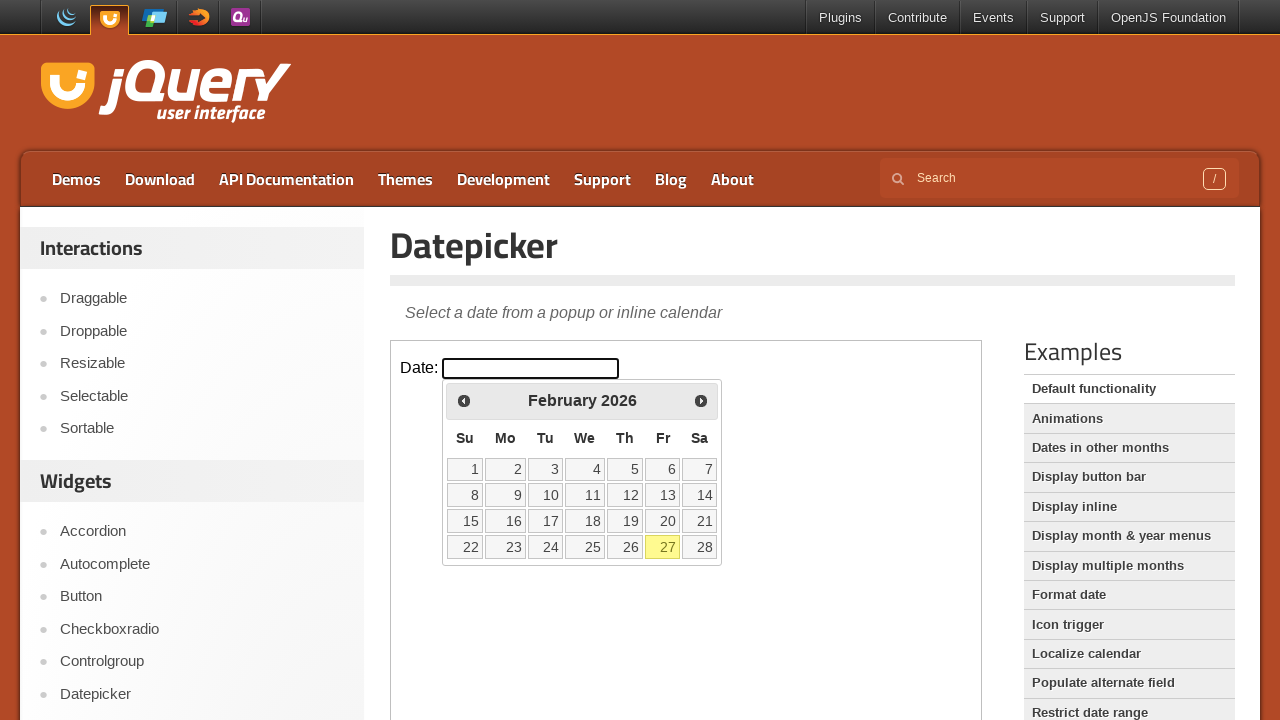

Clicked previous month button to navigate backwards at (464, 400) on iframe >> nth=0 >> internal:control=enter-frame >> #ui-datepicker-div .ui-datepi
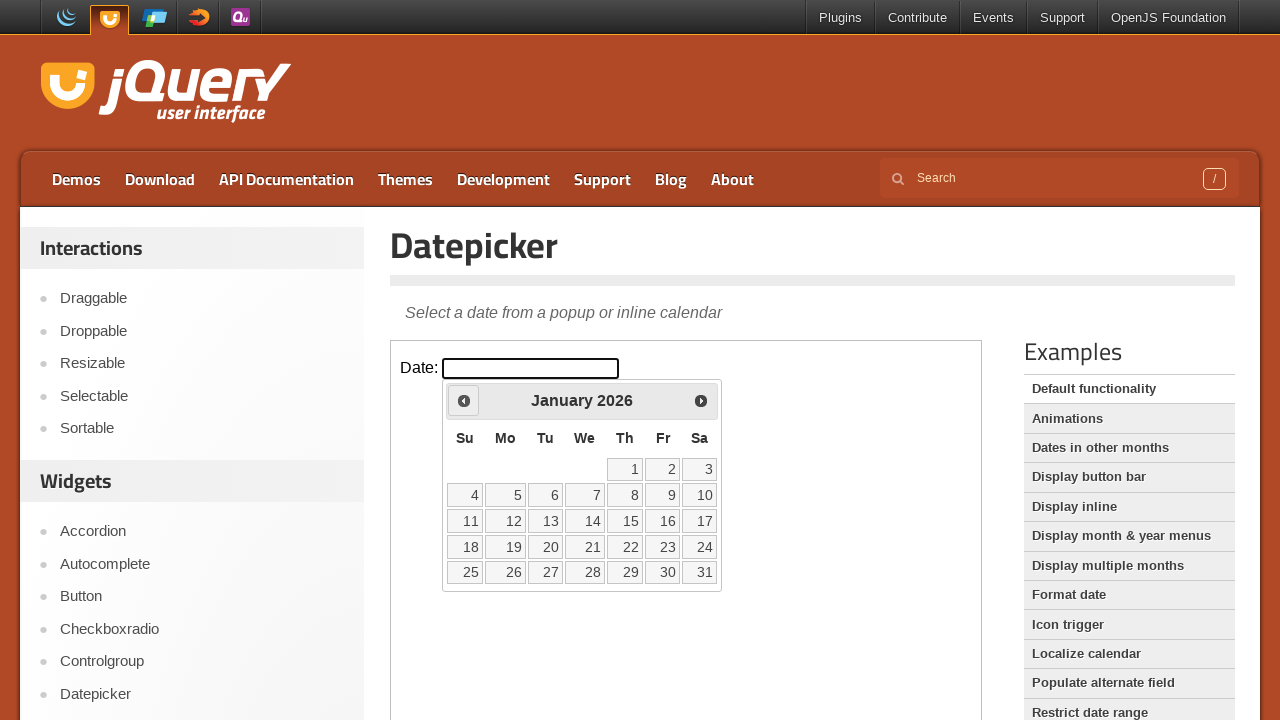

Checked current month/year: January 2026
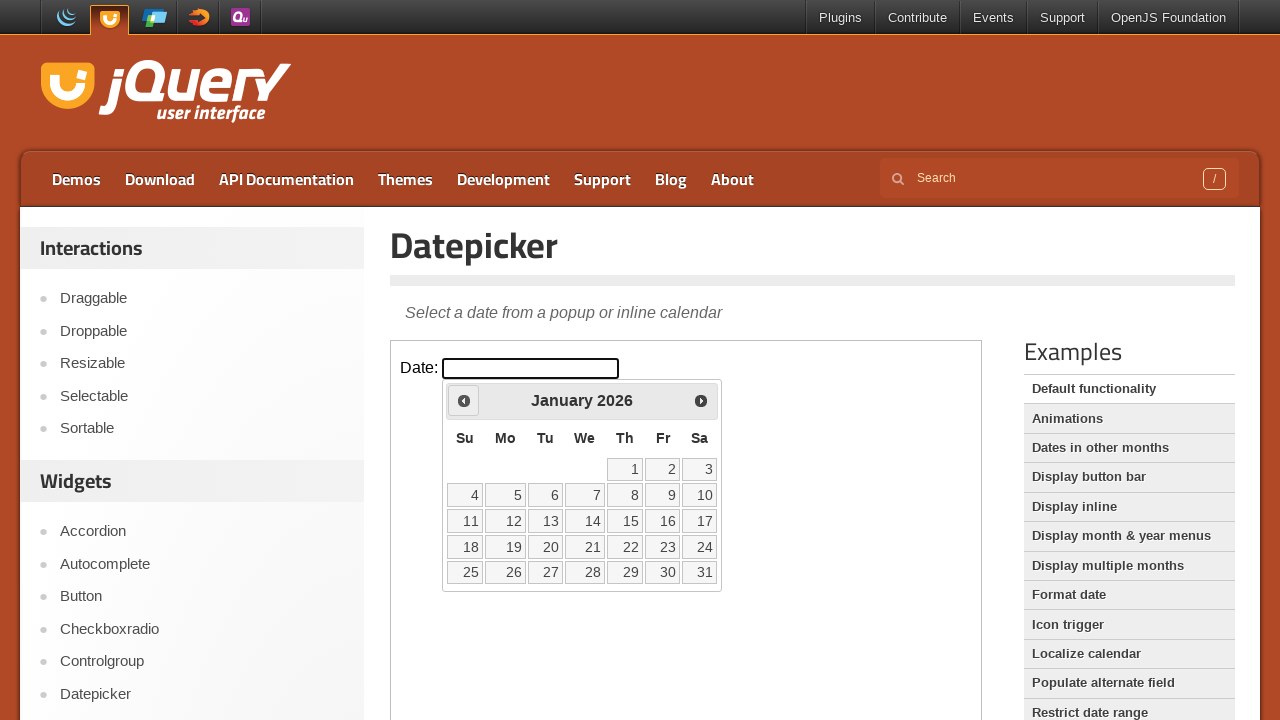

Clicked previous month button to navigate backwards at (464, 400) on iframe >> nth=0 >> internal:control=enter-frame >> #ui-datepicker-div .ui-datepi
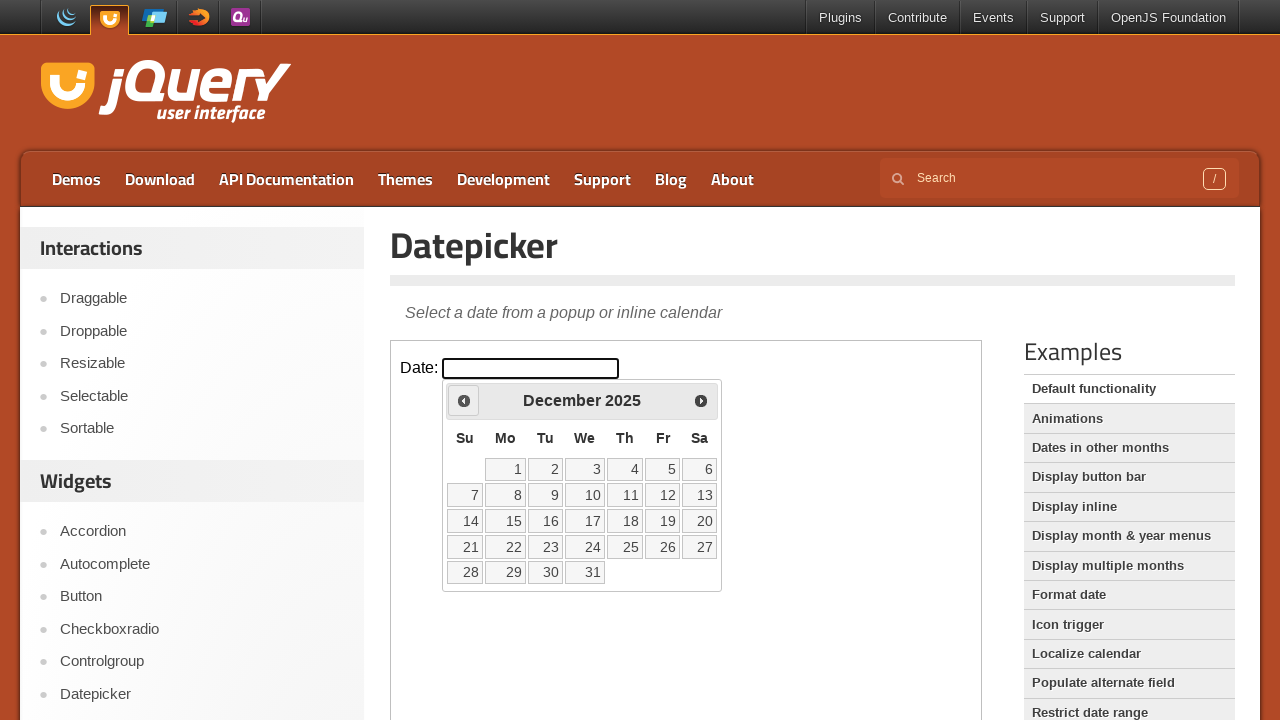

Checked current month/year: December 2025
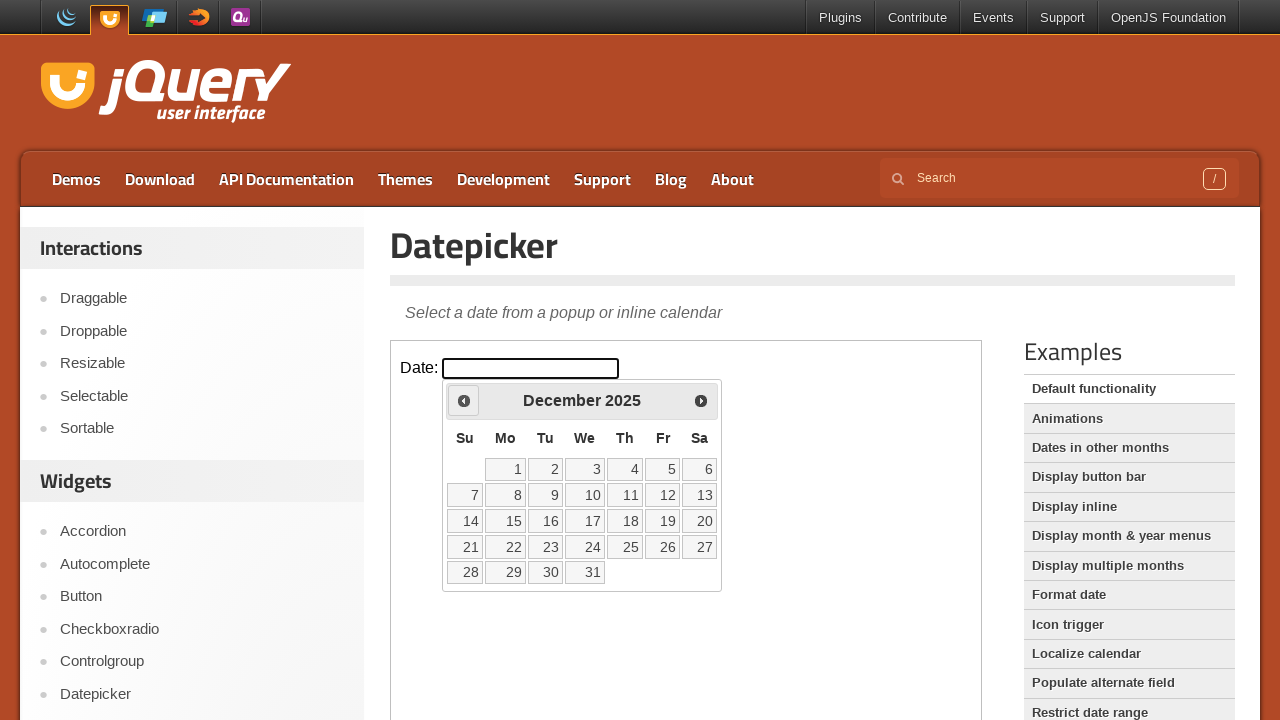

Clicked previous month button to navigate backwards at (464, 400) on iframe >> nth=0 >> internal:control=enter-frame >> #ui-datepicker-div .ui-datepi
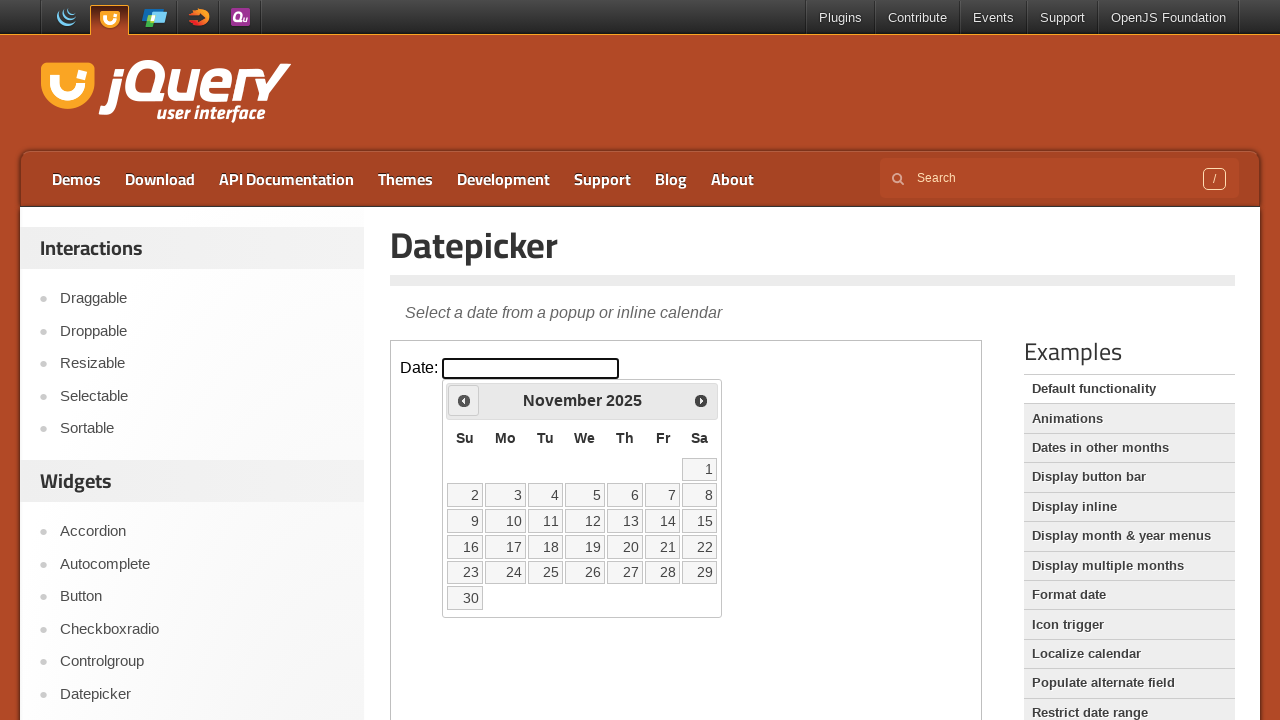

Checked current month/year: November 2025
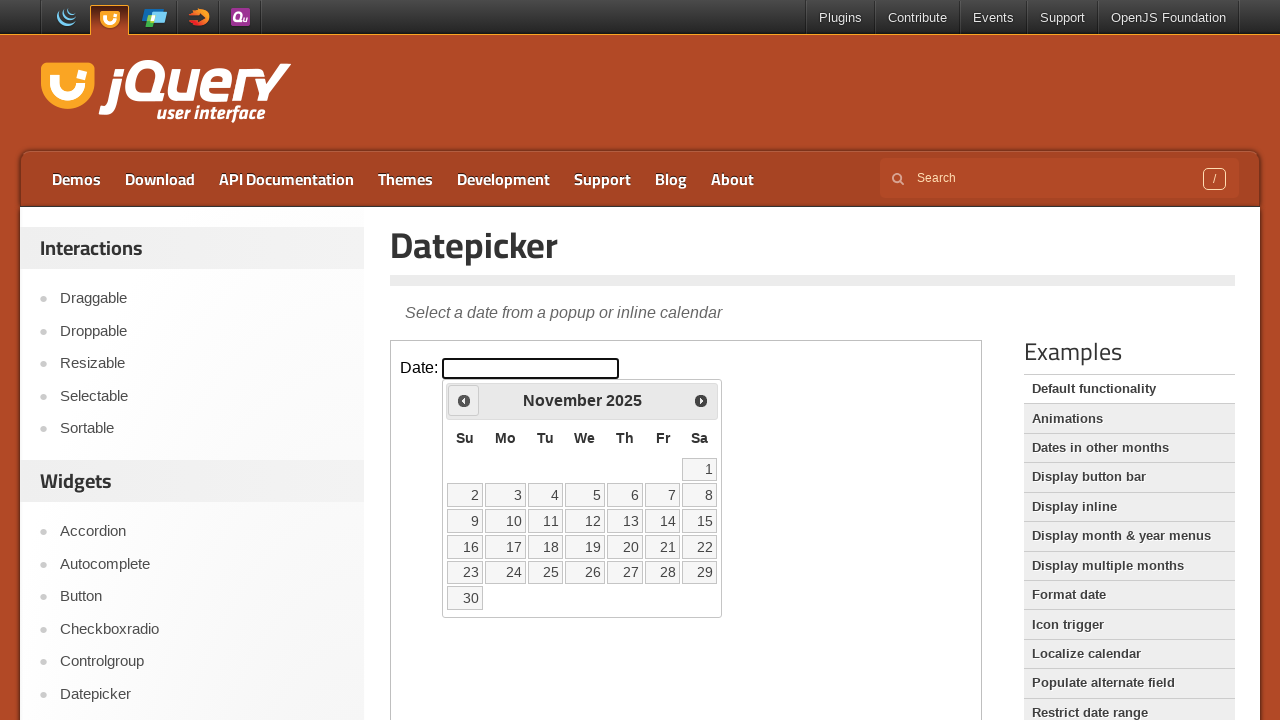

Clicked previous month button to navigate backwards at (464, 400) on iframe >> nth=0 >> internal:control=enter-frame >> #ui-datepicker-div .ui-datepi
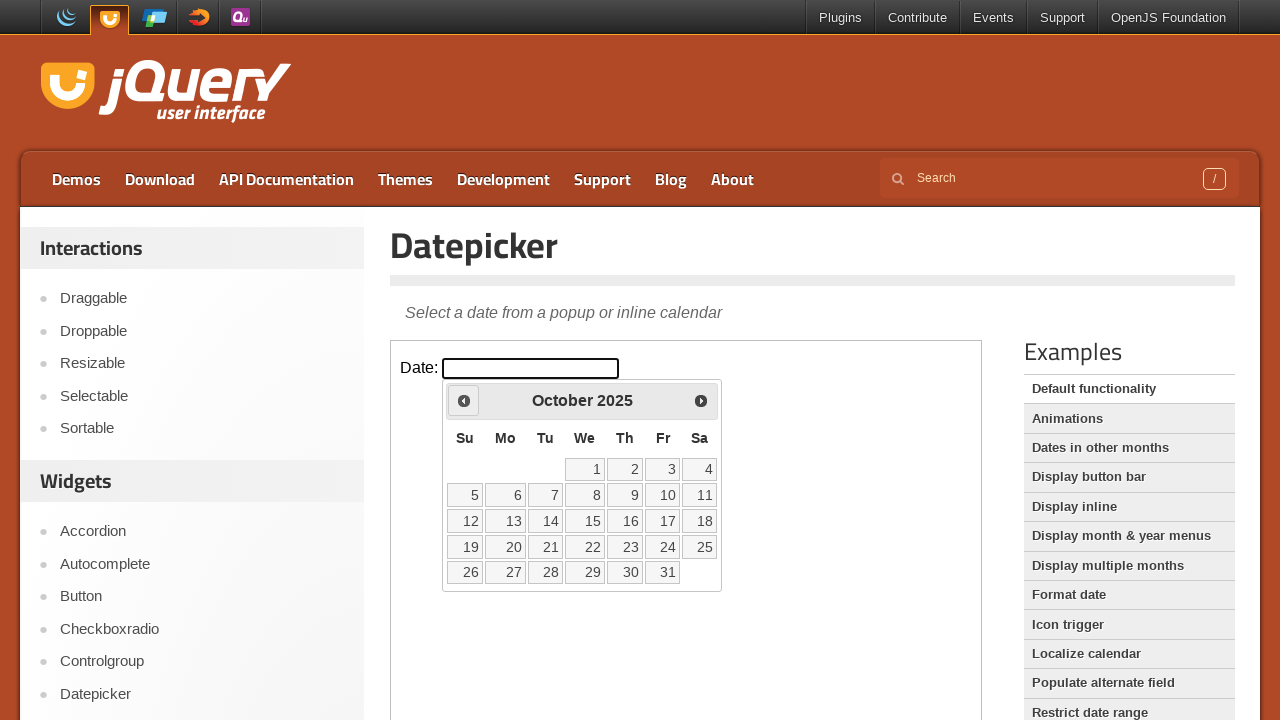

Checked current month/year: October 2025
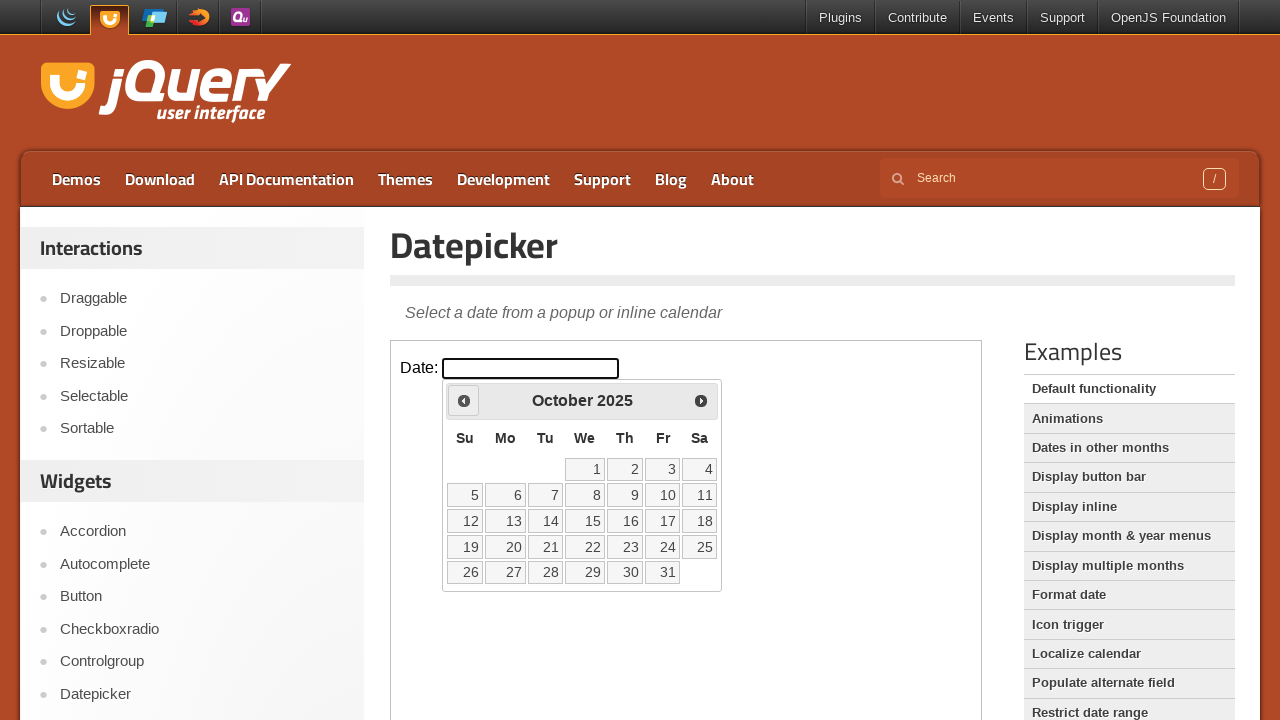

Clicked previous month button to navigate backwards at (464, 400) on iframe >> nth=0 >> internal:control=enter-frame >> #ui-datepicker-div .ui-datepi
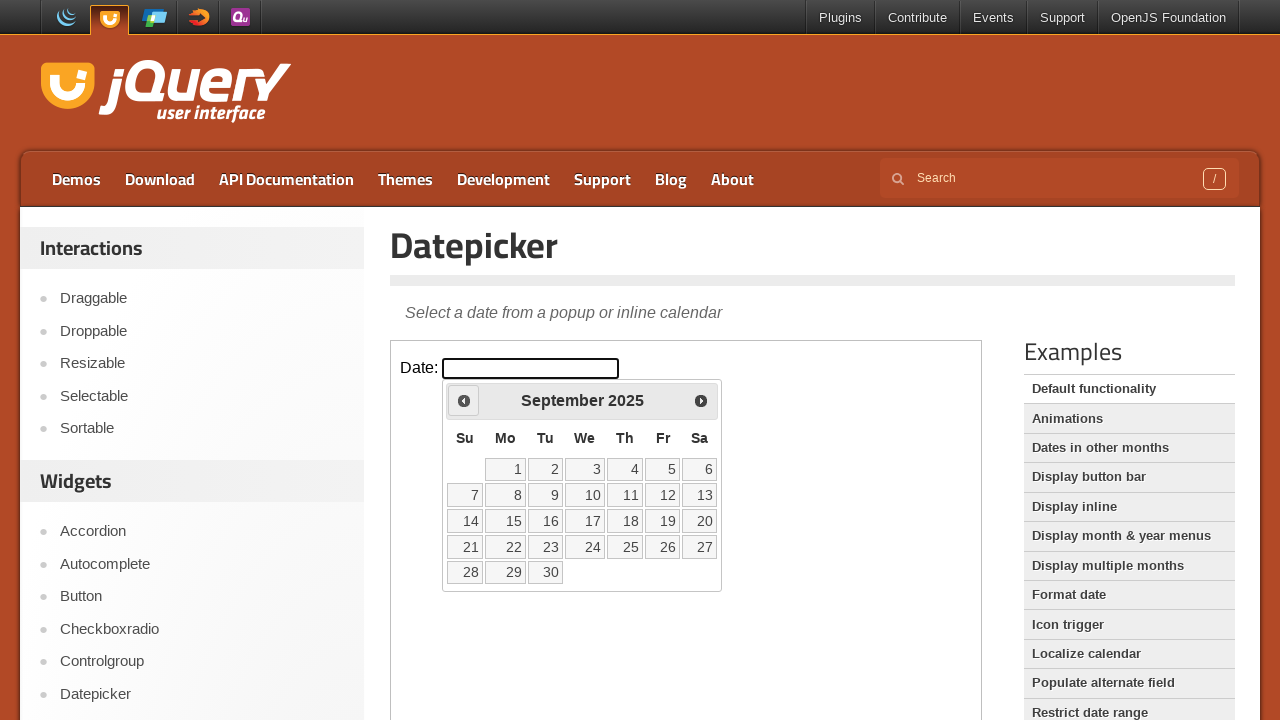

Checked current month/year: September 2025
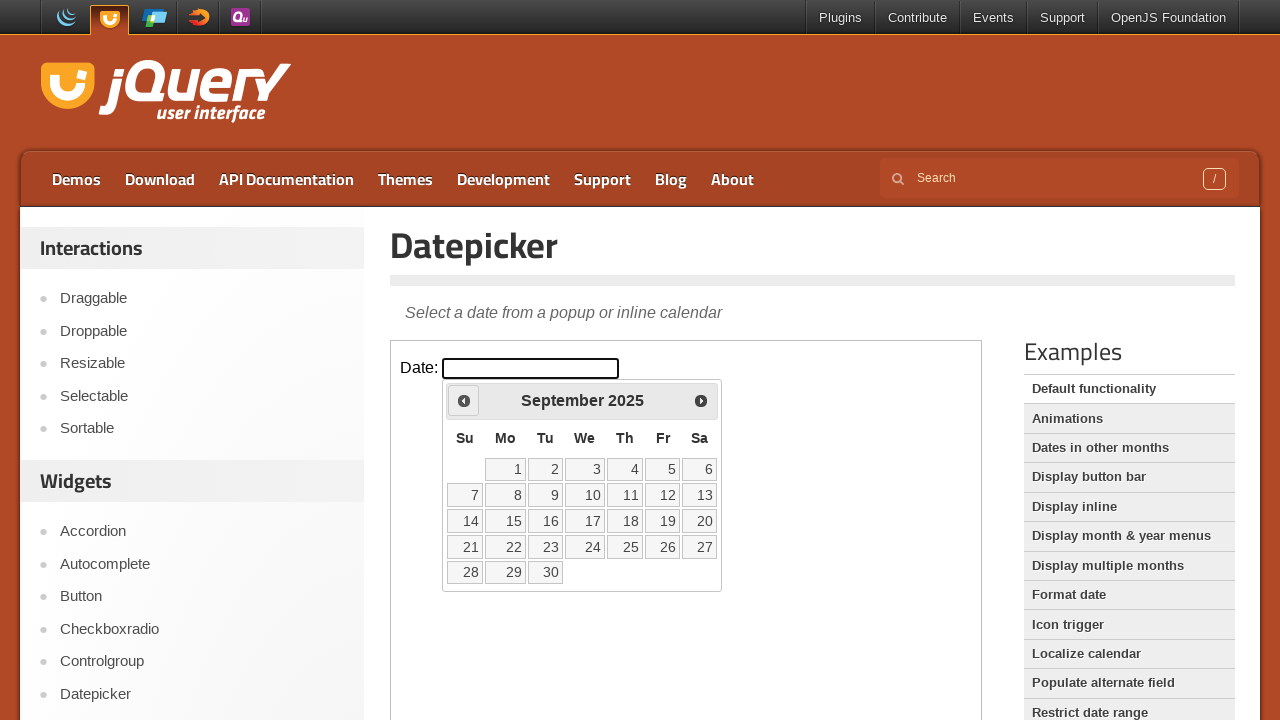

Clicked previous month button to navigate backwards at (464, 400) on iframe >> nth=0 >> internal:control=enter-frame >> #ui-datepicker-div .ui-datepi
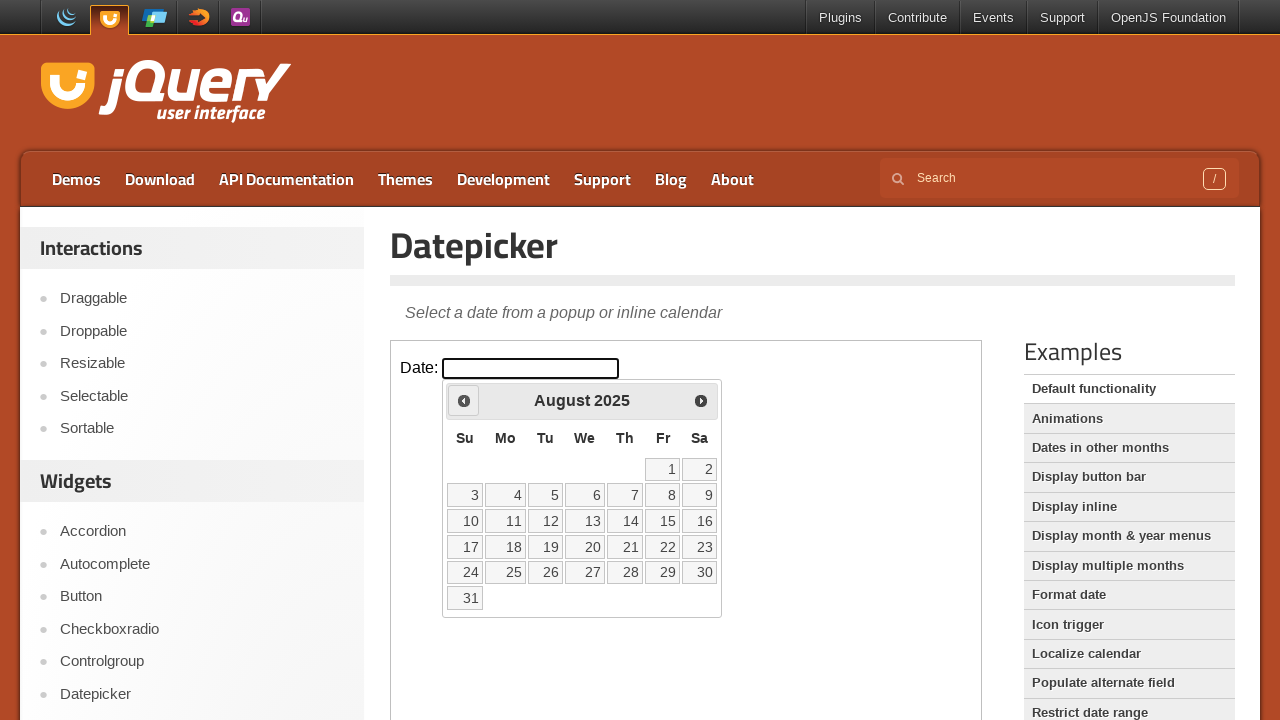

Checked current month/year: August 2025
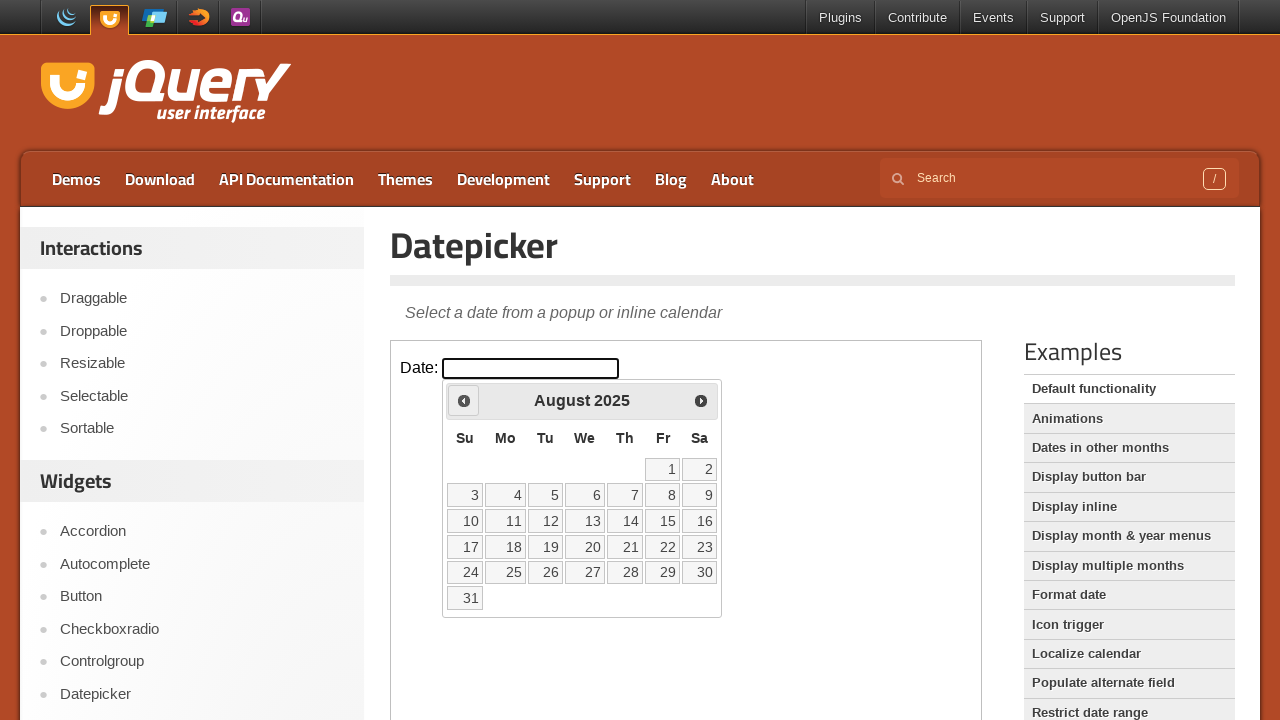

Clicked previous month button to navigate backwards at (464, 400) on iframe >> nth=0 >> internal:control=enter-frame >> #ui-datepicker-div .ui-datepi
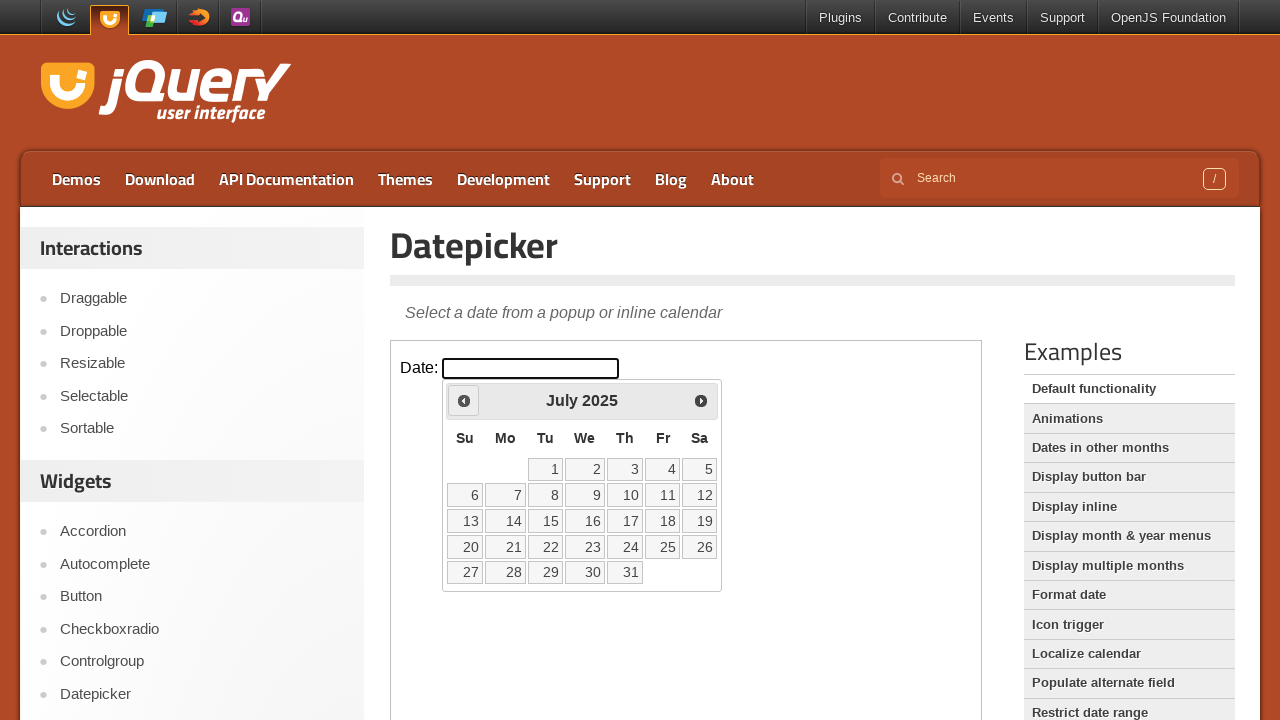

Checked current month/year: July 2025
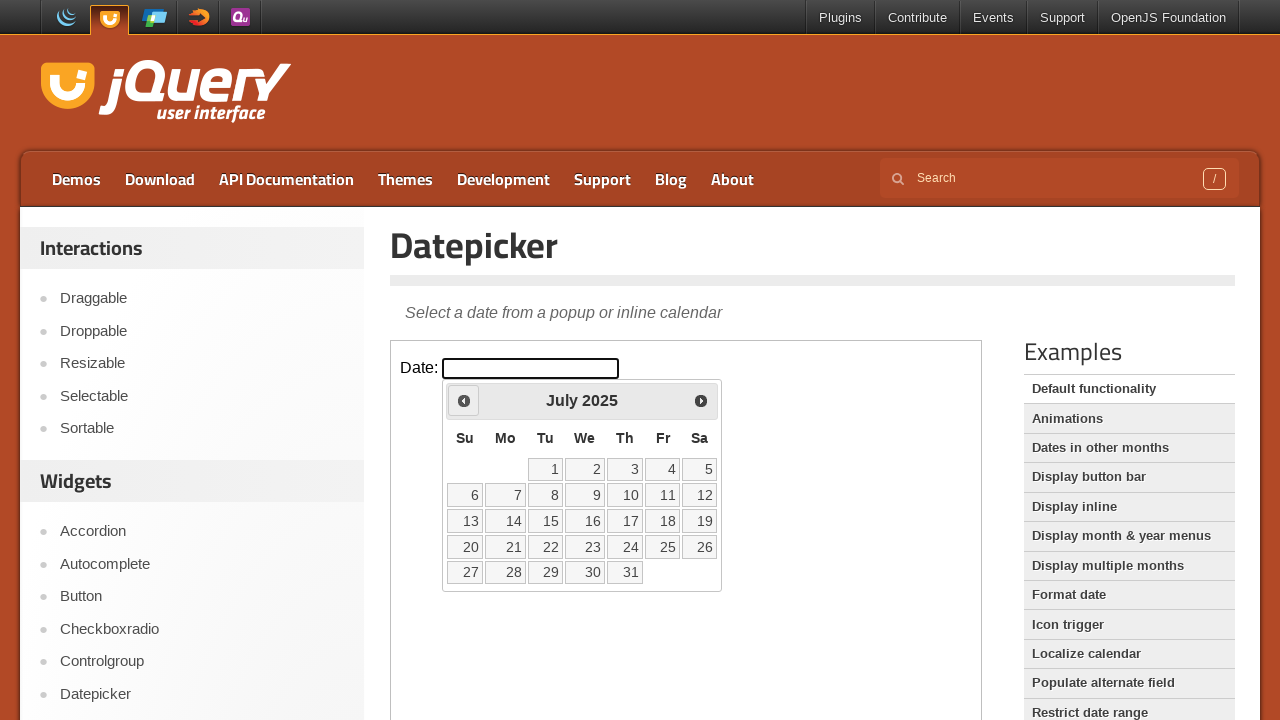

Clicked previous month button to navigate backwards at (464, 400) on iframe >> nth=0 >> internal:control=enter-frame >> #ui-datepicker-div .ui-datepi
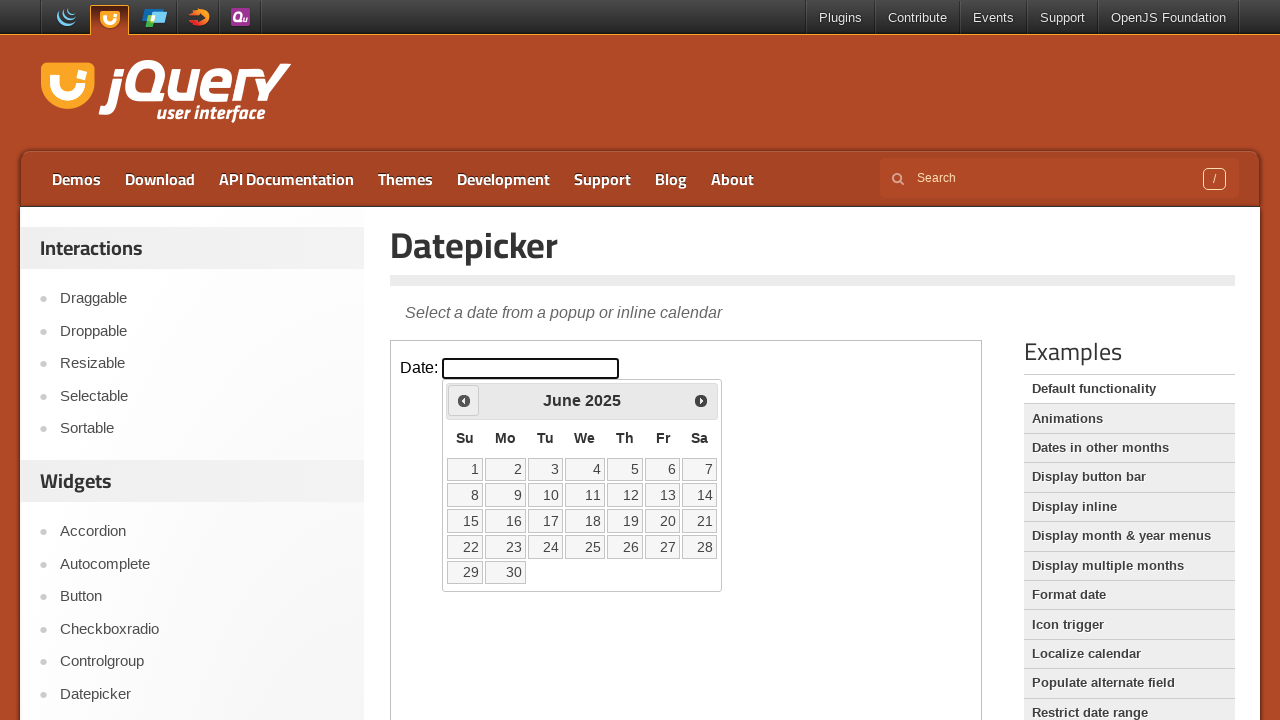

Checked current month/year: June 2025
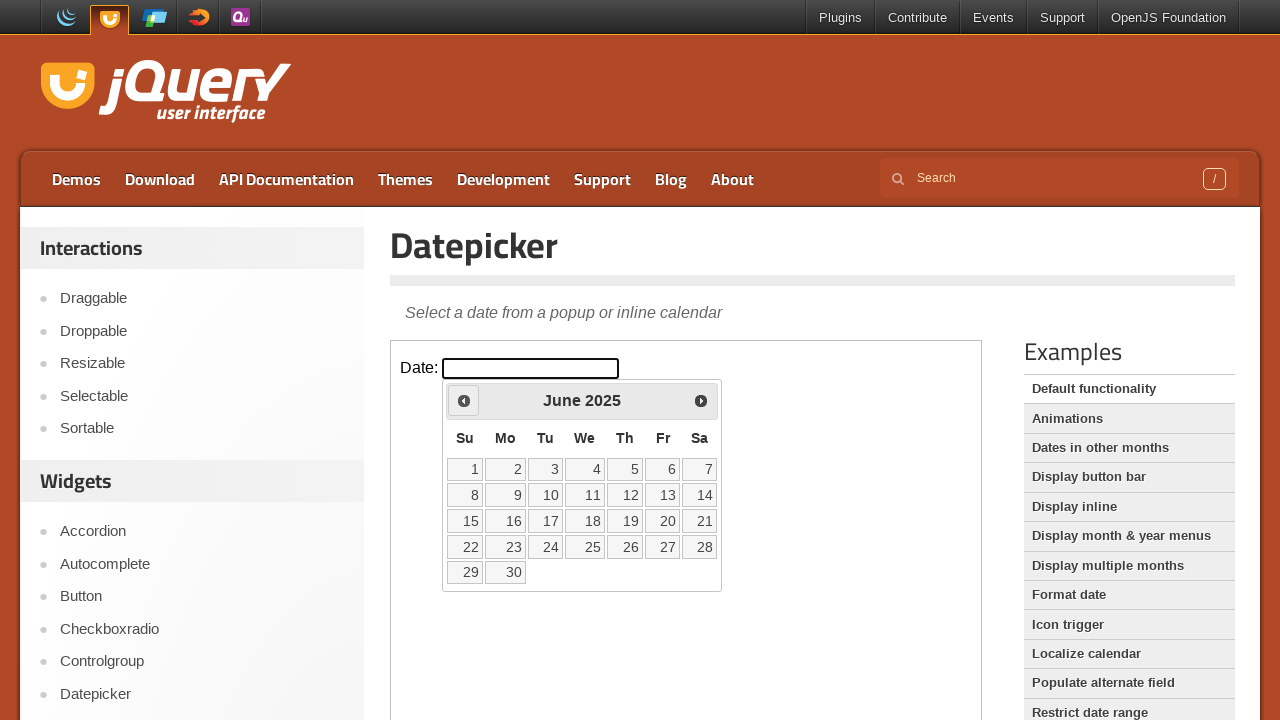

Clicked previous month button to navigate backwards at (464, 400) on iframe >> nth=0 >> internal:control=enter-frame >> #ui-datepicker-div .ui-datepi
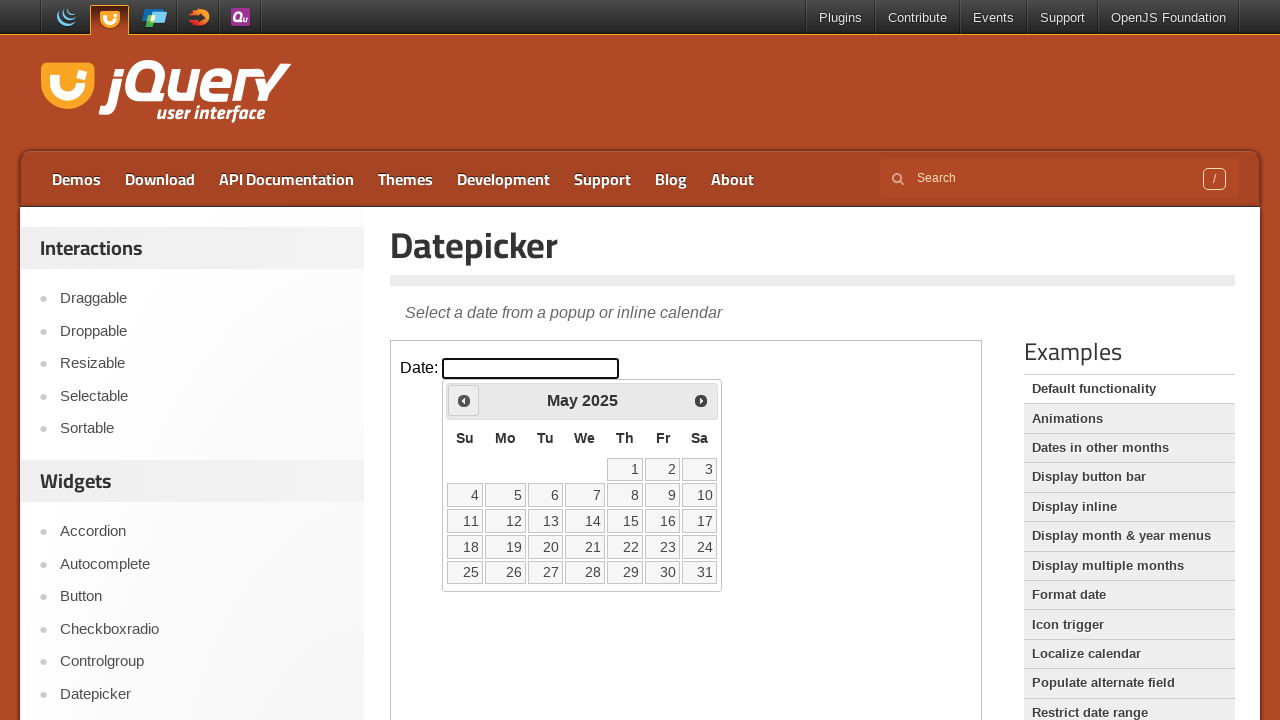

Checked current month/year: May 2025
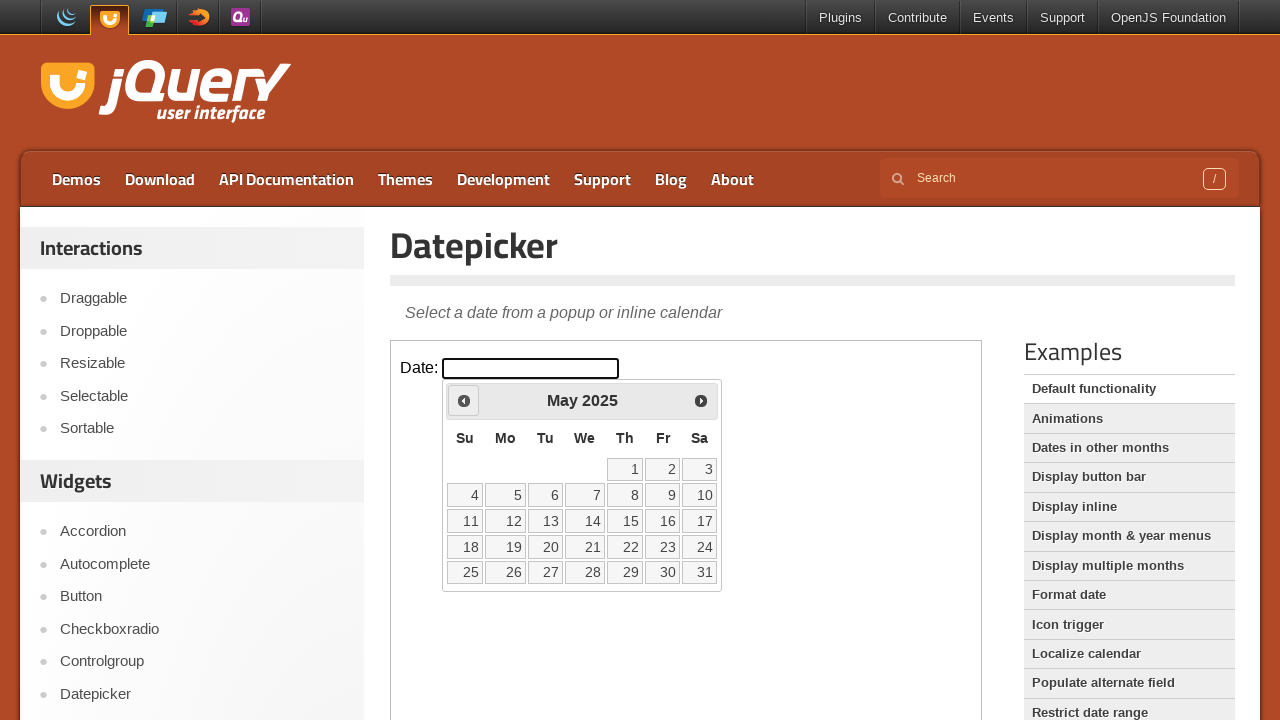

Clicked previous month button to navigate backwards at (464, 400) on iframe >> nth=0 >> internal:control=enter-frame >> #ui-datepicker-div .ui-datepi
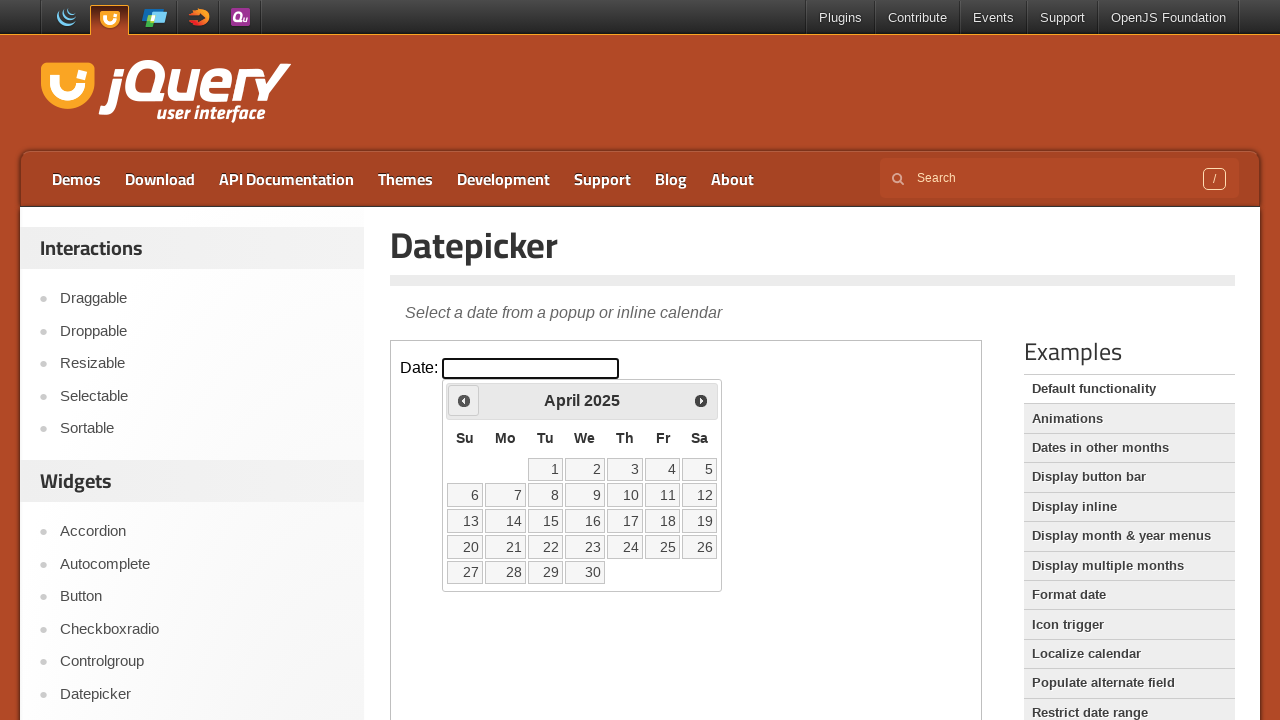

Checked current month/year: April 2025
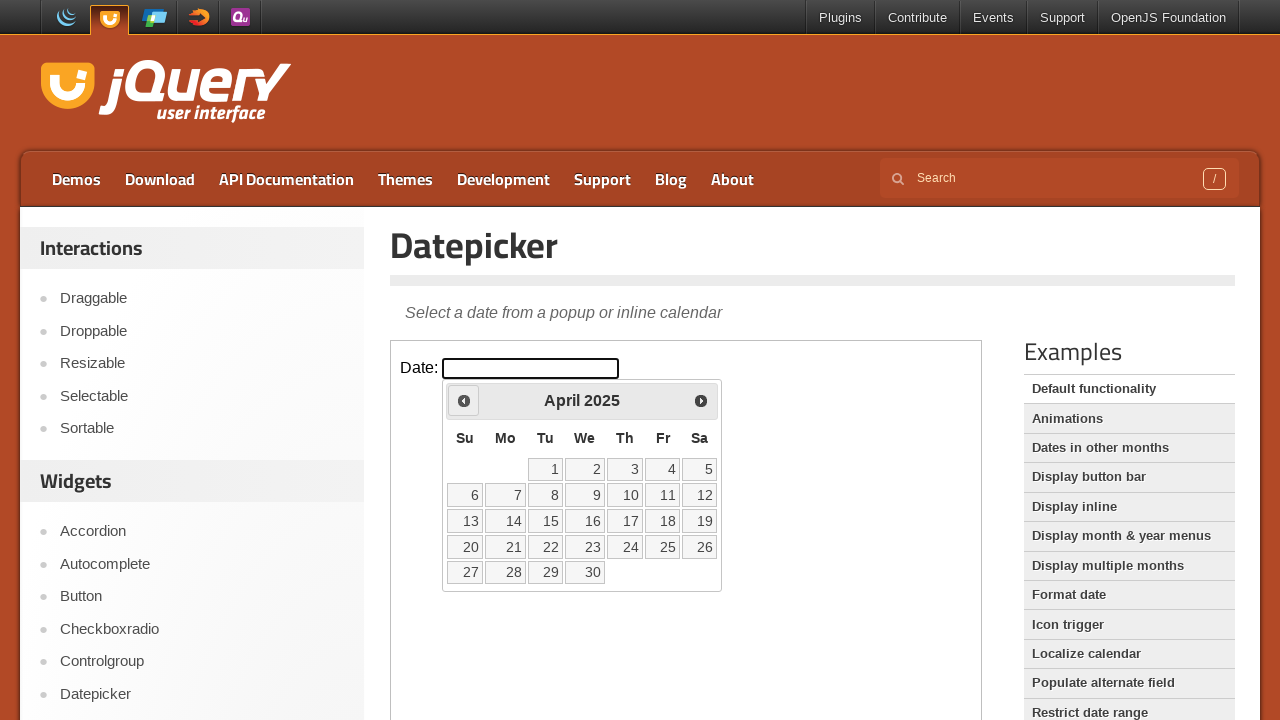

Clicked previous month button to navigate backwards at (464, 400) on iframe >> nth=0 >> internal:control=enter-frame >> #ui-datepicker-div .ui-datepi
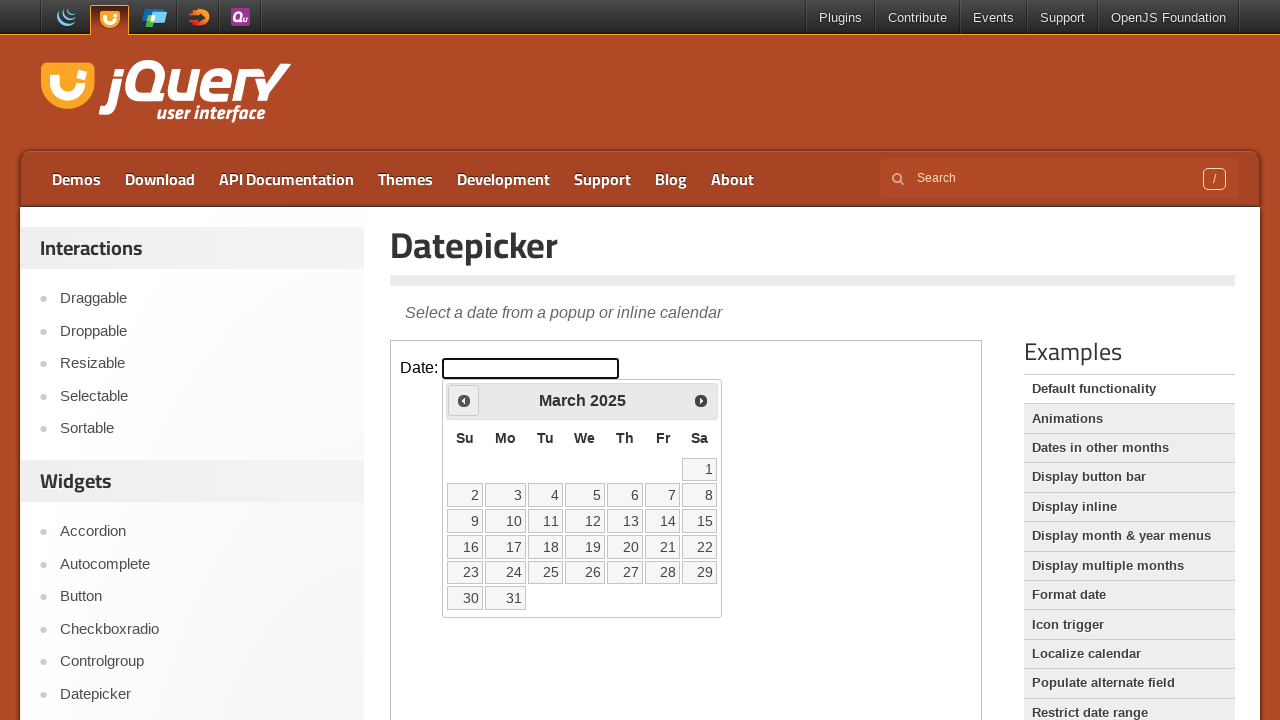

Checked current month/year: March 2025
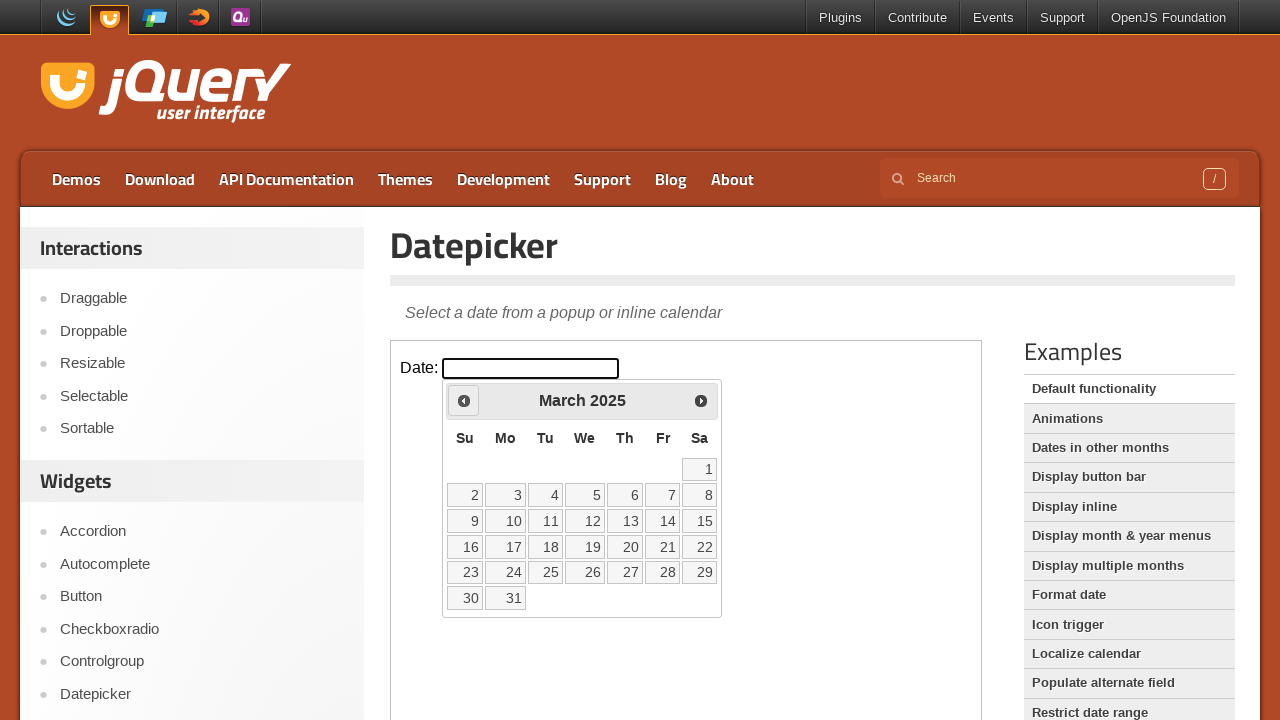

Clicked previous month button to navigate backwards at (464, 400) on iframe >> nth=0 >> internal:control=enter-frame >> #ui-datepicker-div .ui-datepi
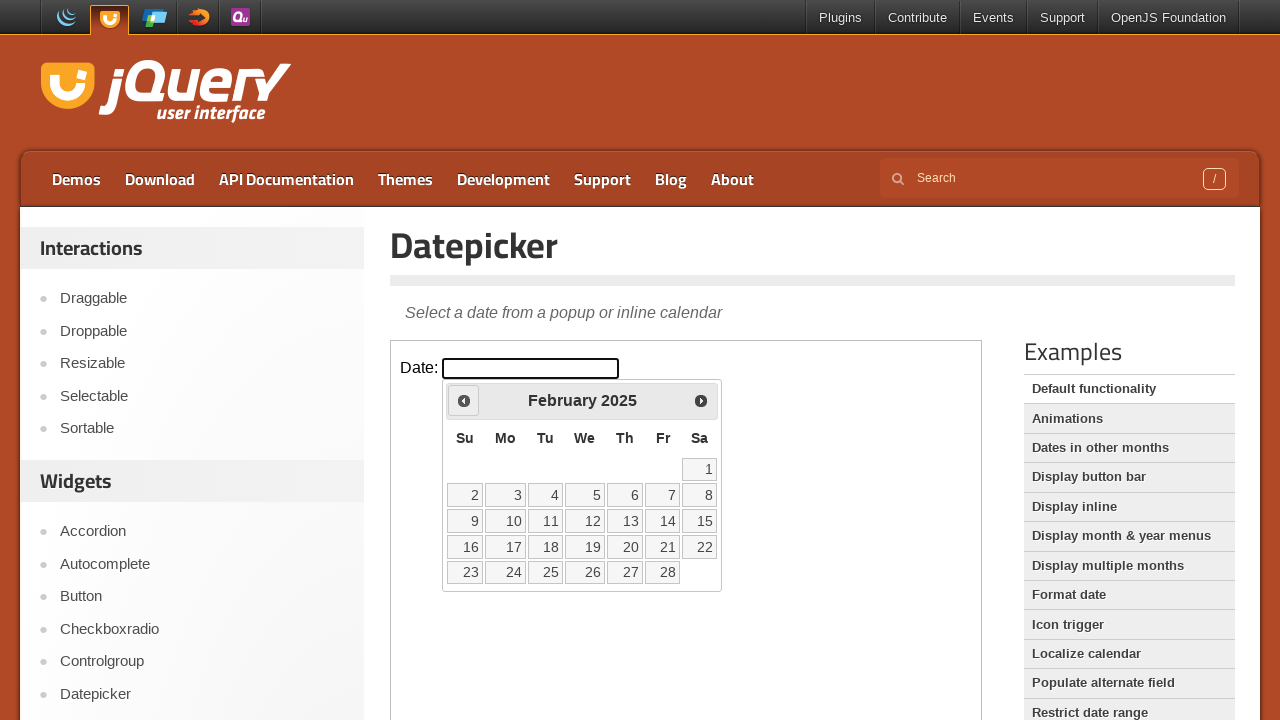

Checked current month/year: February 2025
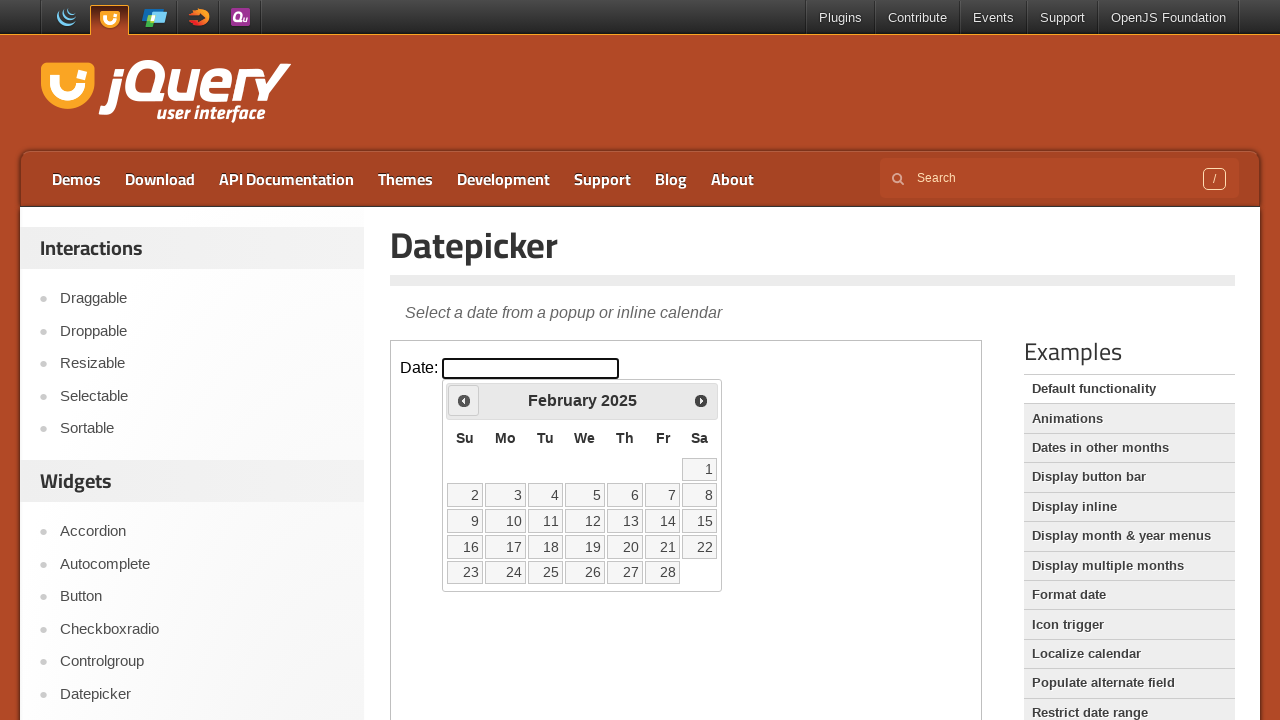

Clicked previous month button to navigate backwards at (464, 400) on iframe >> nth=0 >> internal:control=enter-frame >> #ui-datepicker-div .ui-datepi
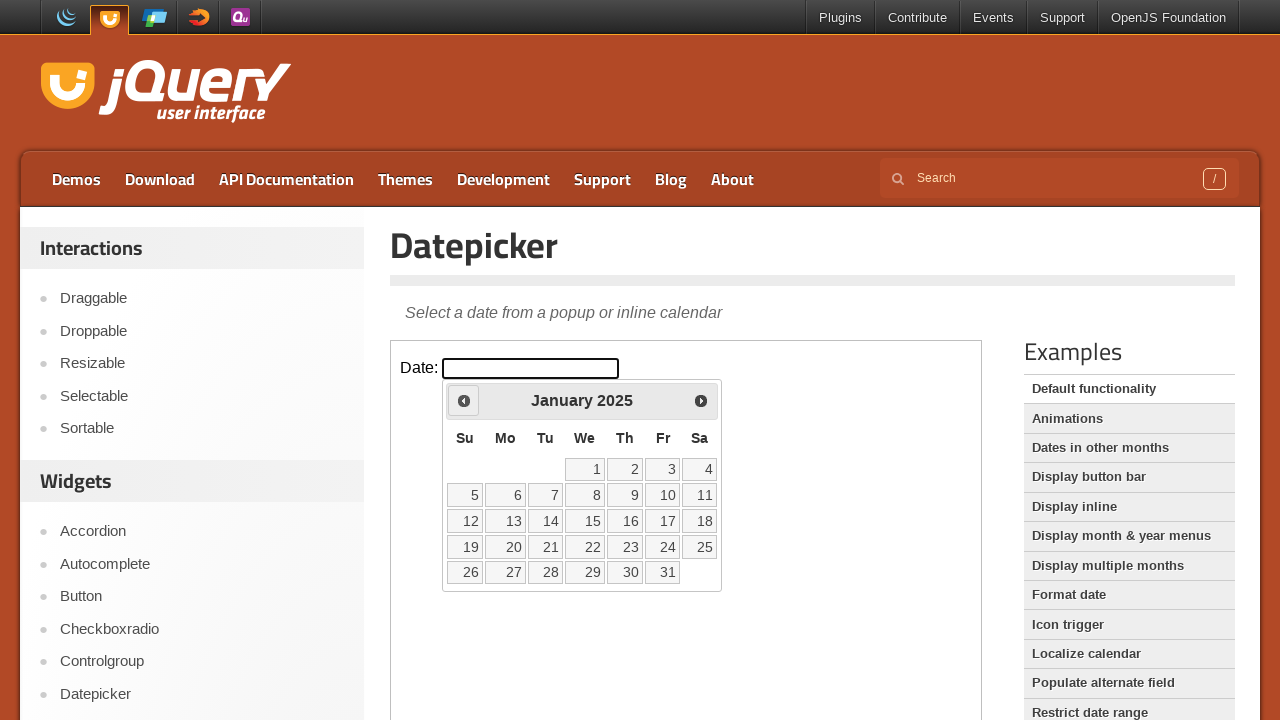

Checked current month/year: January 2025
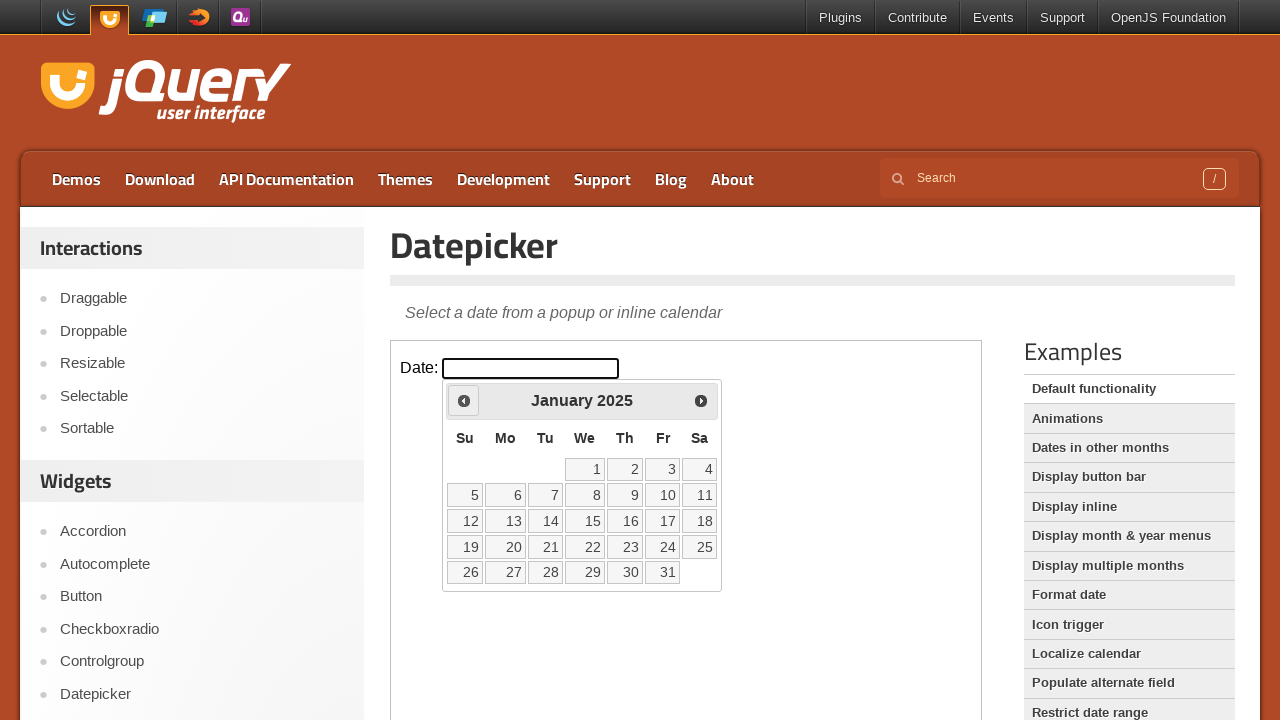

Clicked previous month button to navigate backwards at (464, 400) on iframe >> nth=0 >> internal:control=enter-frame >> #ui-datepicker-div .ui-datepi
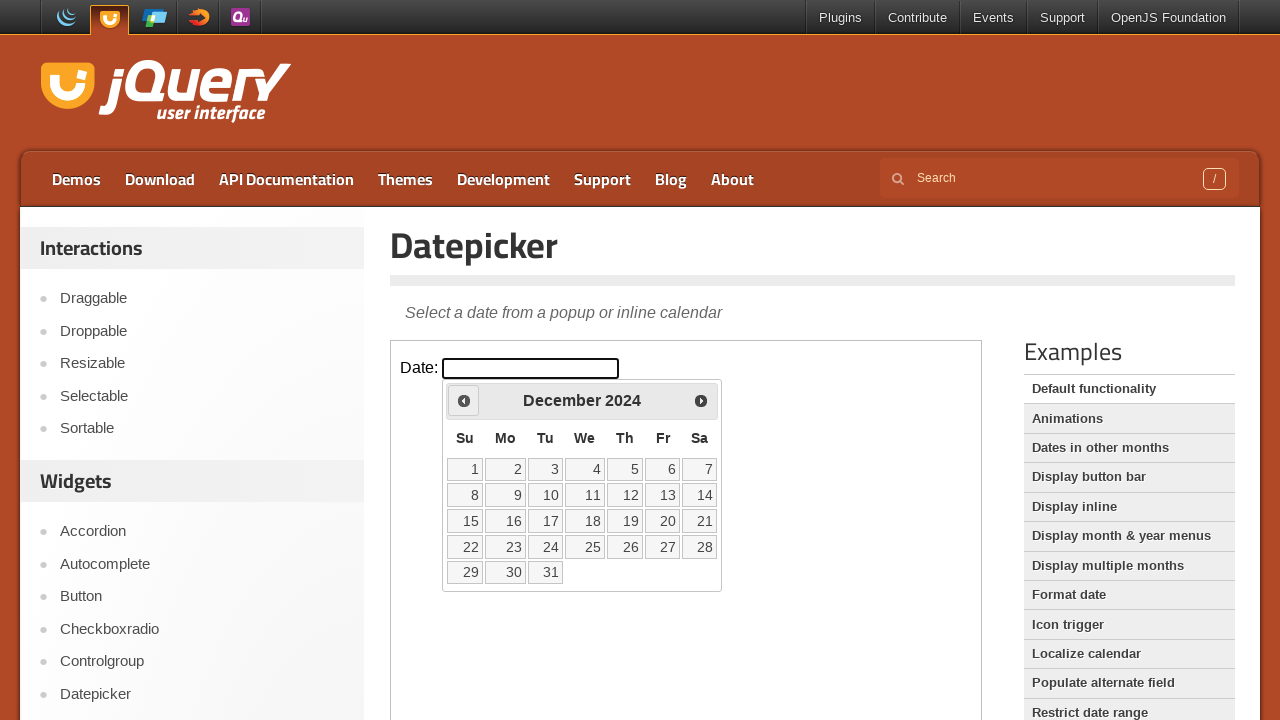

Checked current month/year: December 2024
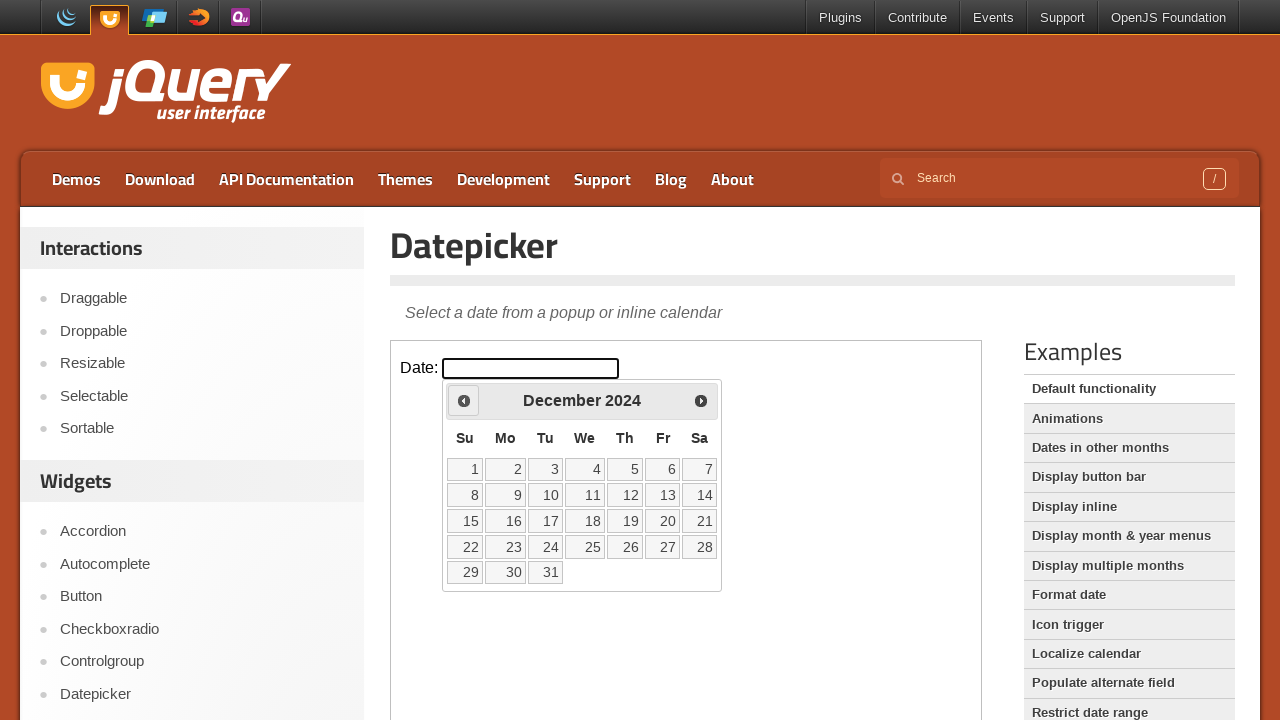

Clicked previous month button to navigate backwards at (464, 400) on iframe >> nth=0 >> internal:control=enter-frame >> #ui-datepicker-div .ui-datepi
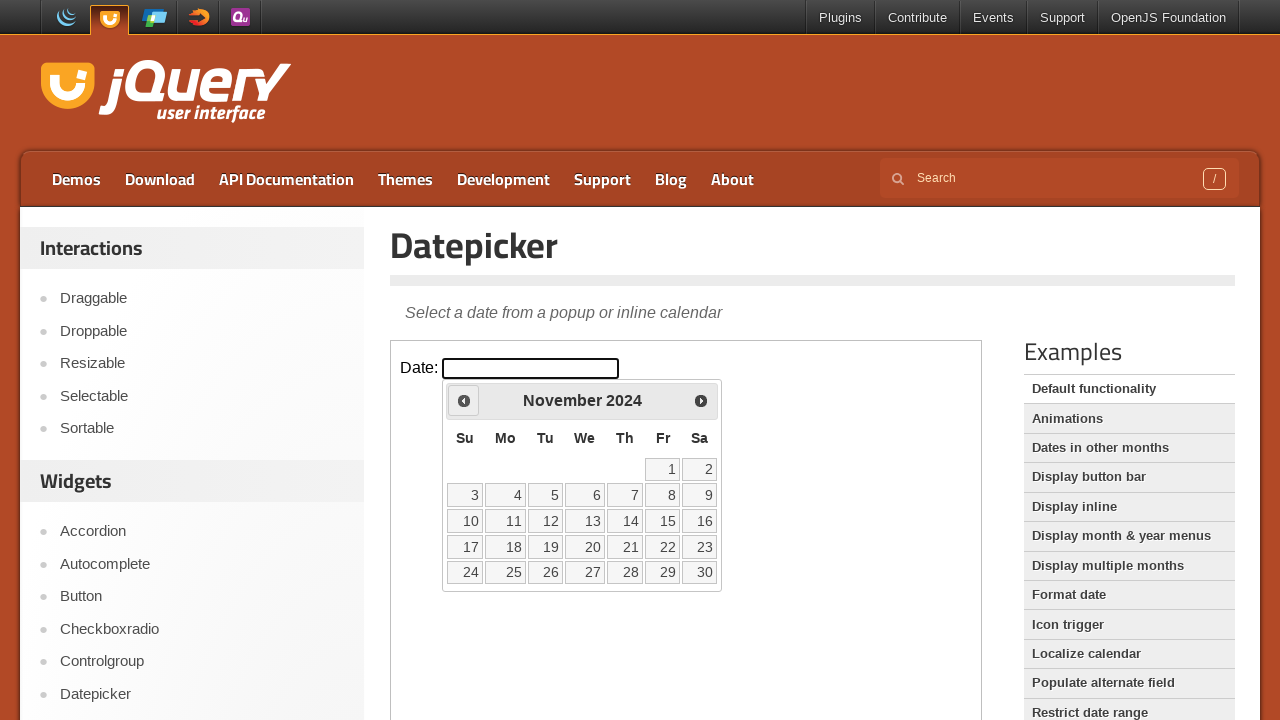

Checked current month/year: November 2024
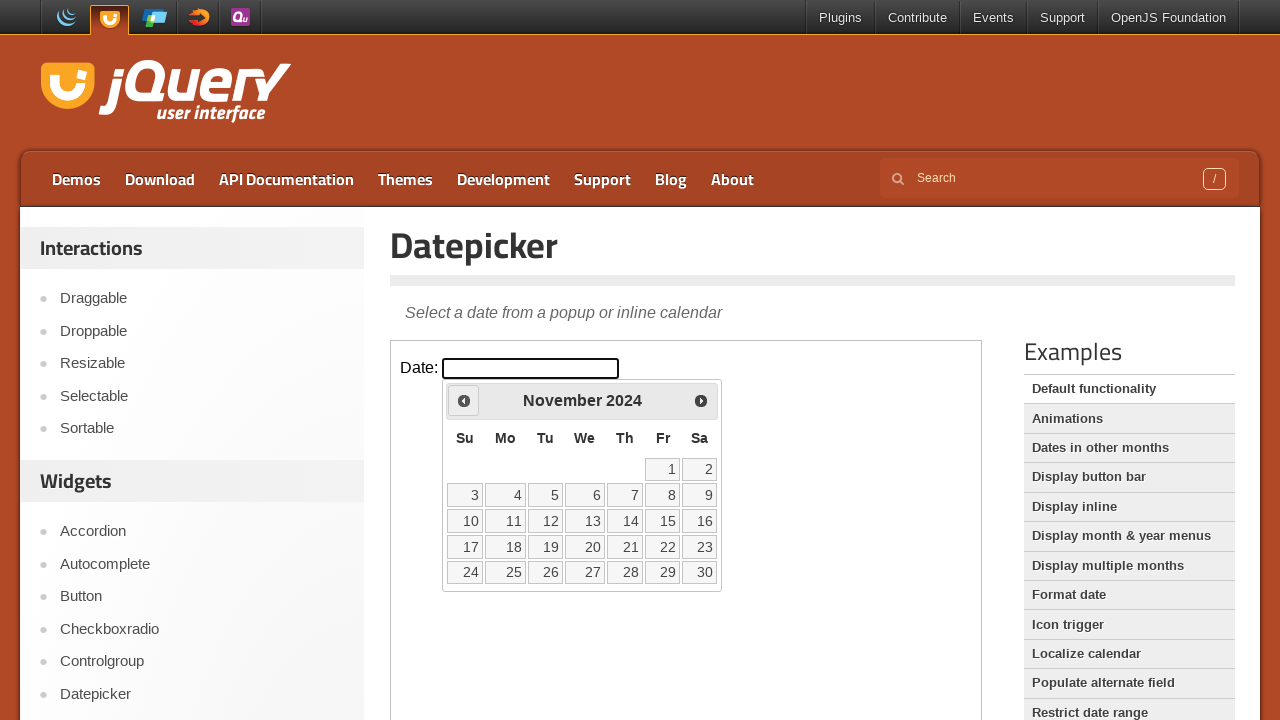

Clicked previous month button to navigate backwards at (464, 400) on iframe >> nth=0 >> internal:control=enter-frame >> #ui-datepicker-div .ui-datepi
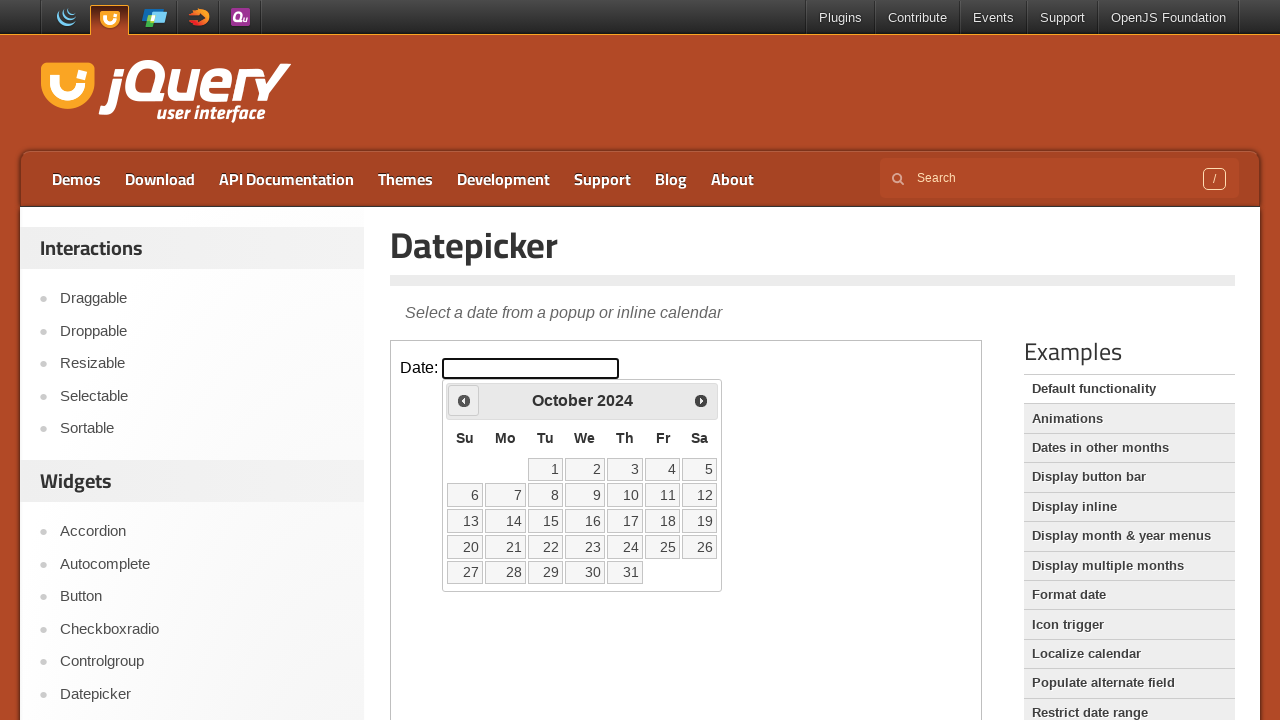

Checked current month/year: October 2024
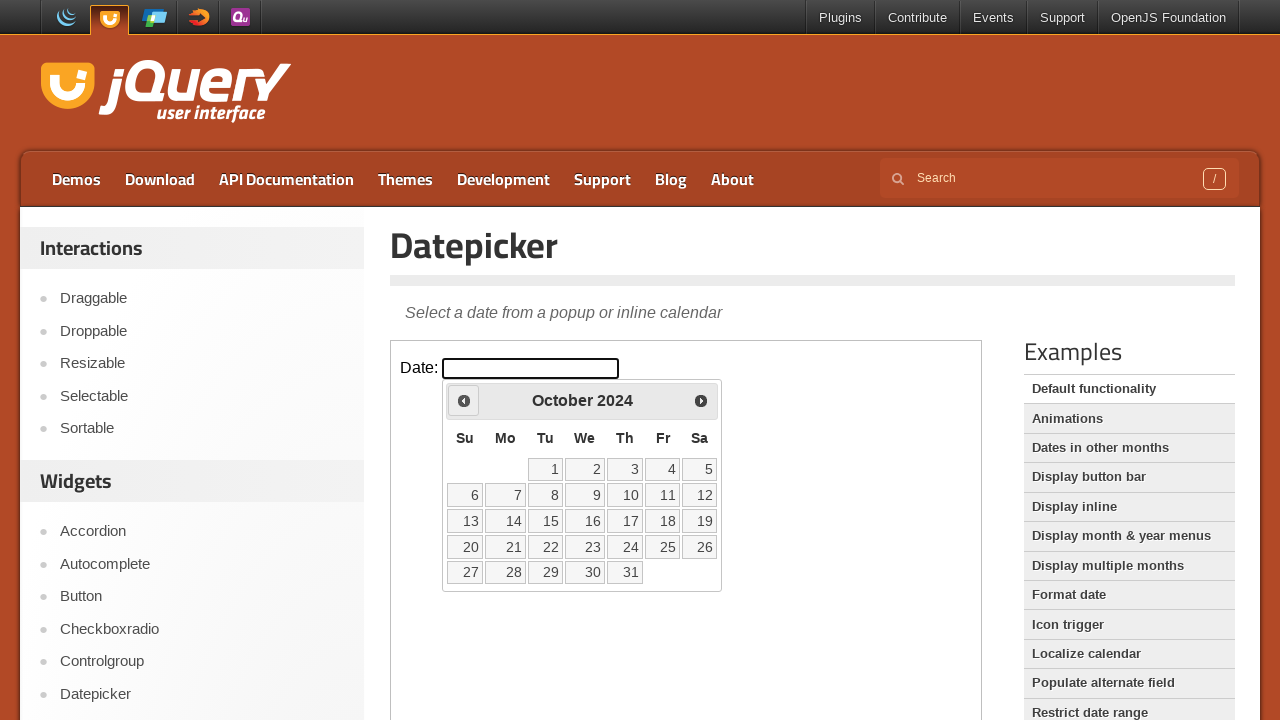

Clicked previous month button to navigate backwards at (464, 400) on iframe >> nth=0 >> internal:control=enter-frame >> #ui-datepicker-div .ui-datepi
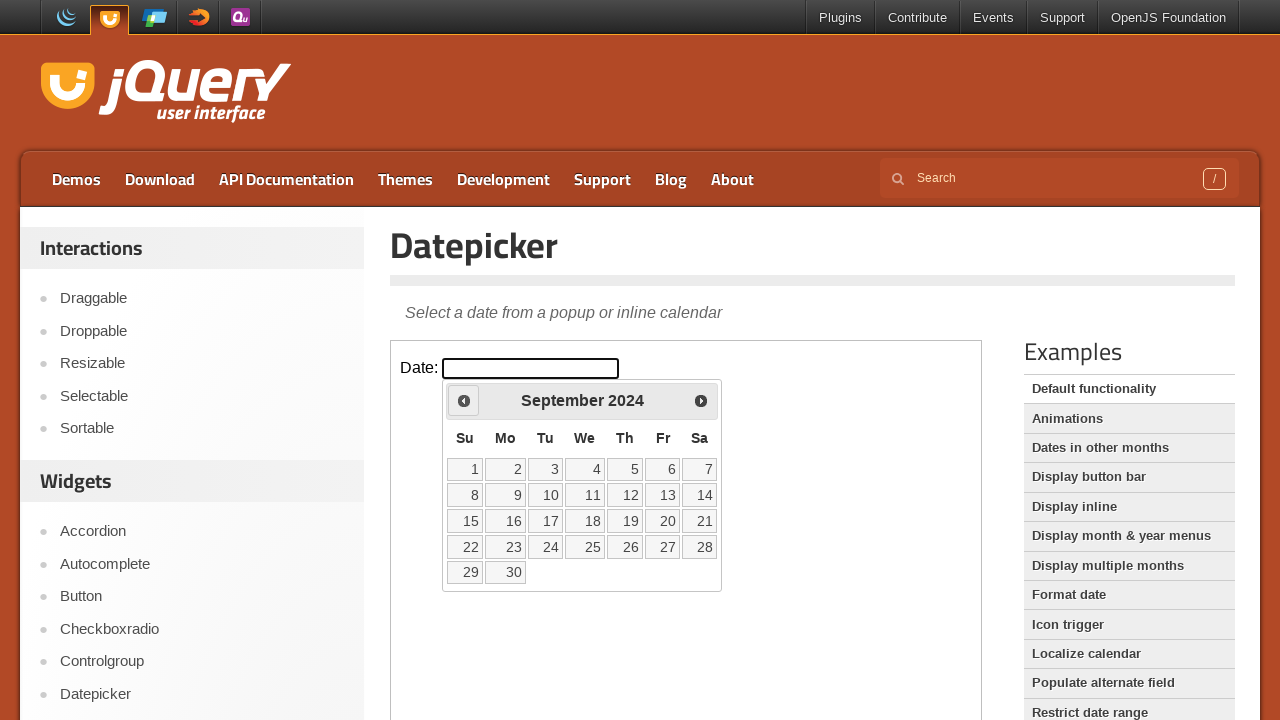

Checked current month/year: September 2024
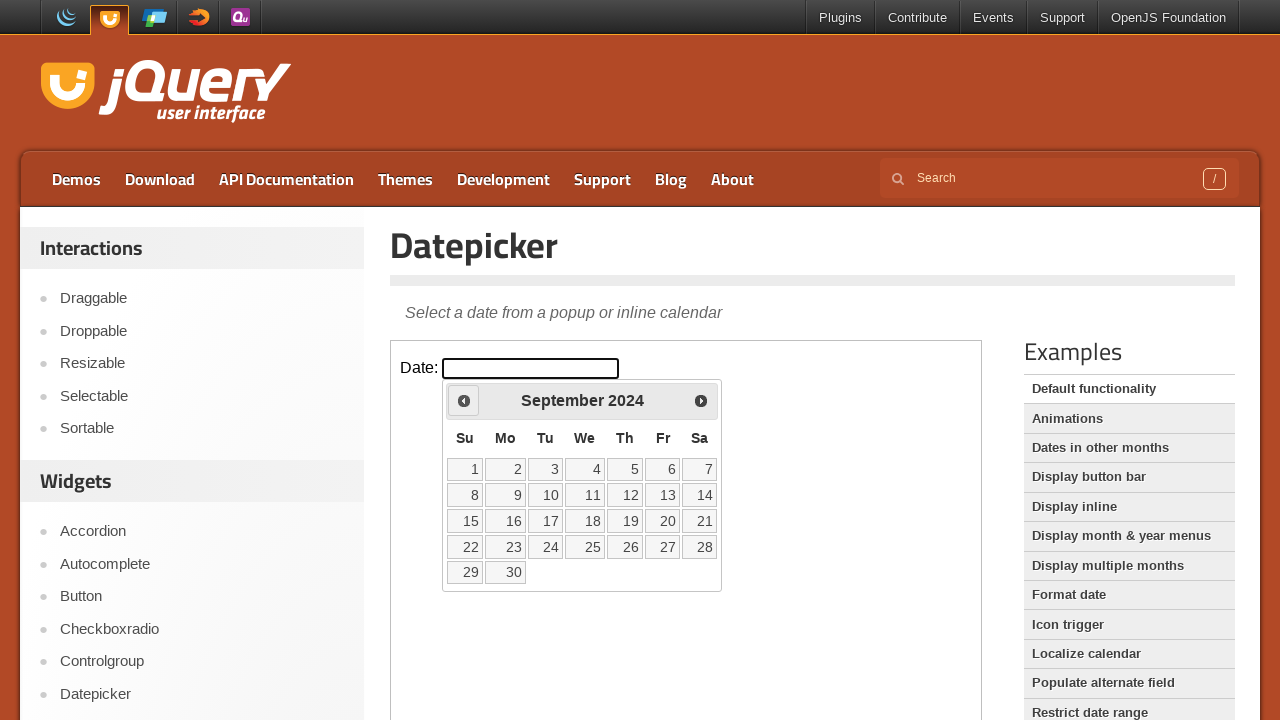

Clicked previous month button to navigate backwards at (464, 400) on iframe >> nth=0 >> internal:control=enter-frame >> #ui-datepicker-div .ui-datepi
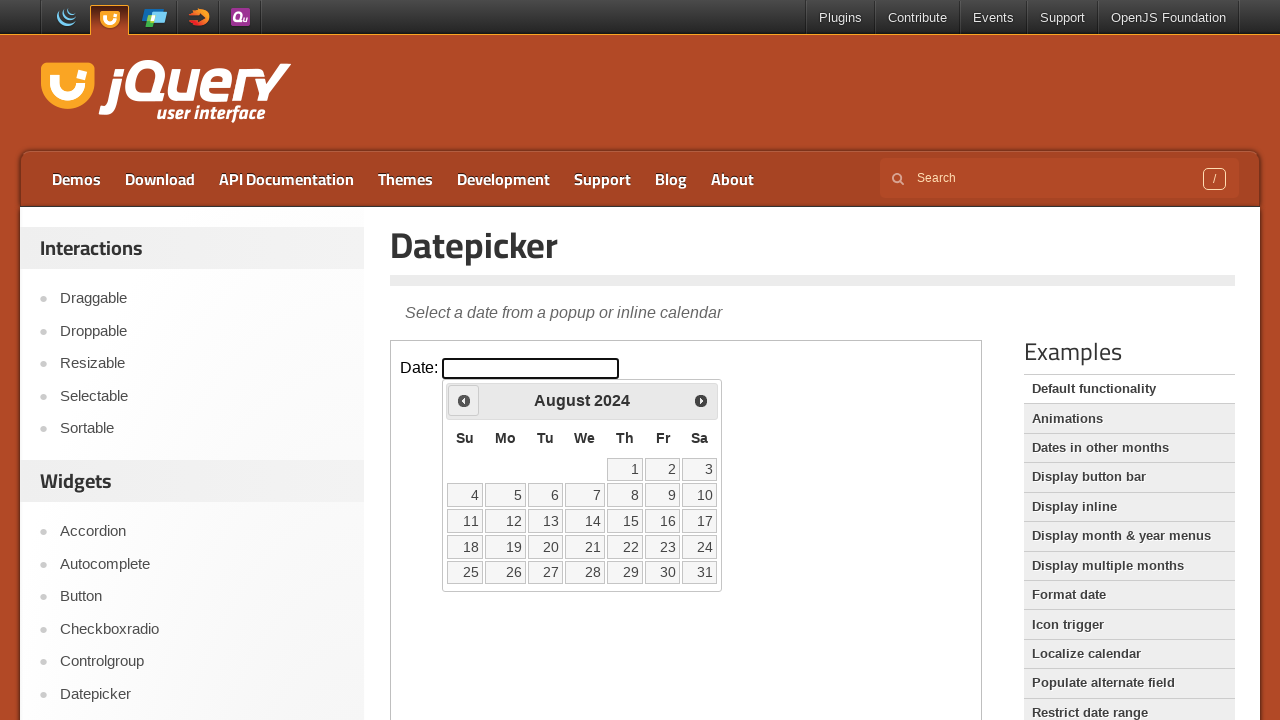

Checked current month/year: August 2024
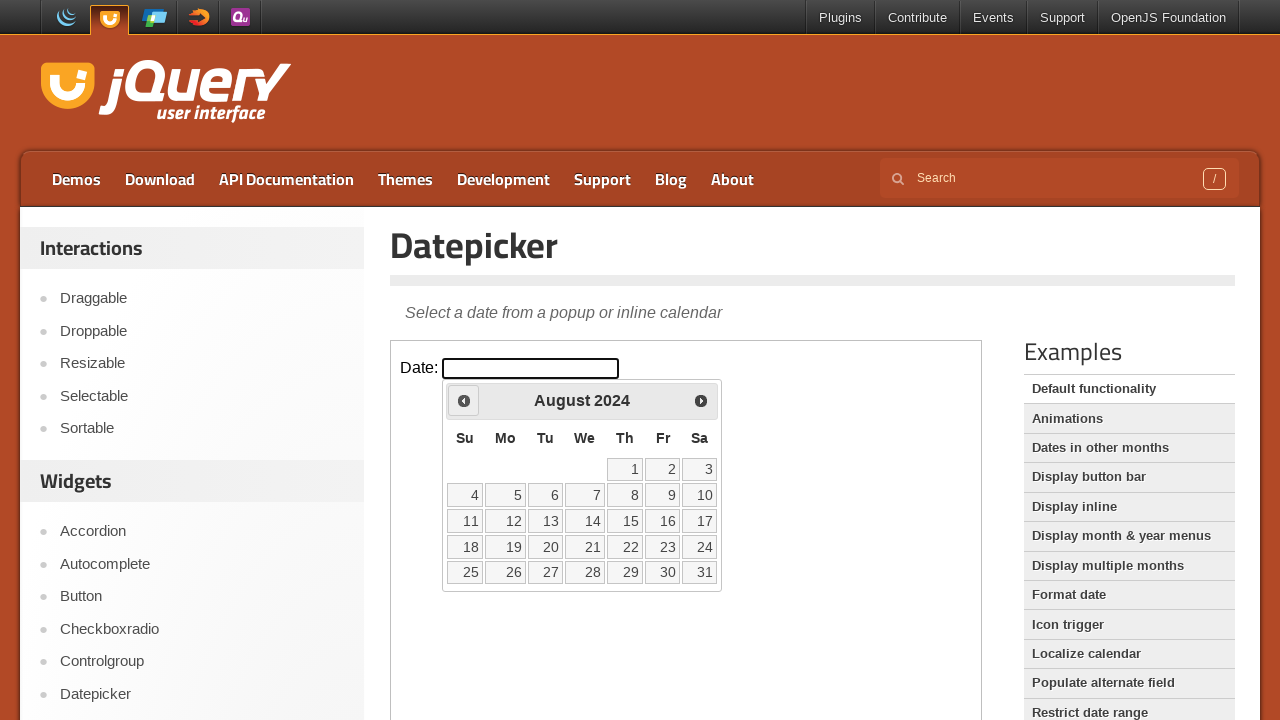

Clicked previous month button to navigate backwards at (464, 400) on iframe >> nth=0 >> internal:control=enter-frame >> #ui-datepicker-div .ui-datepi
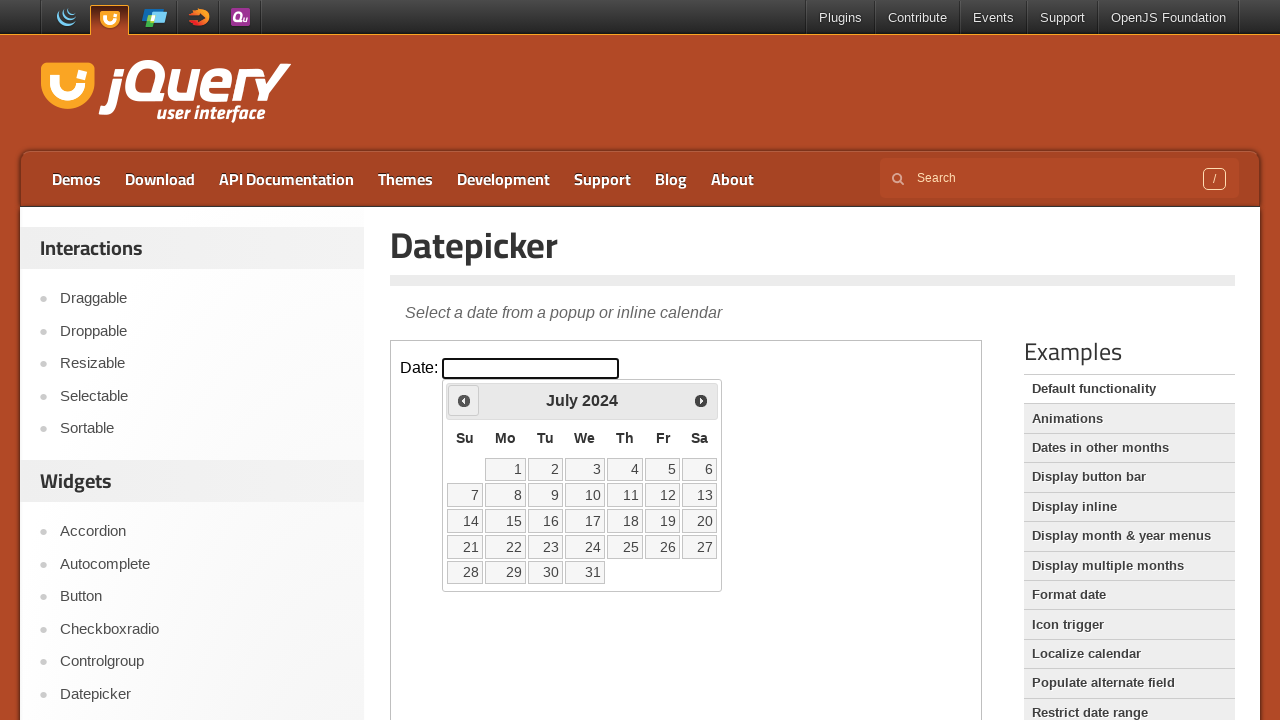

Checked current month/year: July 2024
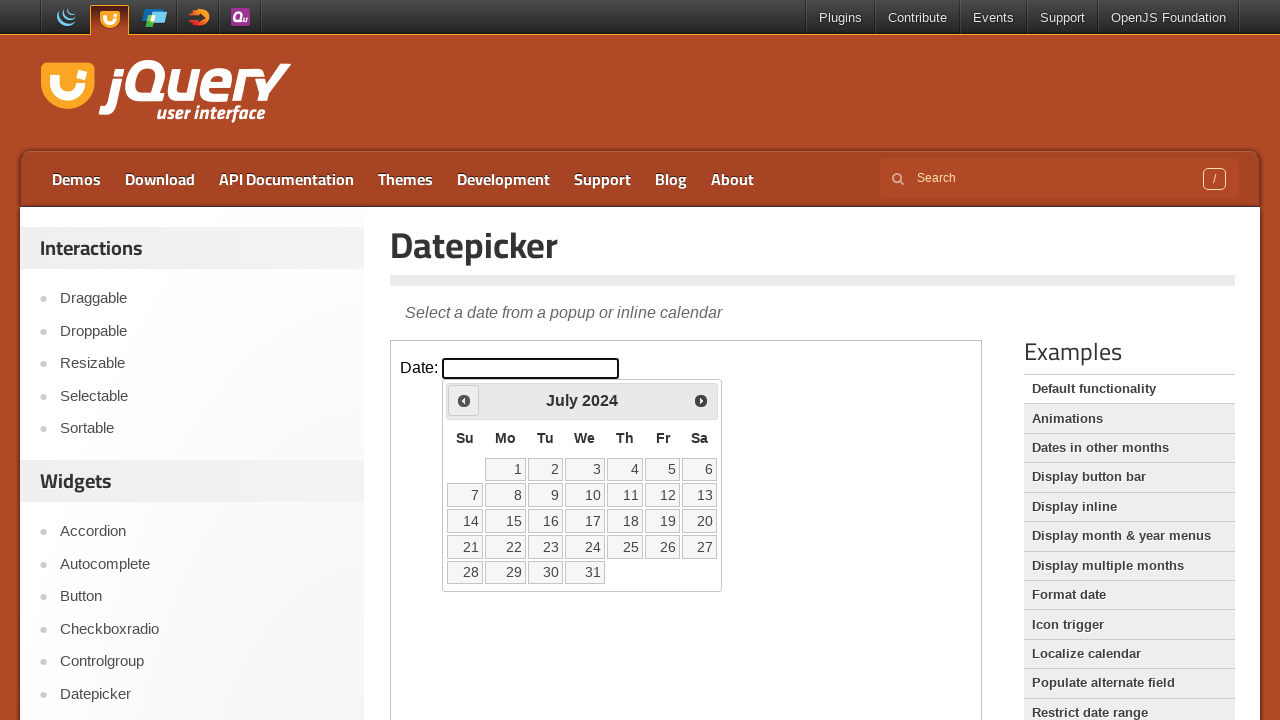

Clicked previous month button to navigate backwards at (464, 400) on iframe >> nth=0 >> internal:control=enter-frame >> #ui-datepicker-div .ui-datepi
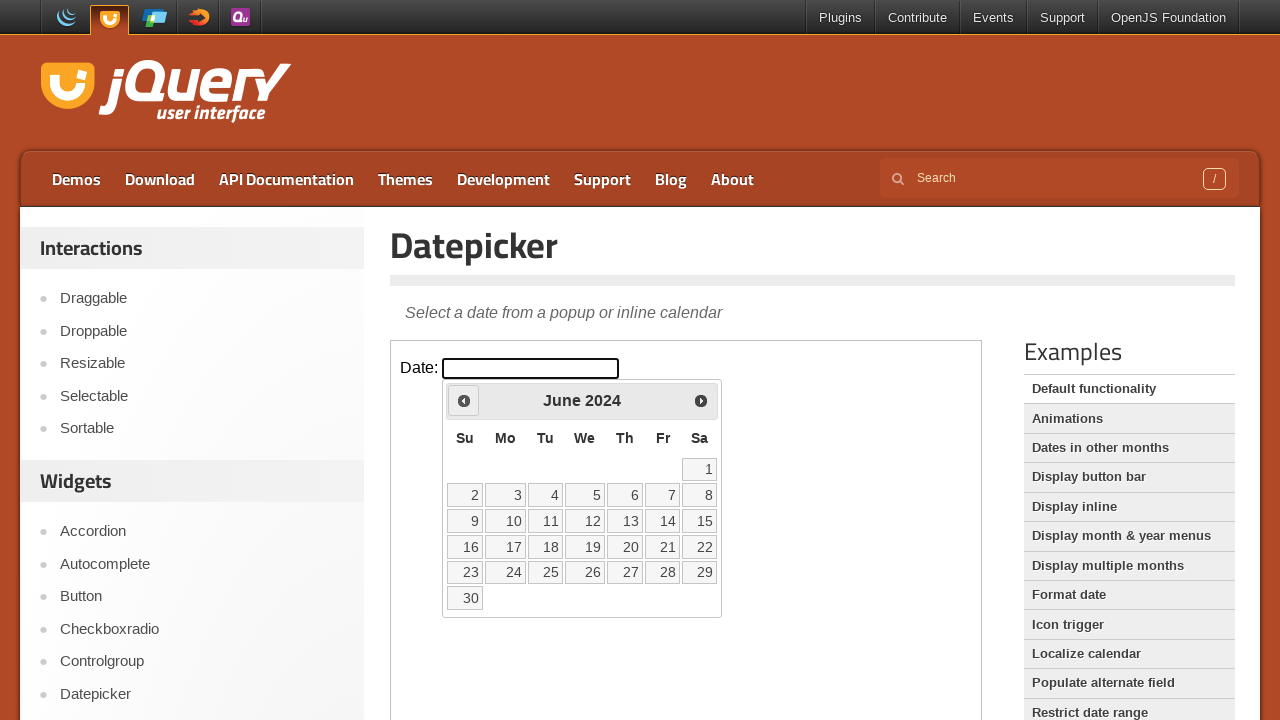

Checked current month/year: June 2024
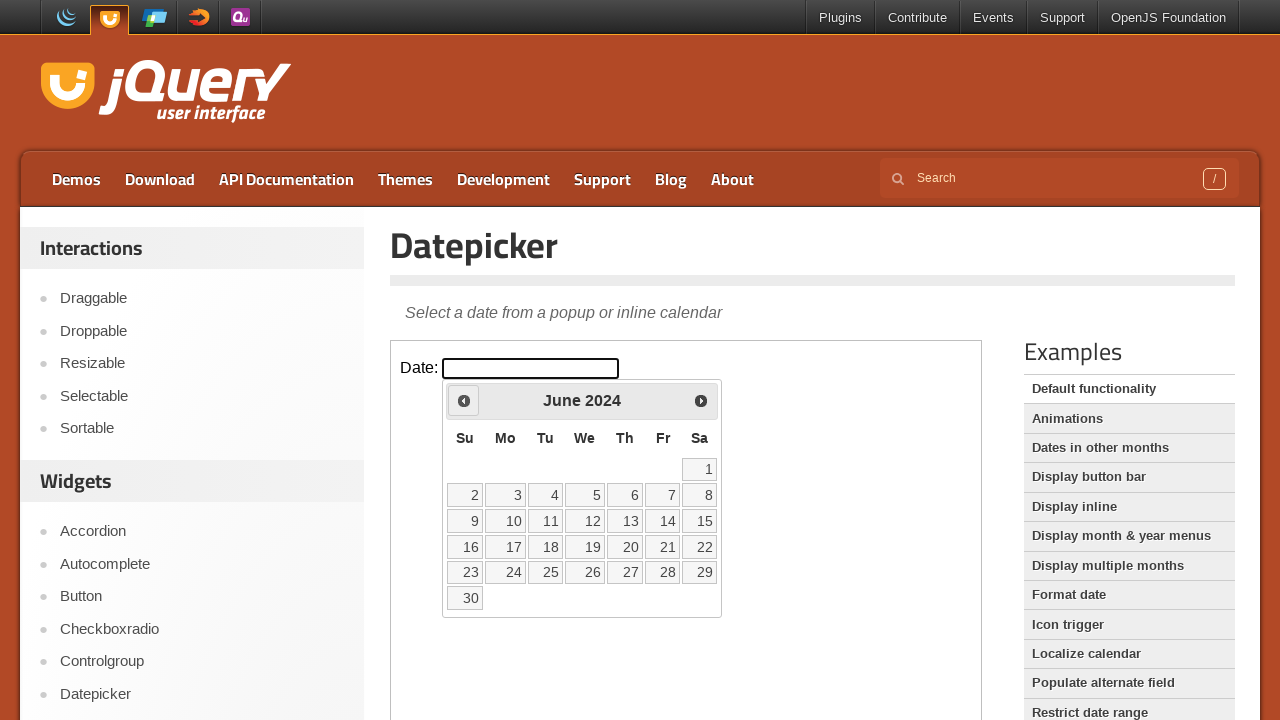

Clicked previous month button to navigate backwards at (464, 400) on iframe >> nth=0 >> internal:control=enter-frame >> #ui-datepicker-div .ui-datepi
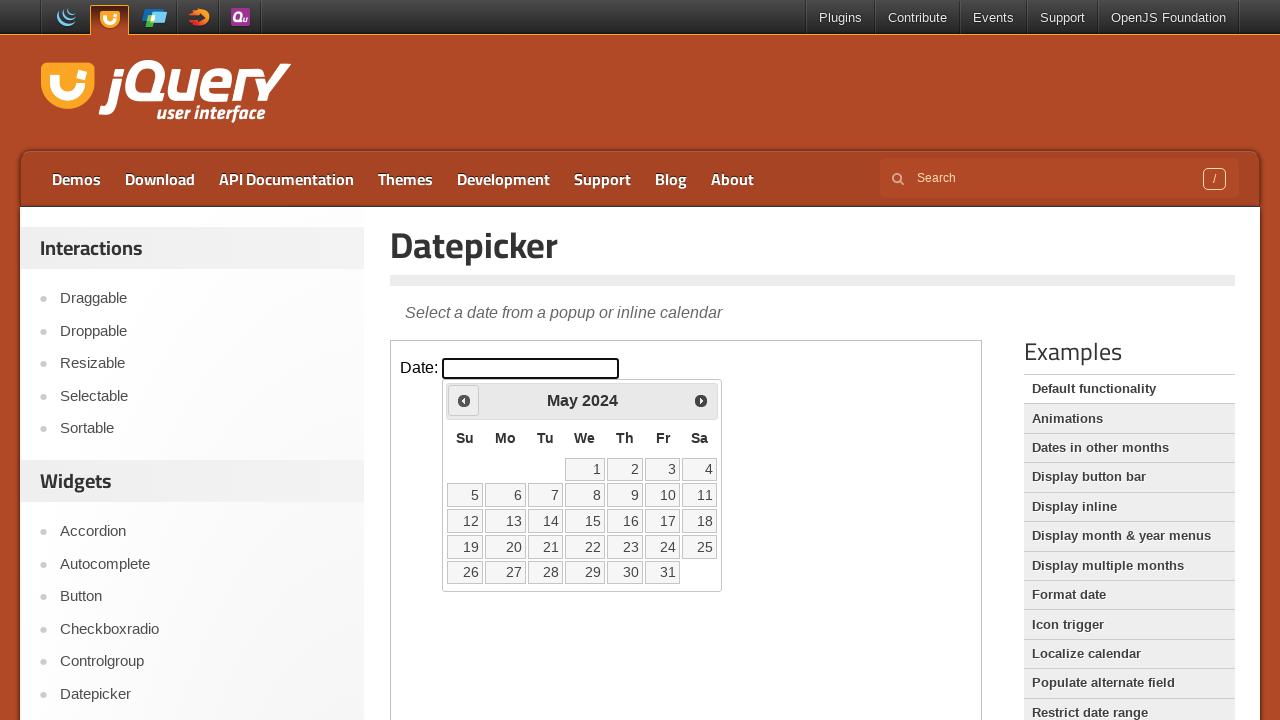

Checked current month/year: May 2024
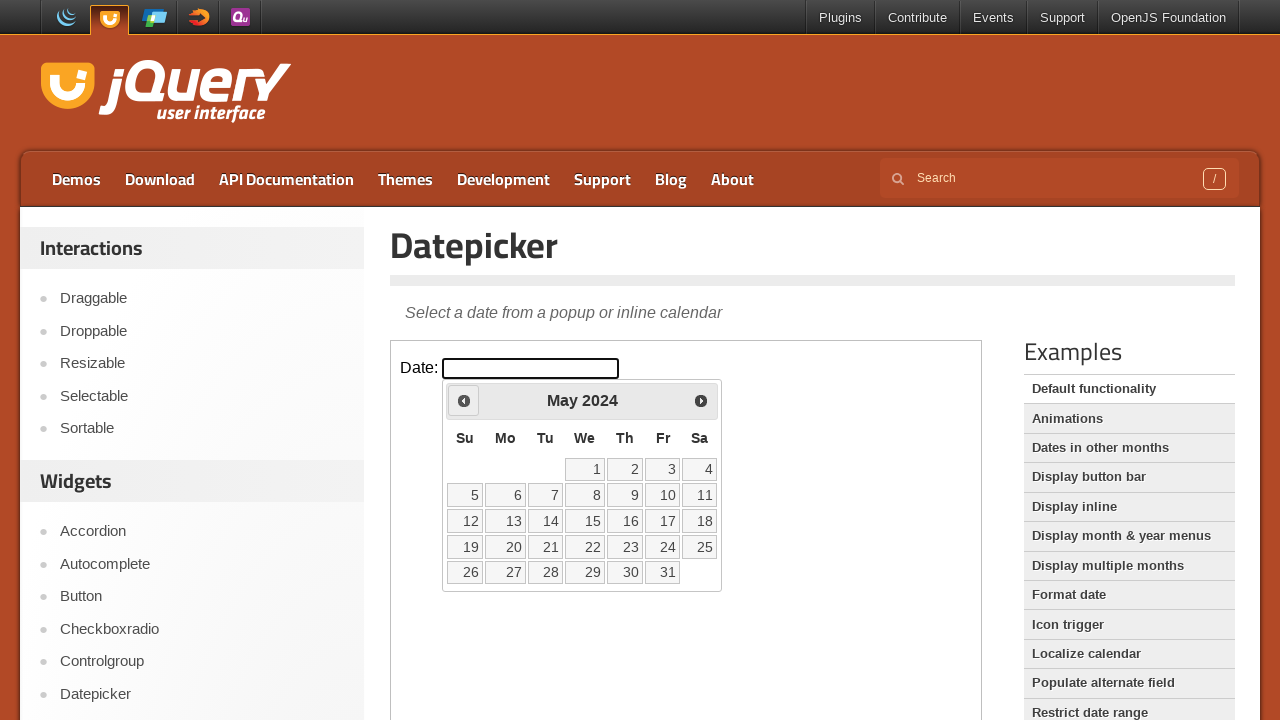

Clicked previous month button to navigate backwards at (464, 400) on iframe >> nth=0 >> internal:control=enter-frame >> #ui-datepicker-div .ui-datepi
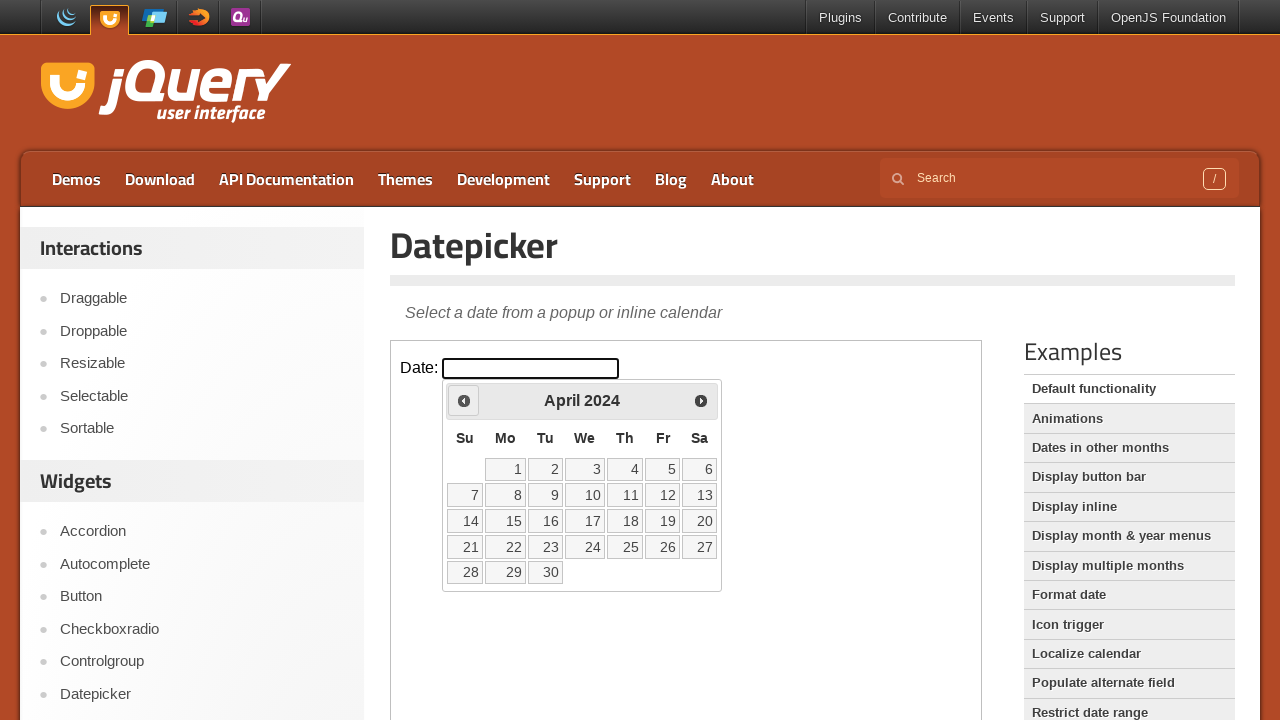

Checked current month/year: April 2024
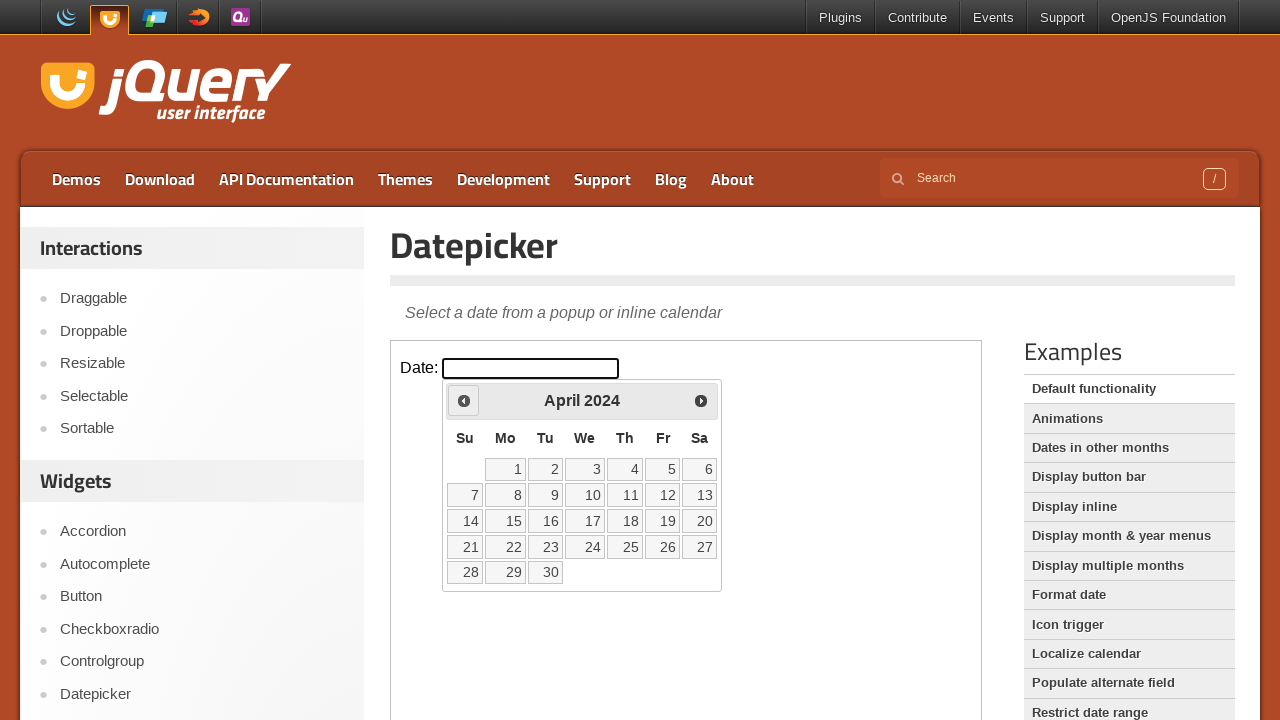

Clicked previous month button to navigate backwards at (464, 400) on iframe >> nth=0 >> internal:control=enter-frame >> #ui-datepicker-div .ui-datepi
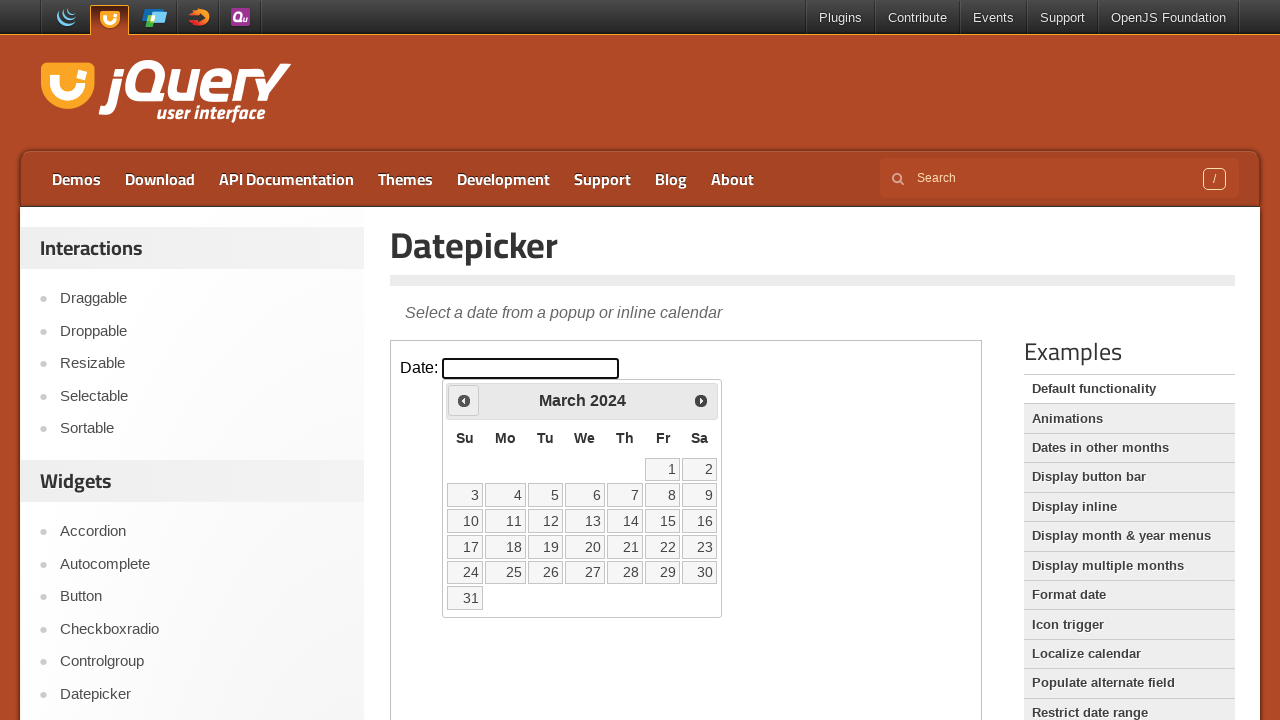

Checked current month/year: March 2024
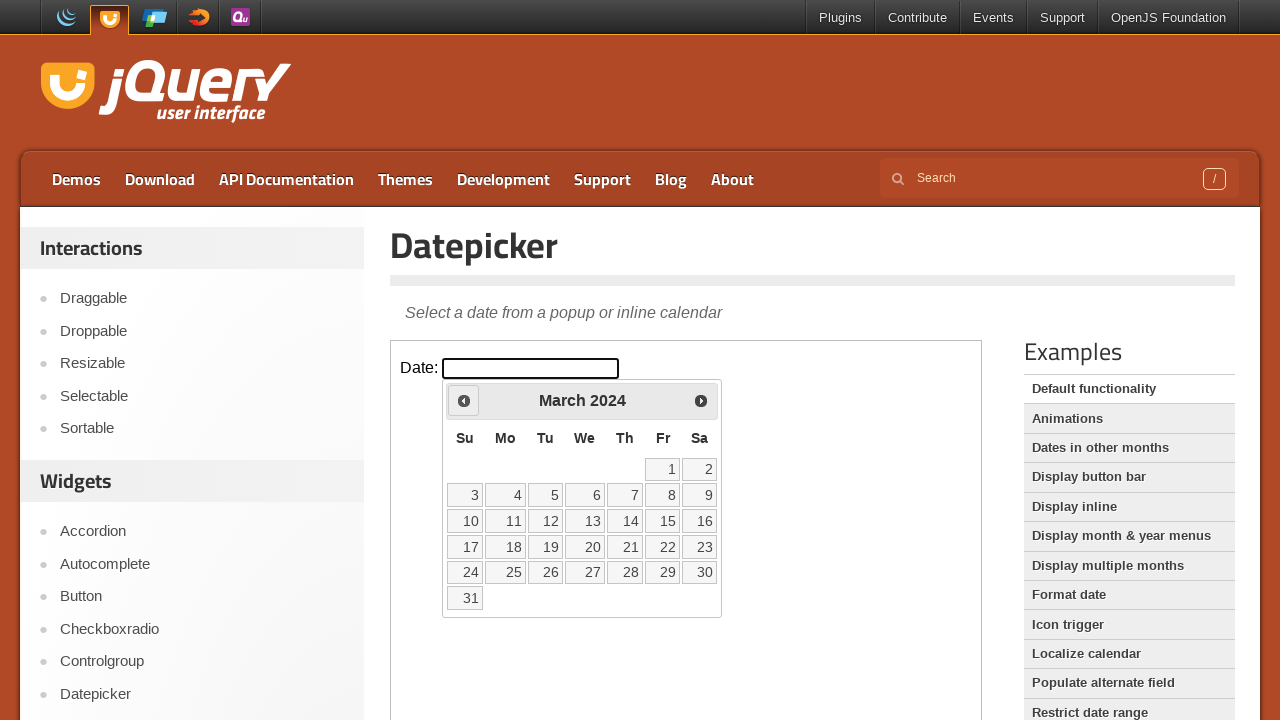

Clicked previous month button to navigate backwards at (464, 400) on iframe >> nth=0 >> internal:control=enter-frame >> #ui-datepicker-div .ui-datepi
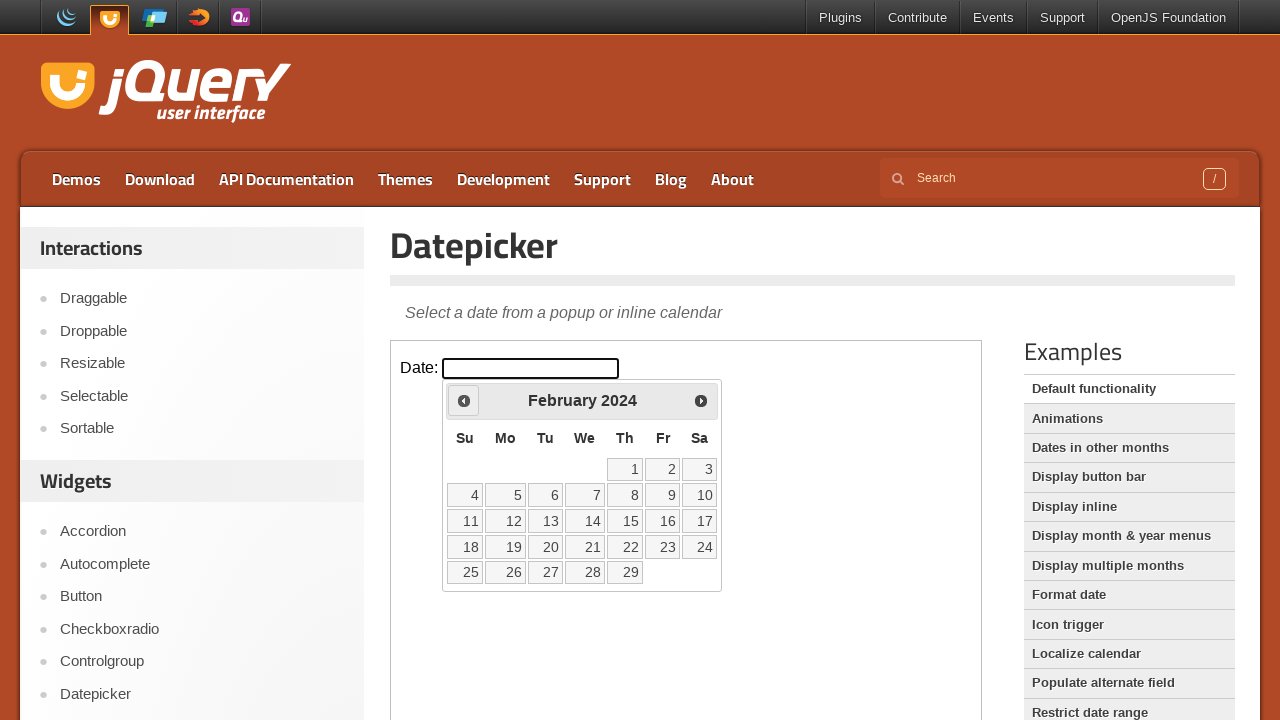

Checked current month/year: February 2024
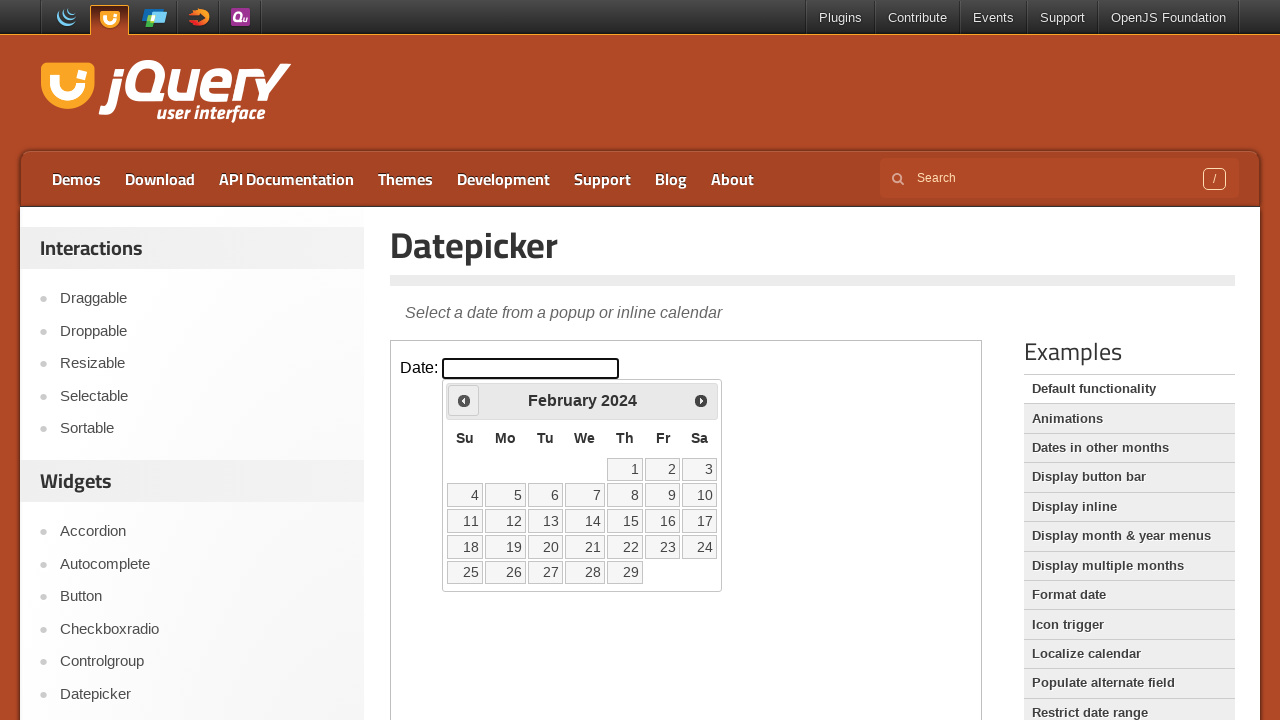

Clicked previous month button to navigate backwards at (464, 400) on iframe >> nth=0 >> internal:control=enter-frame >> #ui-datepicker-div .ui-datepi
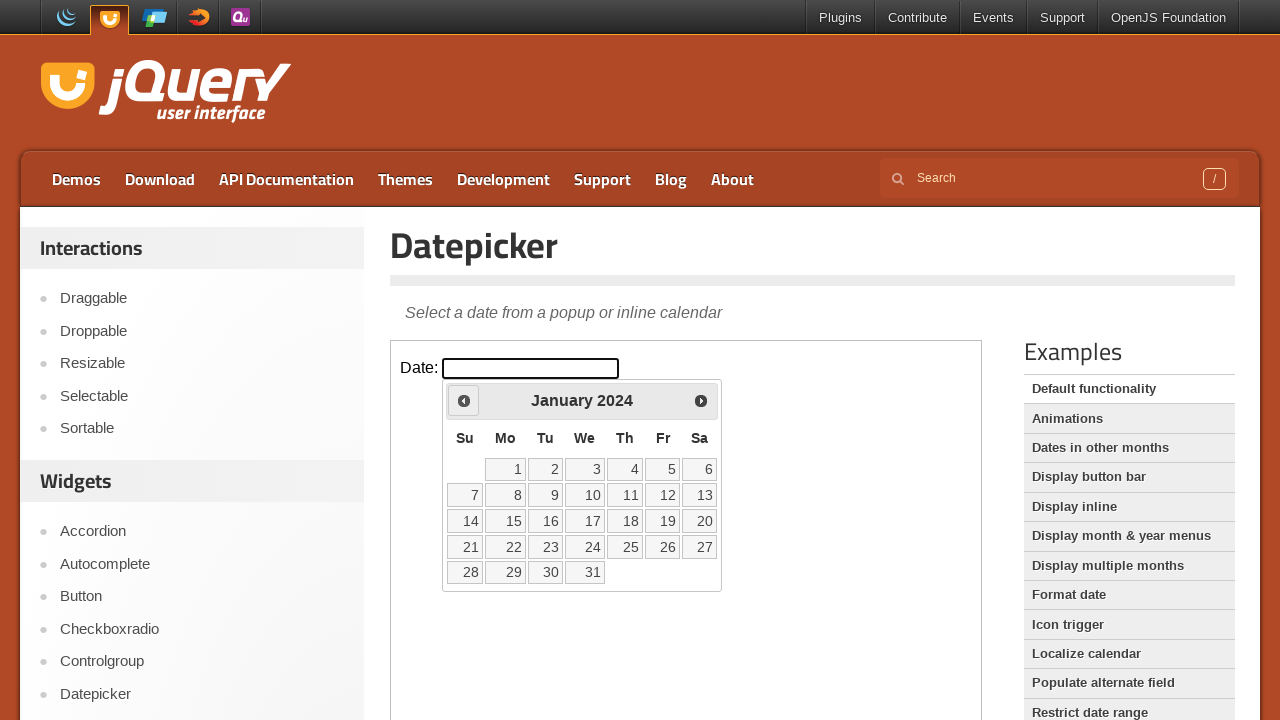

Checked current month/year: January 2024
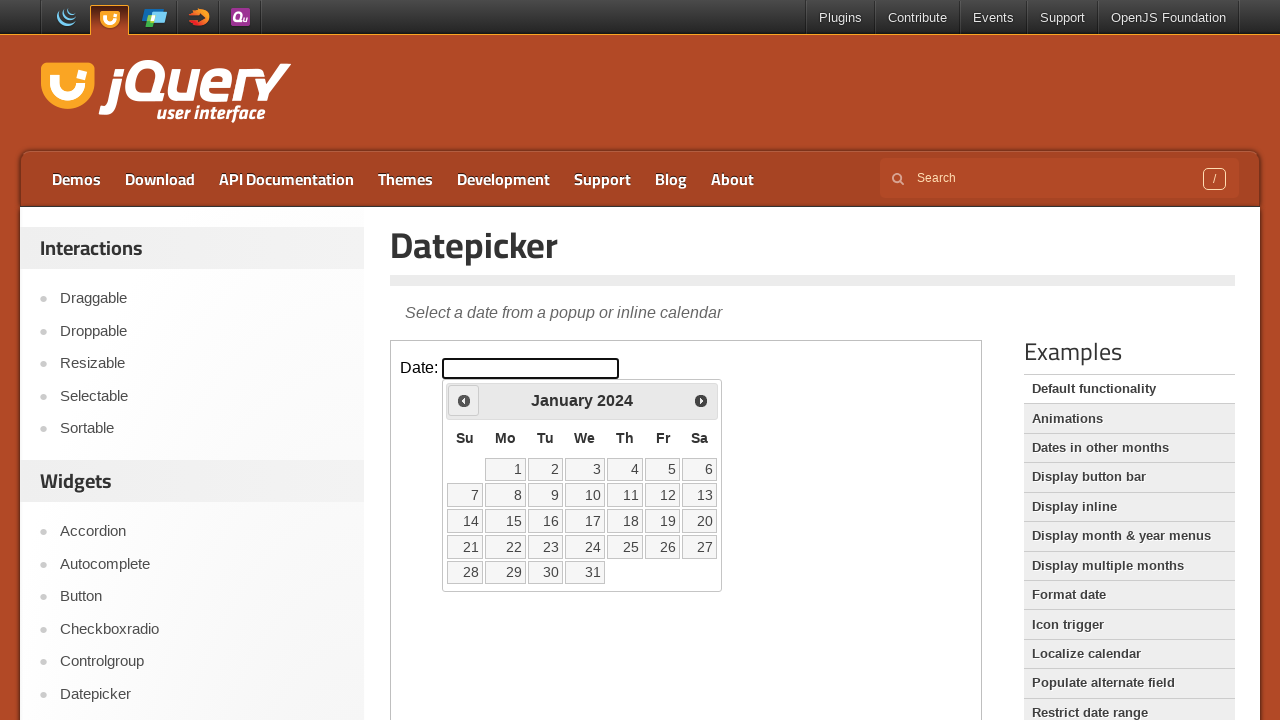

Clicked previous month button to navigate backwards at (464, 400) on iframe >> nth=0 >> internal:control=enter-frame >> #ui-datepicker-div .ui-datepi
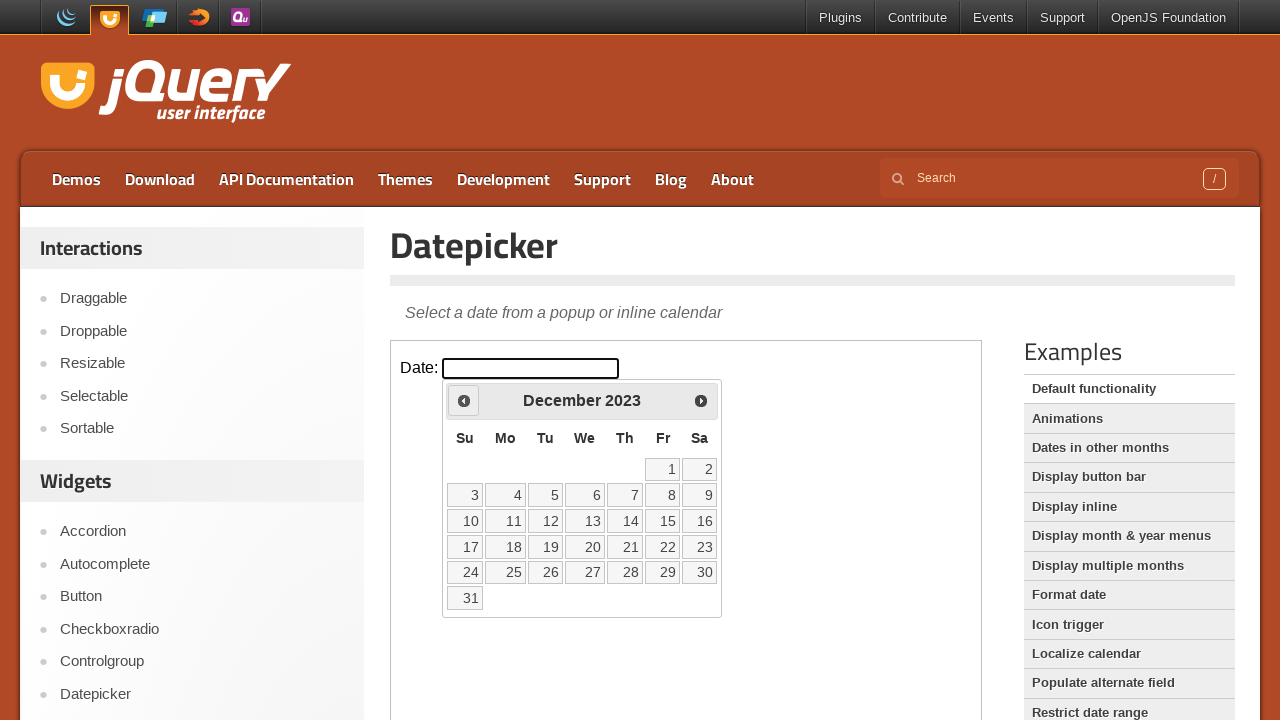

Checked current month/year: December 2023
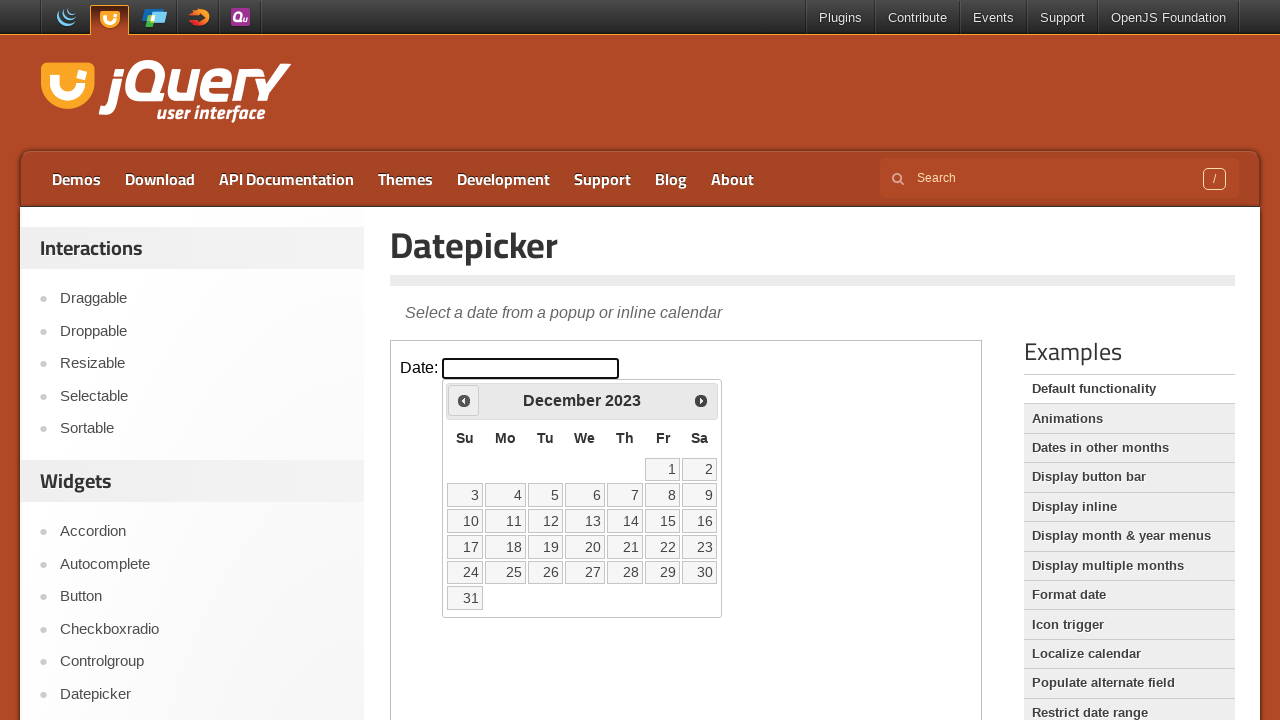

Clicked previous month button to navigate backwards at (464, 400) on iframe >> nth=0 >> internal:control=enter-frame >> #ui-datepicker-div .ui-datepi
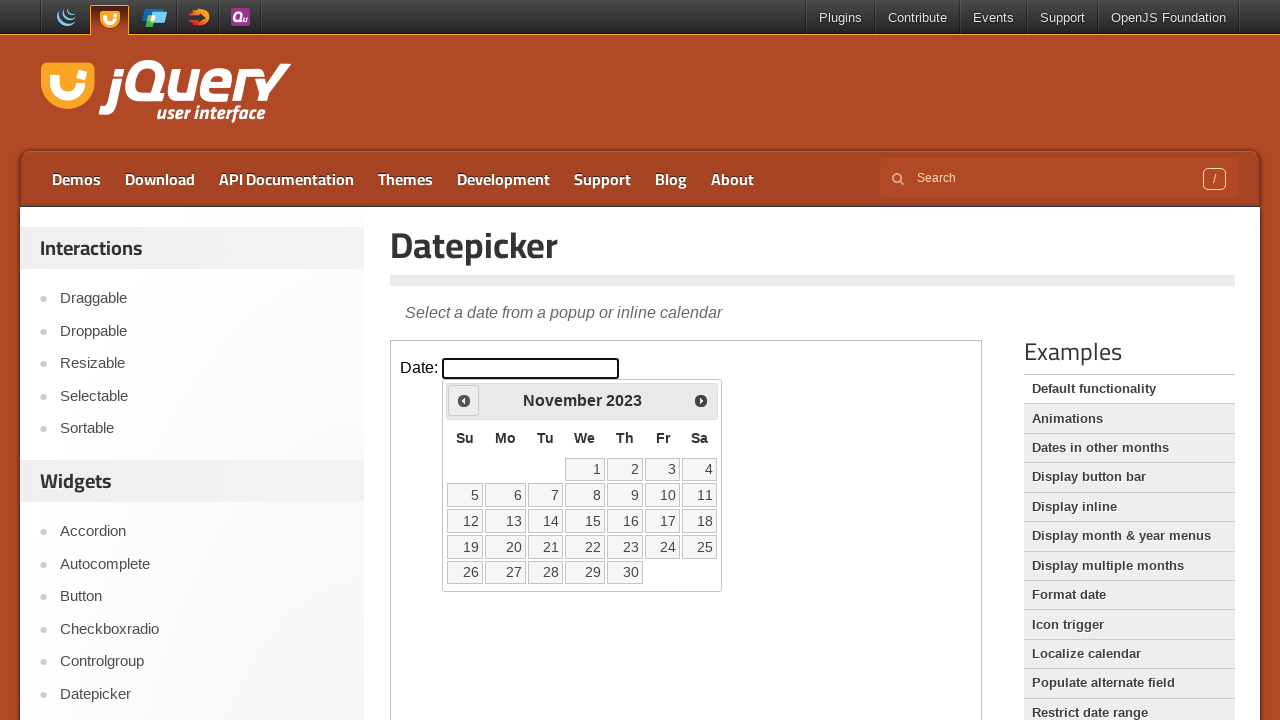

Checked current month/year: November 2023
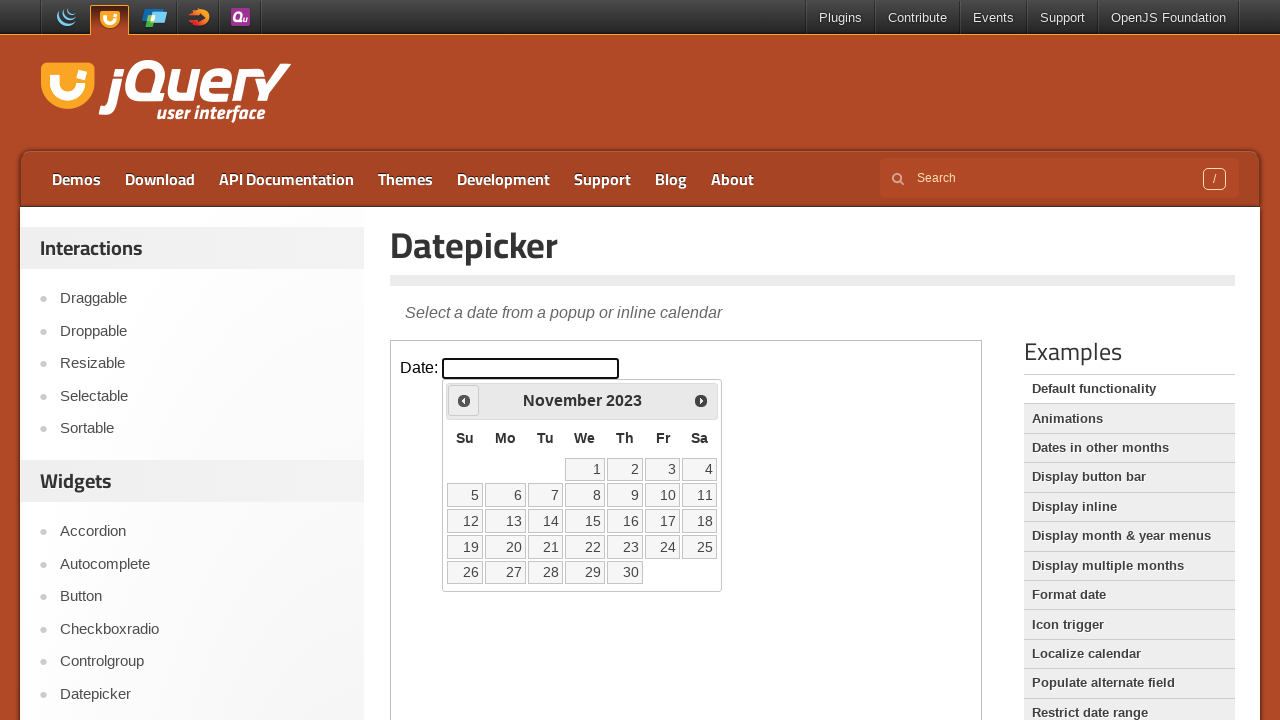

Clicked previous month button to navigate backwards at (464, 400) on iframe >> nth=0 >> internal:control=enter-frame >> #ui-datepicker-div .ui-datepi
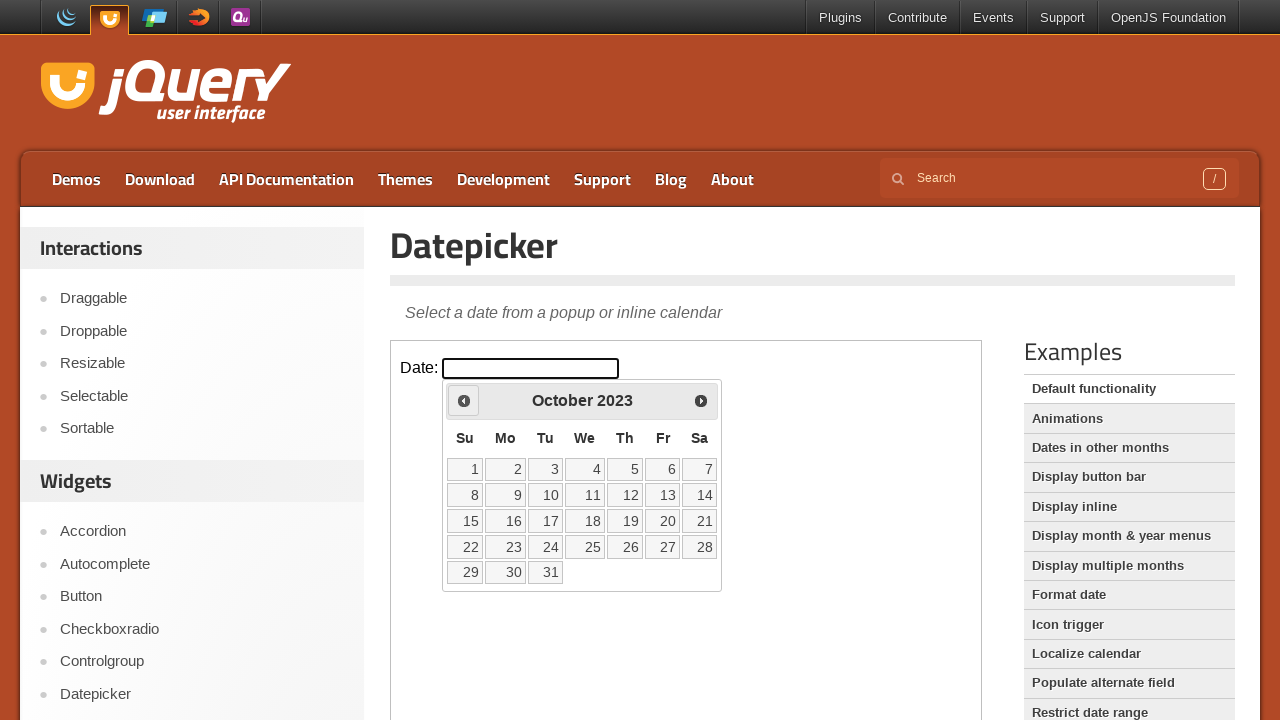

Checked current month/year: October 2023
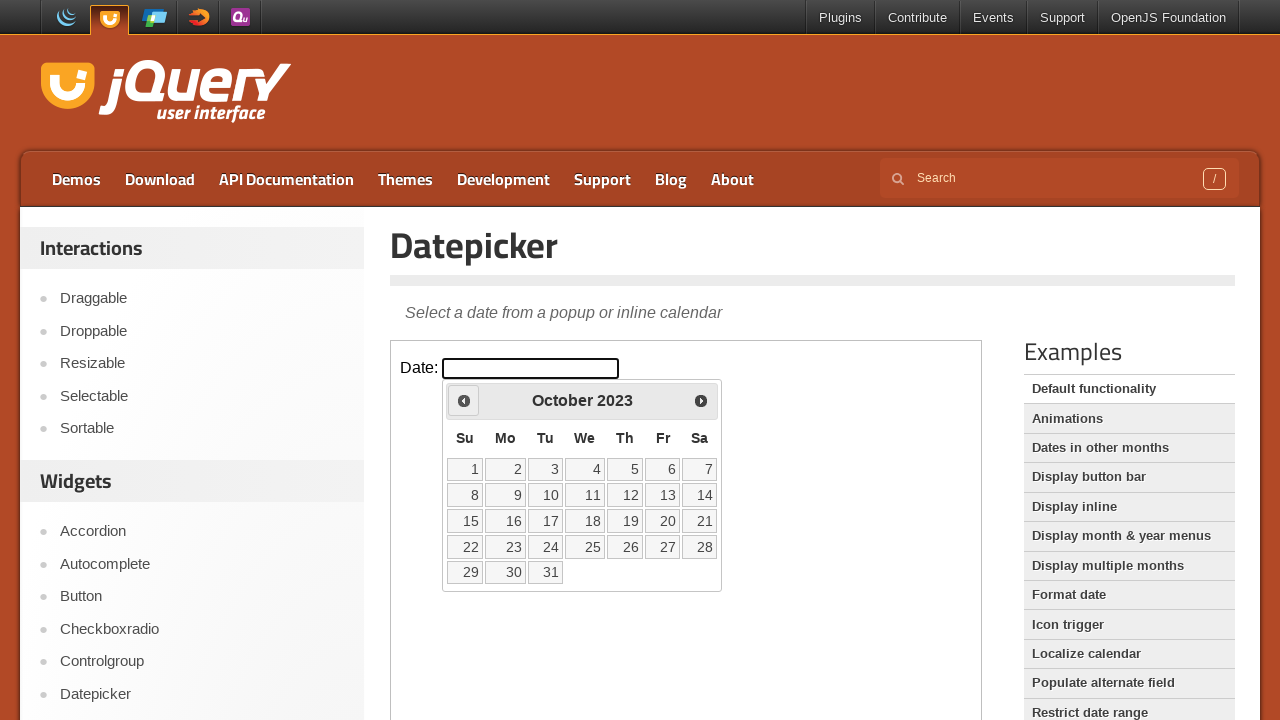

Clicked previous month button to navigate backwards at (464, 400) on iframe >> nth=0 >> internal:control=enter-frame >> #ui-datepicker-div .ui-datepi
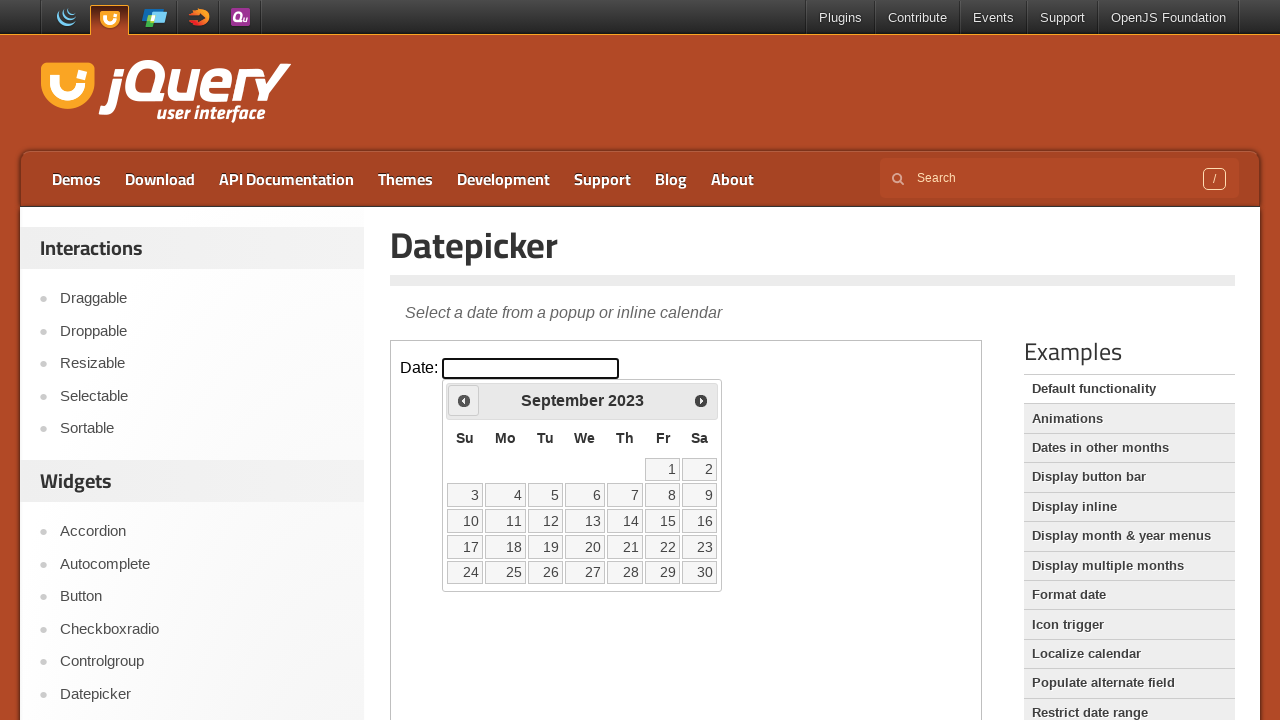

Checked current month/year: September 2023
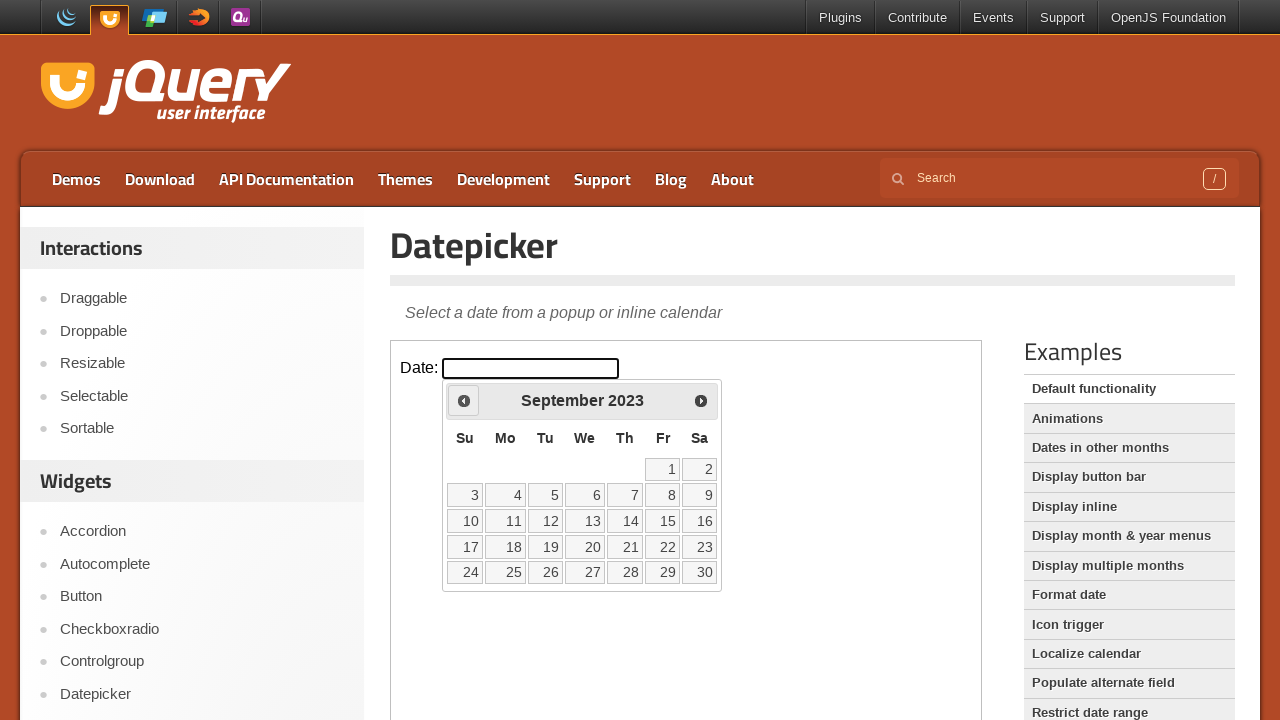

Clicked previous month button to navigate backwards at (464, 400) on iframe >> nth=0 >> internal:control=enter-frame >> #ui-datepicker-div .ui-datepi
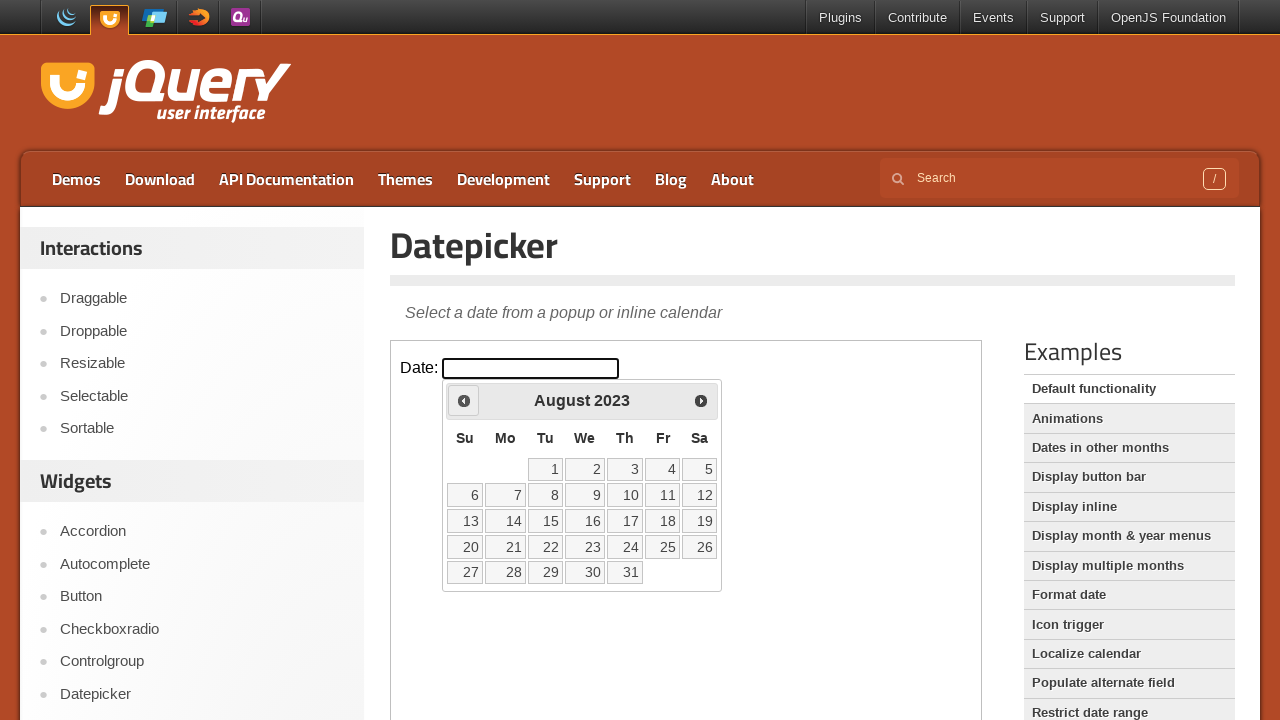

Checked current month/year: August 2023
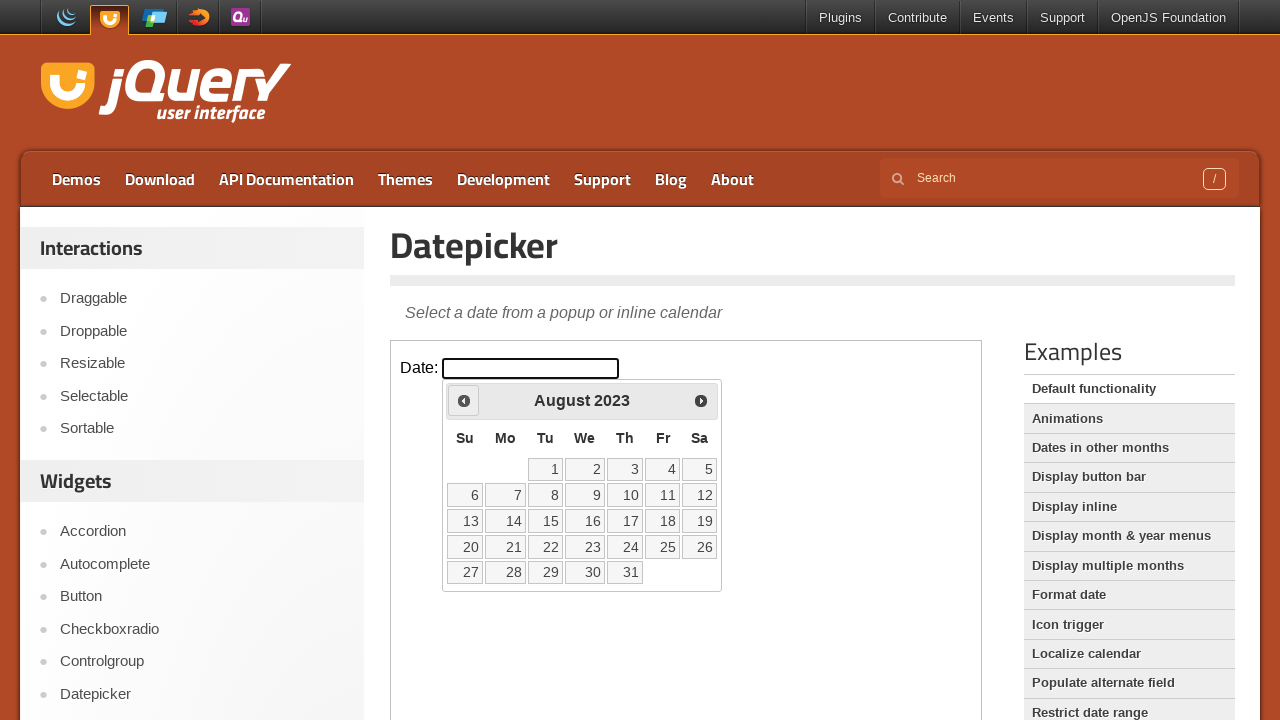

Clicked previous month button to navigate backwards at (464, 400) on iframe >> nth=0 >> internal:control=enter-frame >> #ui-datepicker-div .ui-datepi
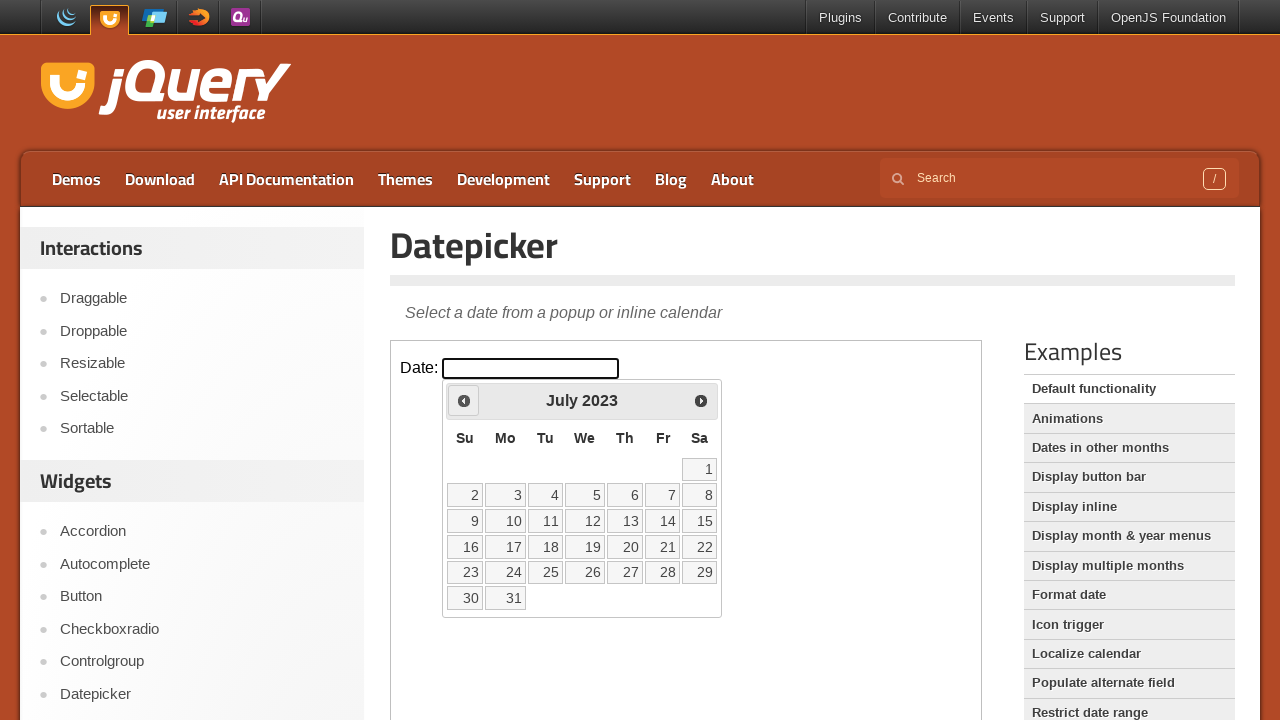

Checked current month/year: July 2023
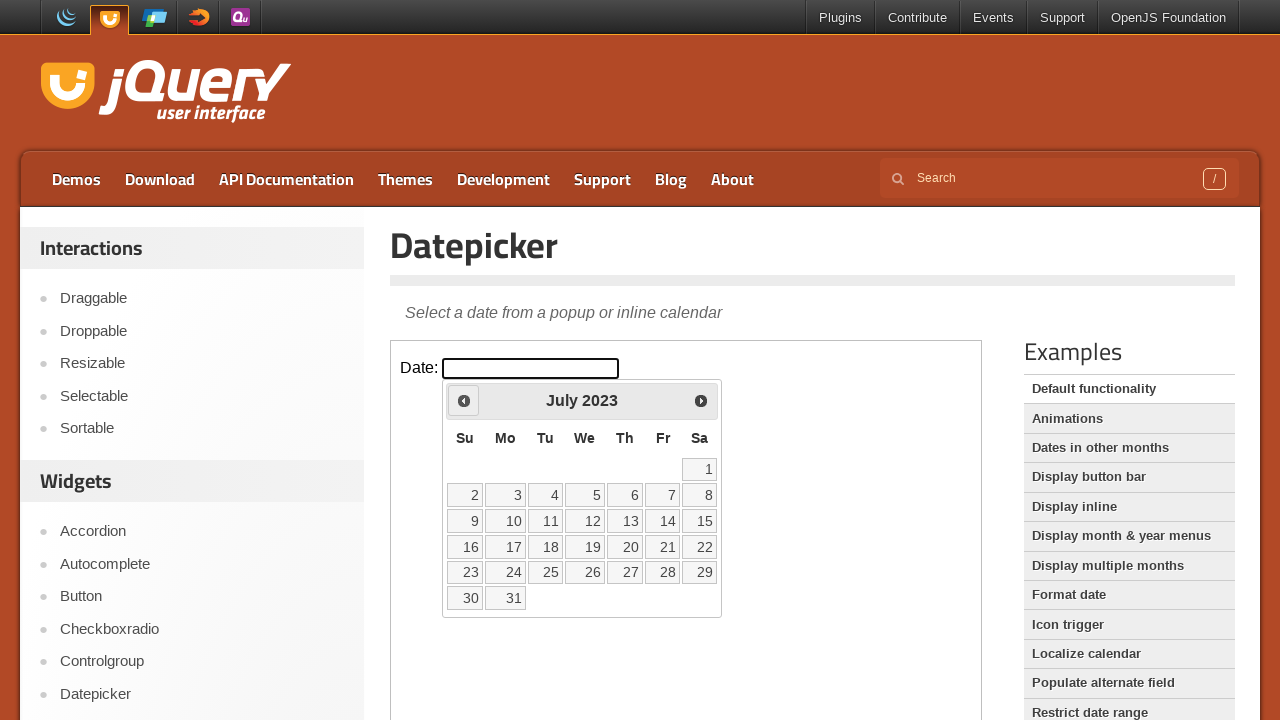

Clicked previous month button to navigate backwards at (464, 400) on iframe >> nth=0 >> internal:control=enter-frame >> #ui-datepicker-div .ui-datepi
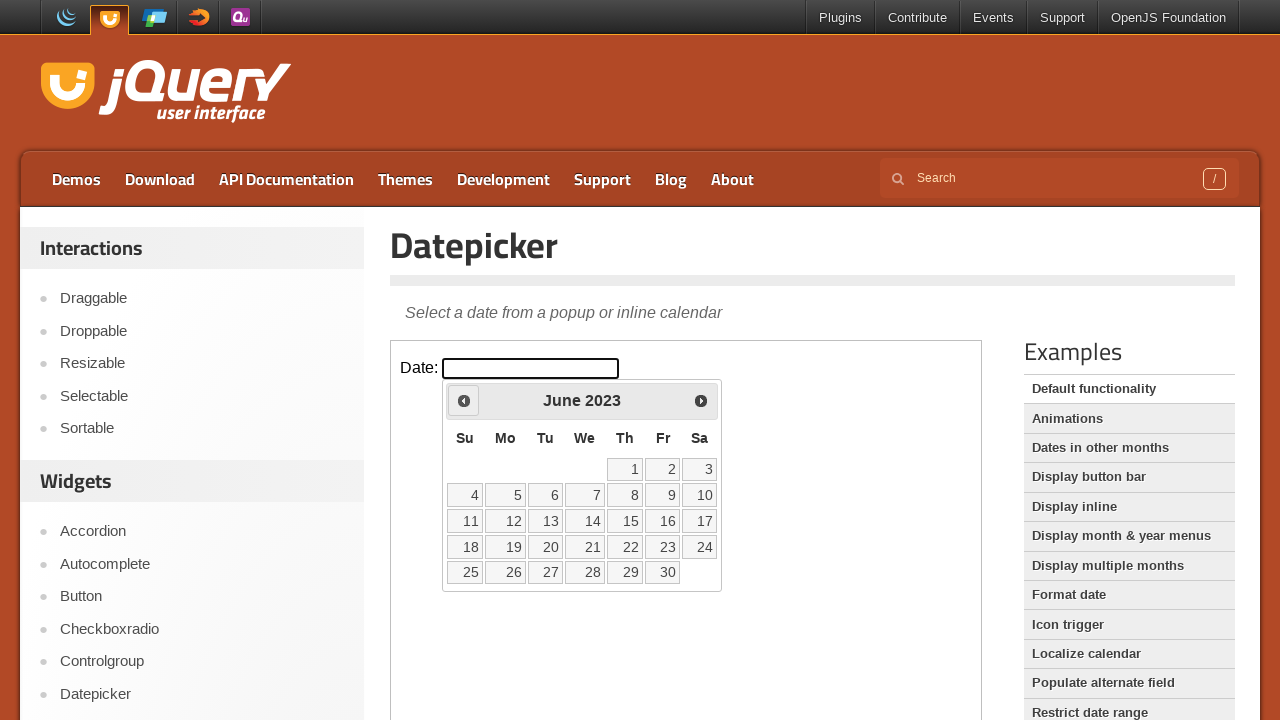

Checked current month/year: June 2023
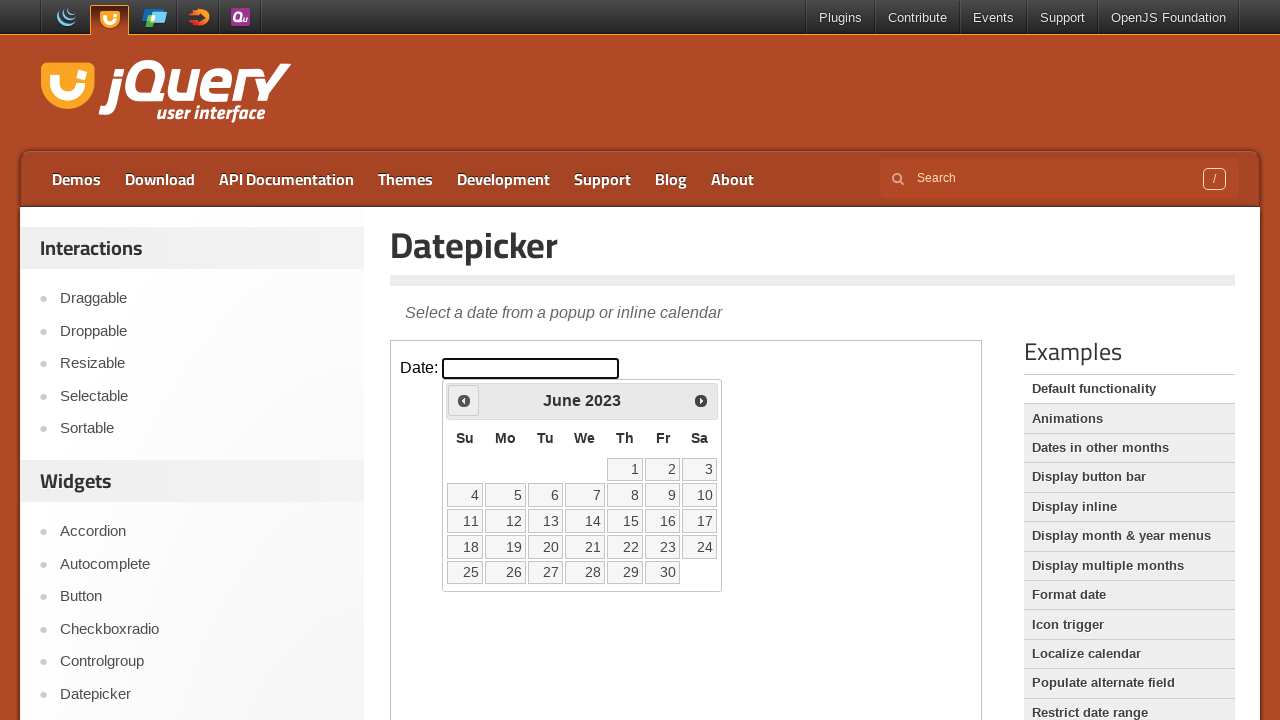

Clicked previous month button to navigate backwards at (464, 400) on iframe >> nth=0 >> internal:control=enter-frame >> #ui-datepicker-div .ui-datepi
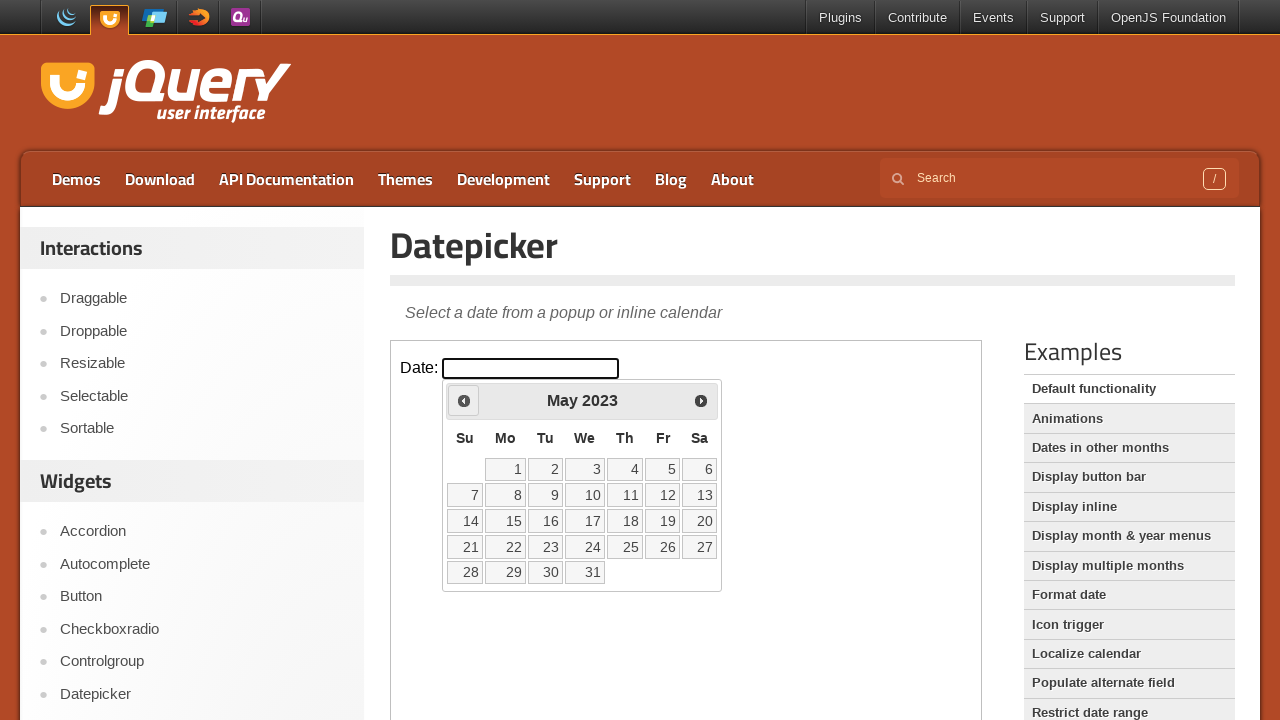

Checked current month/year: May 2023
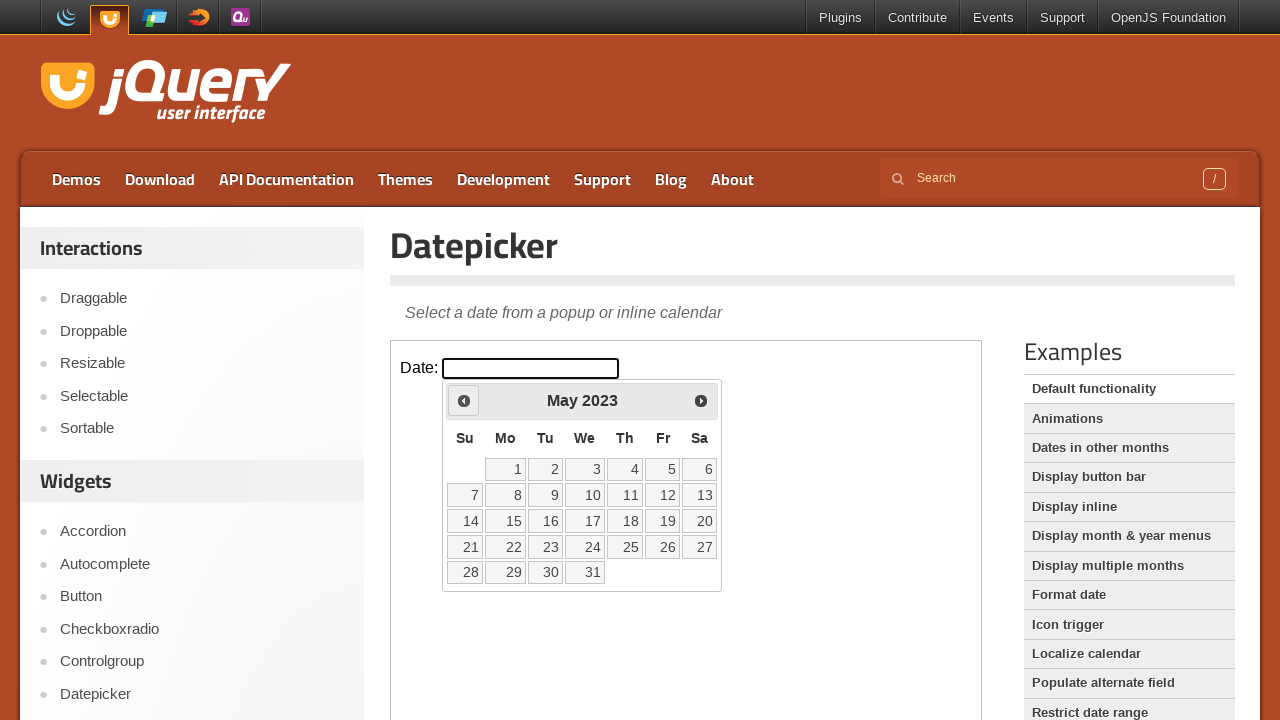

Clicked previous month button to navigate backwards at (464, 400) on iframe >> nth=0 >> internal:control=enter-frame >> #ui-datepicker-div .ui-datepi
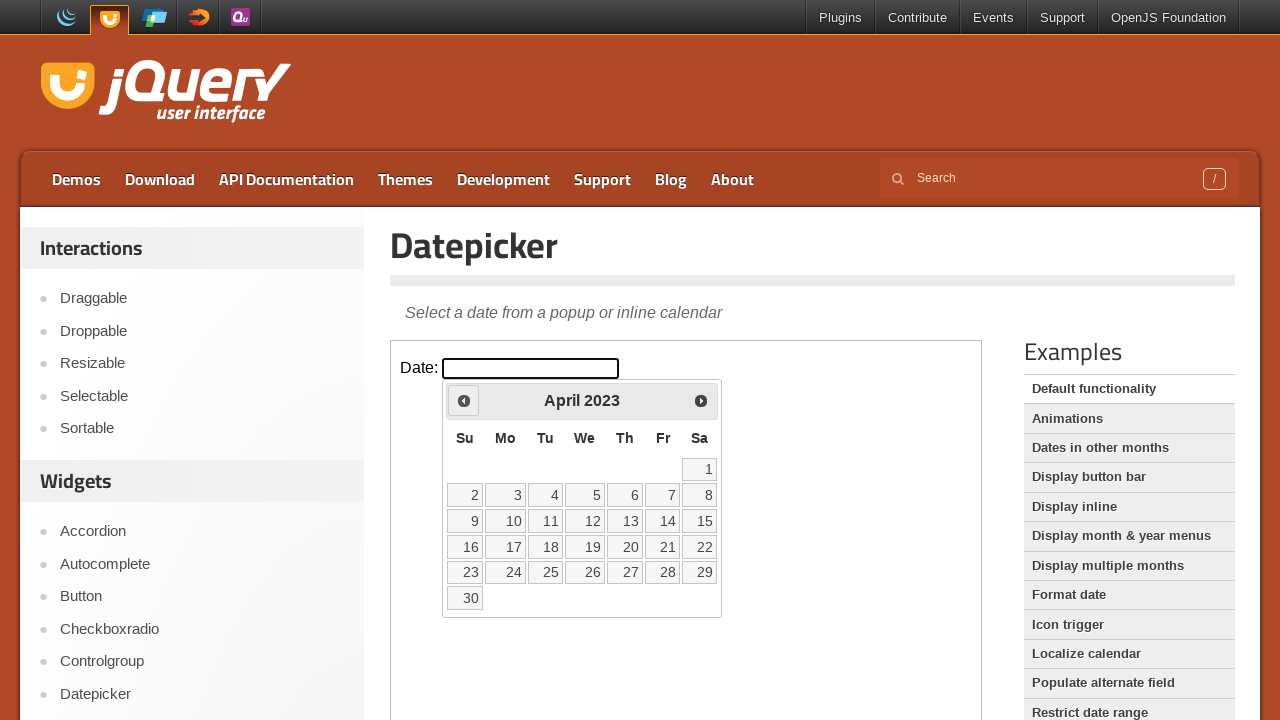

Checked current month/year: April 2023
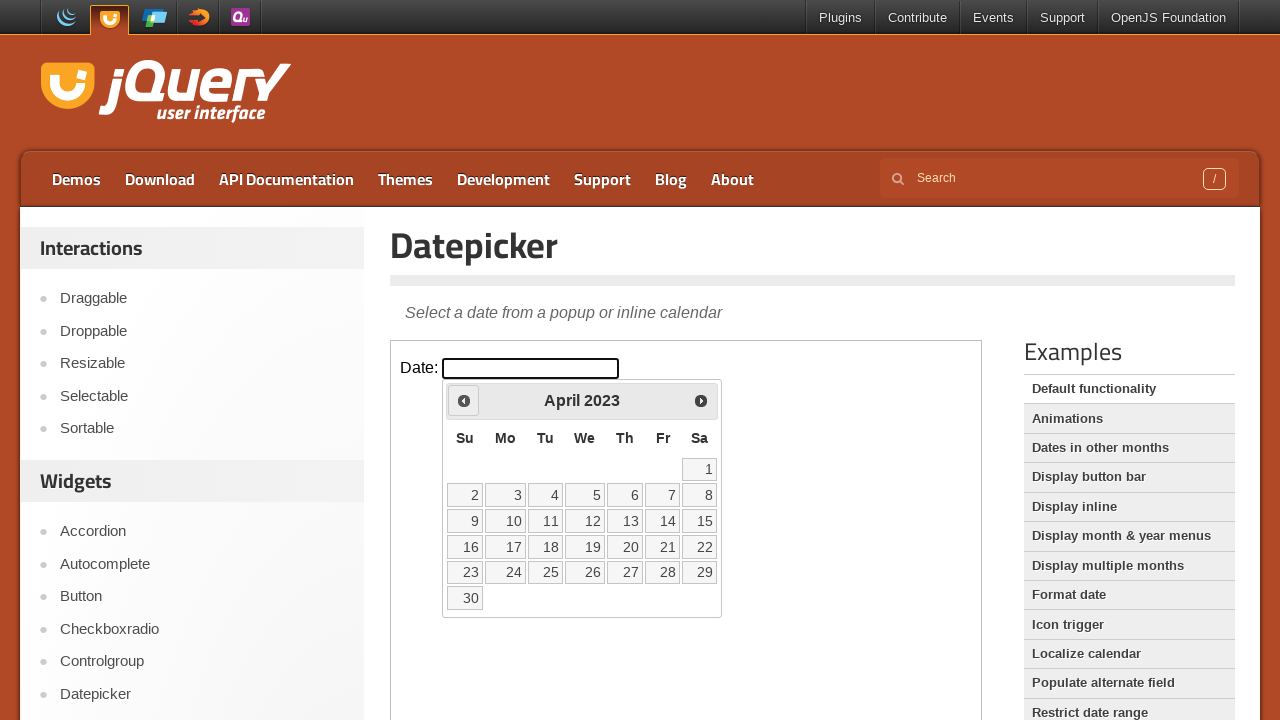

Clicked previous month button to navigate backwards at (464, 400) on iframe >> nth=0 >> internal:control=enter-frame >> #ui-datepicker-div .ui-datepi
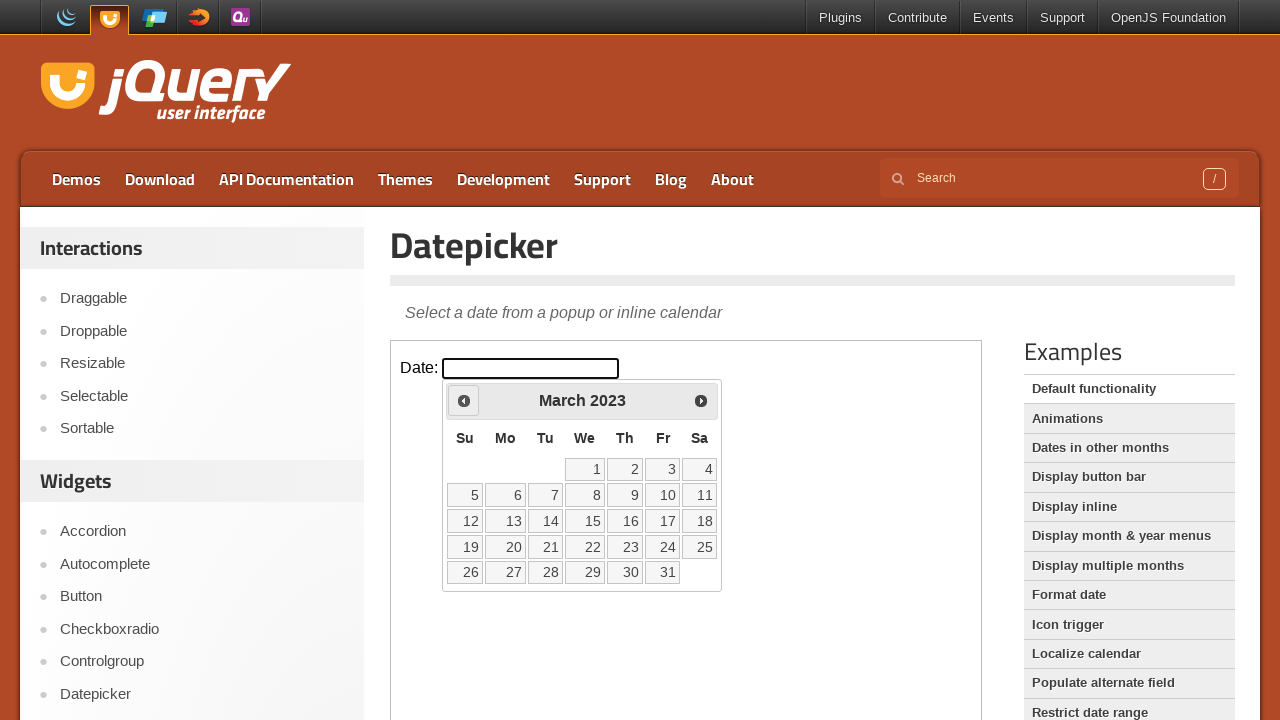

Checked current month/year: March 2023
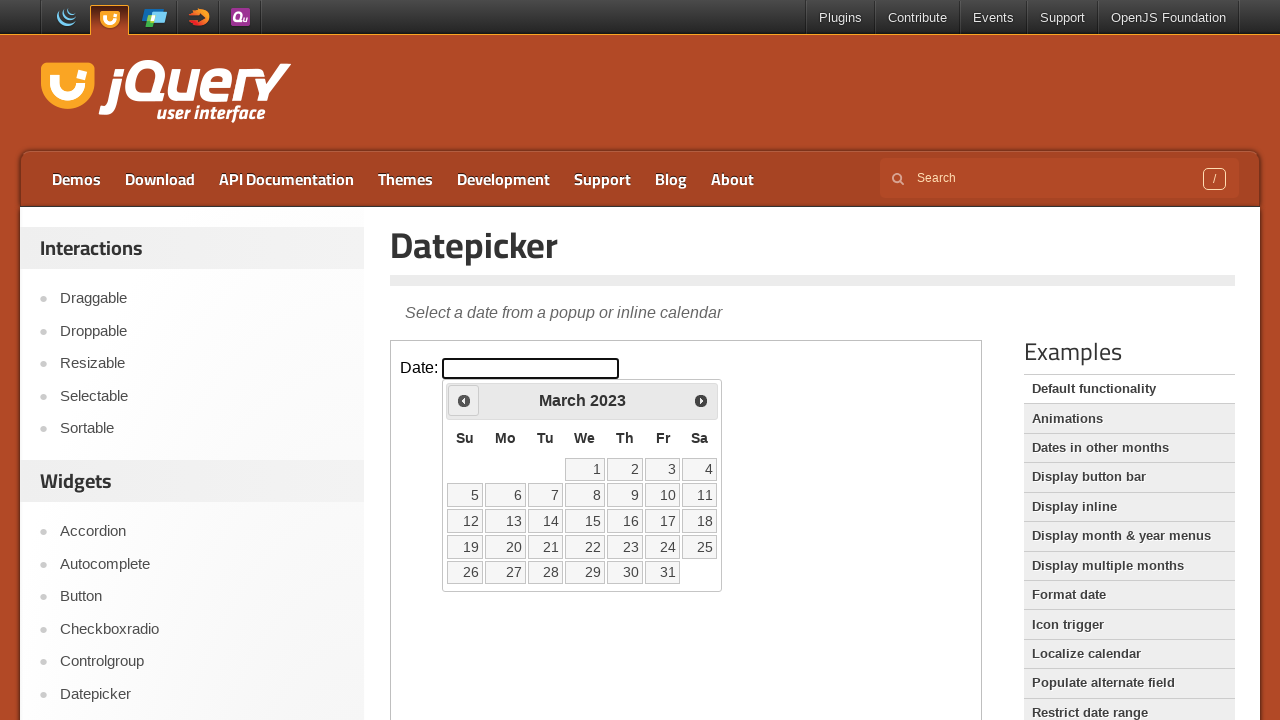

Clicked previous month button to navigate backwards at (464, 400) on iframe >> nth=0 >> internal:control=enter-frame >> #ui-datepicker-div .ui-datepi
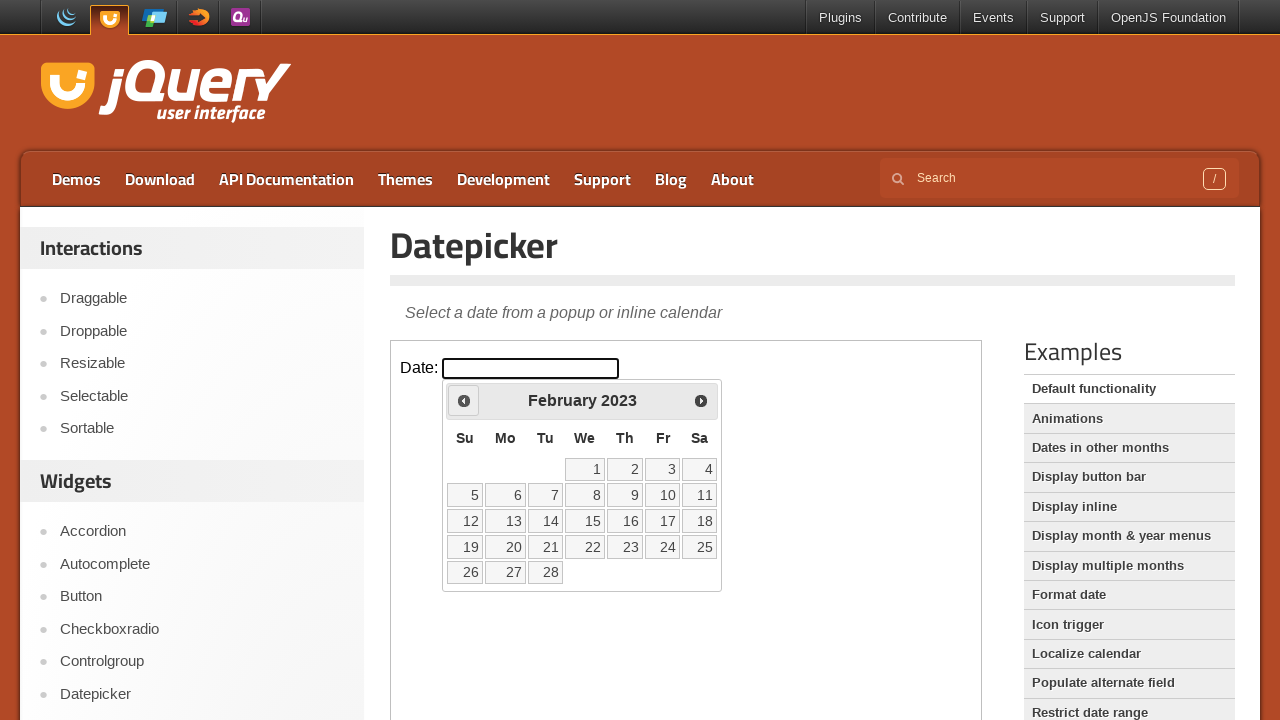

Checked current month/year: February 2023
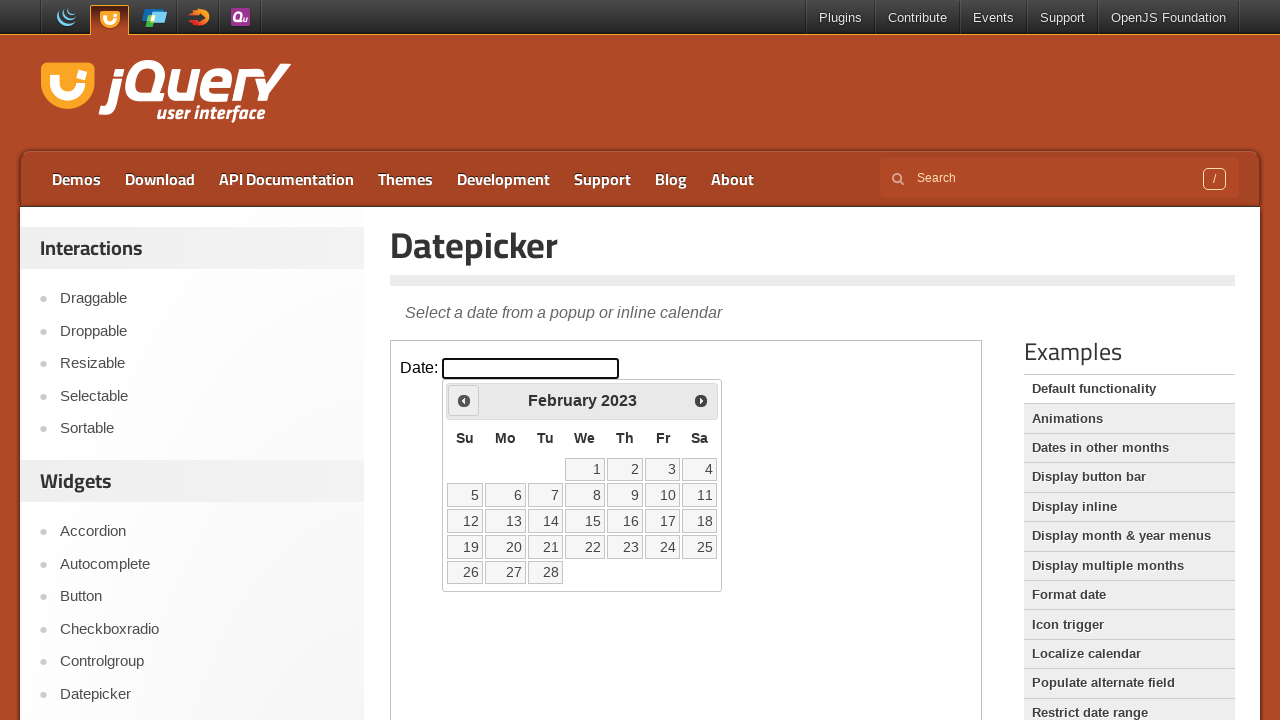

Clicked previous month button to navigate backwards at (464, 400) on iframe >> nth=0 >> internal:control=enter-frame >> #ui-datepicker-div .ui-datepi
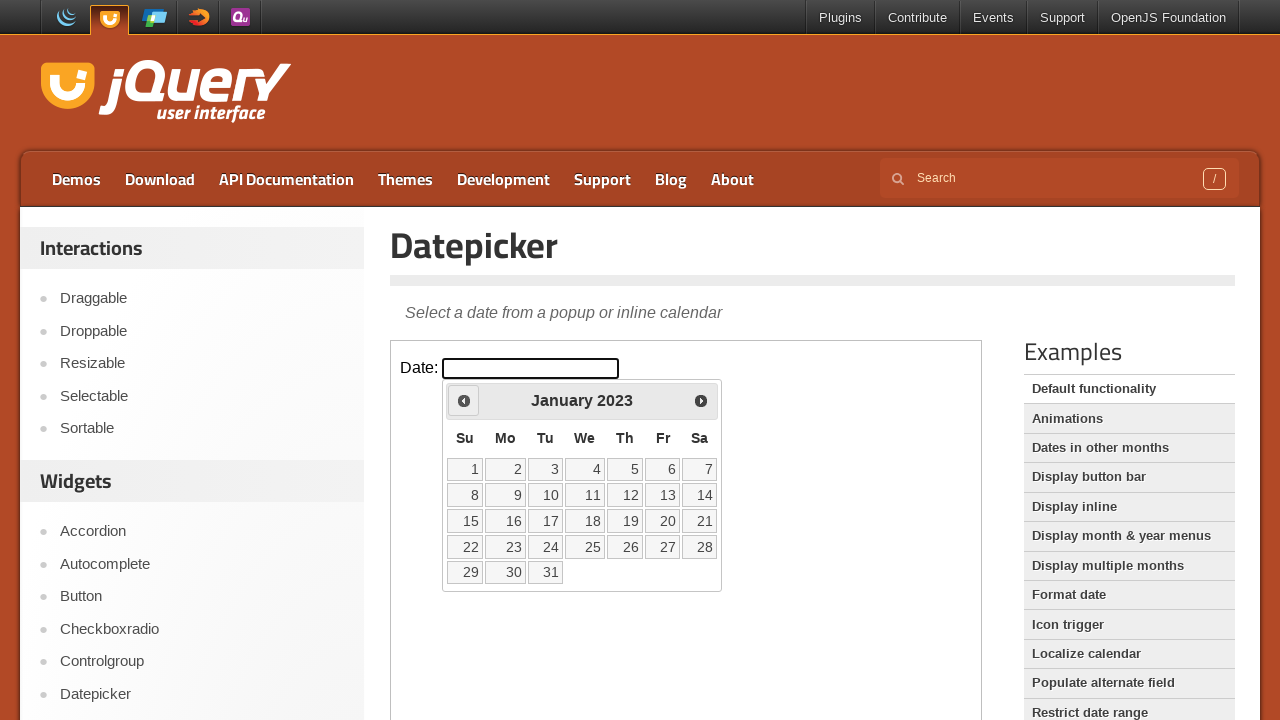

Checked current month/year: January 2023
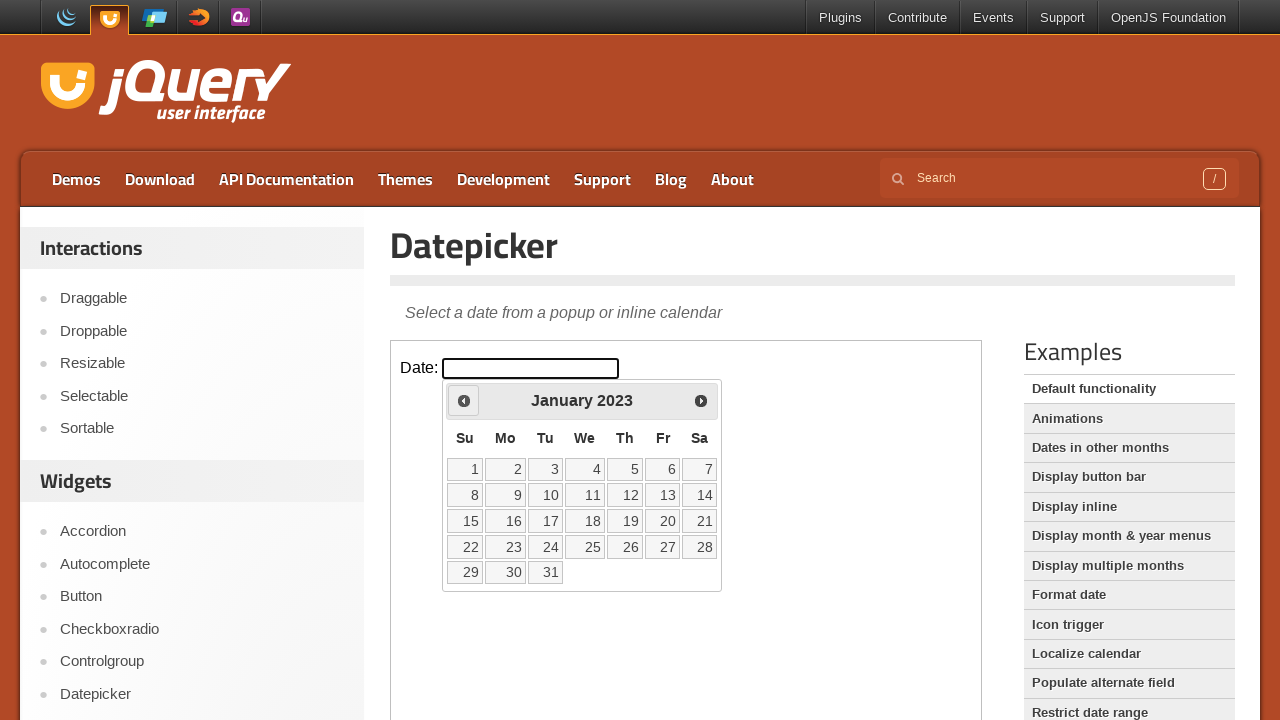

Clicked previous month button to navigate backwards at (464, 400) on iframe >> nth=0 >> internal:control=enter-frame >> #ui-datepicker-div .ui-datepi
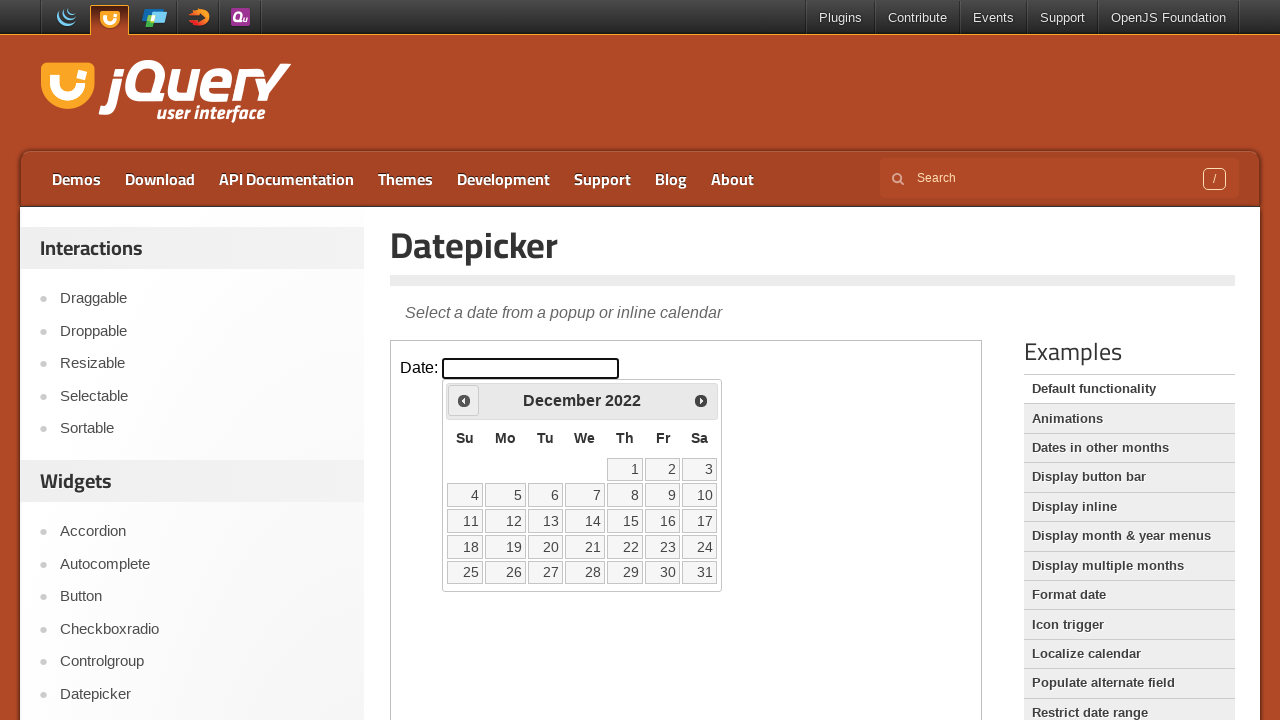

Checked current month/year: December 2022
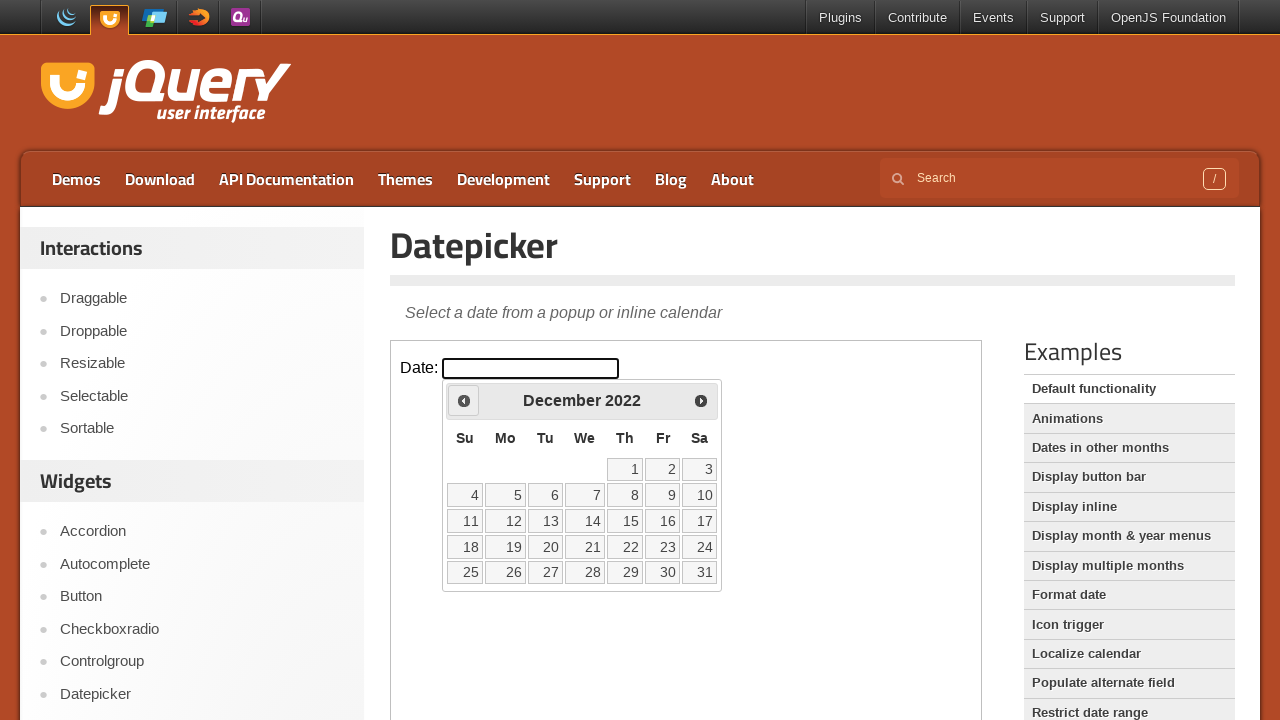

Clicked previous month button to navigate backwards at (464, 400) on iframe >> nth=0 >> internal:control=enter-frame >> #ui-datepicker-div .ui-datepi
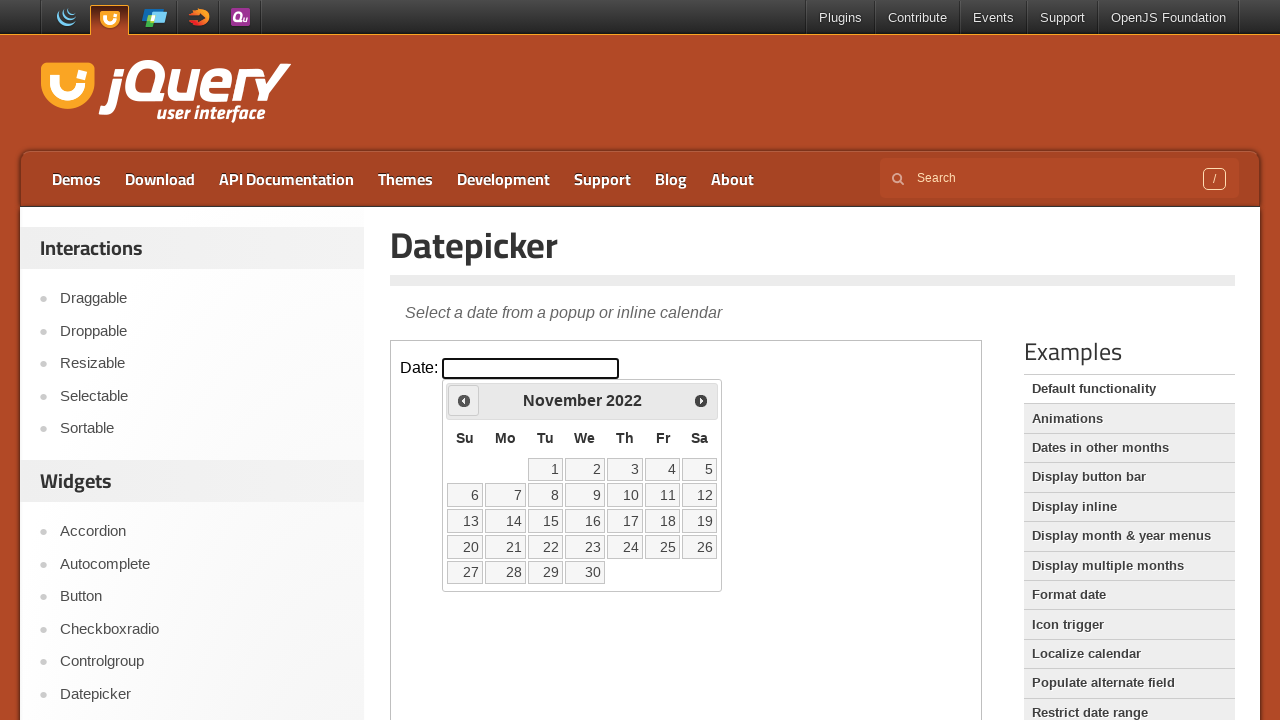

Checked current month/year: November 2022
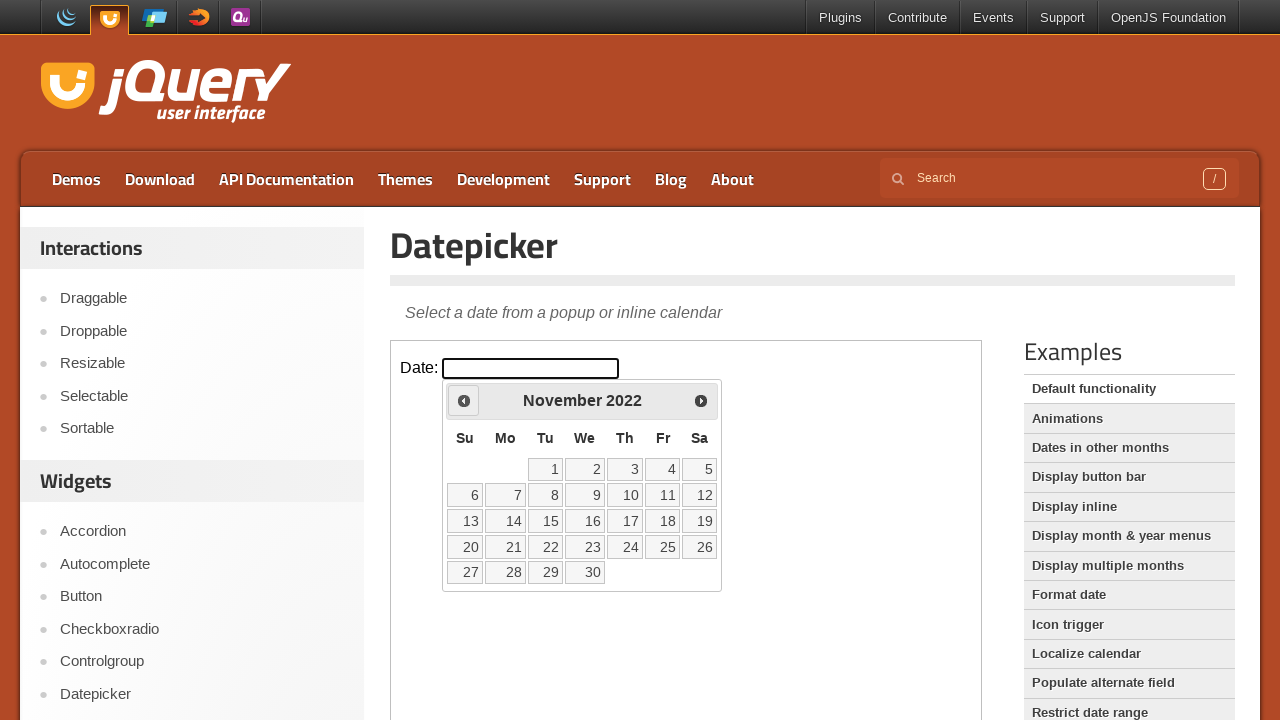

Clicked previous month button to navigate backwards at (464, 400) on iframe >> nth=0 >> internal:control=enter-frame >> #ui-datepicker-div .ui-datepi
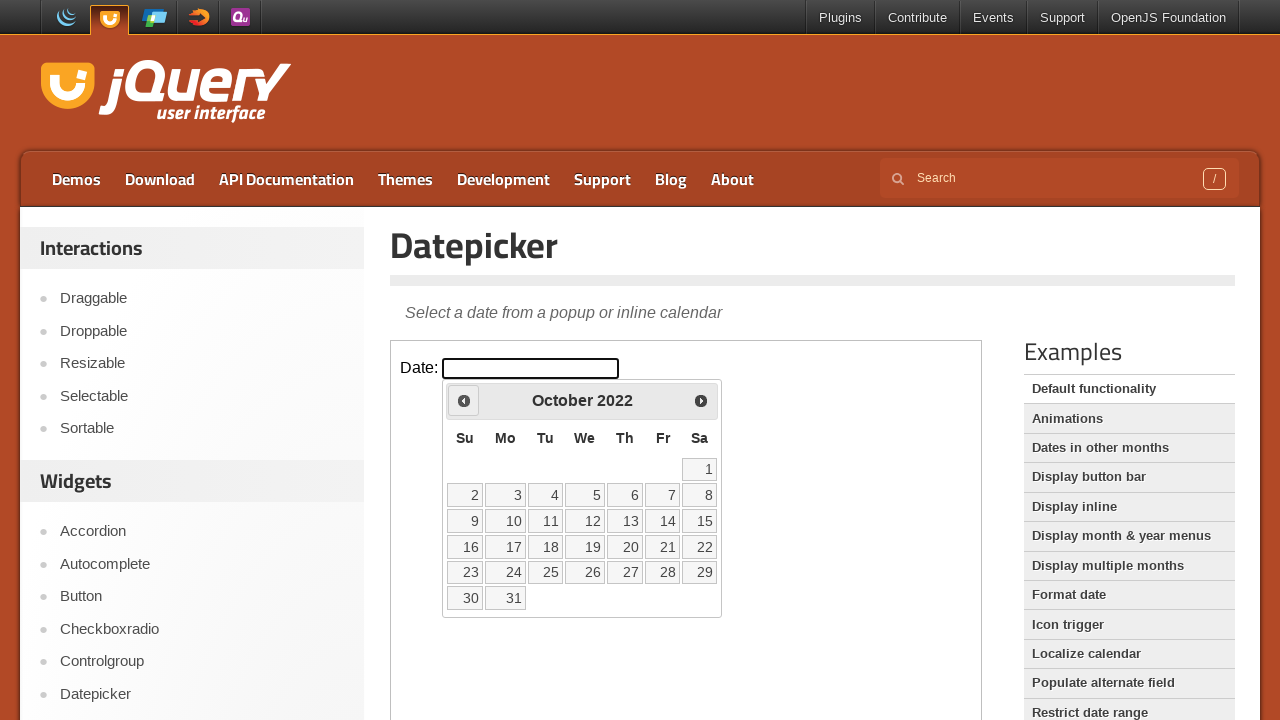

Checked current month/year: October 2022
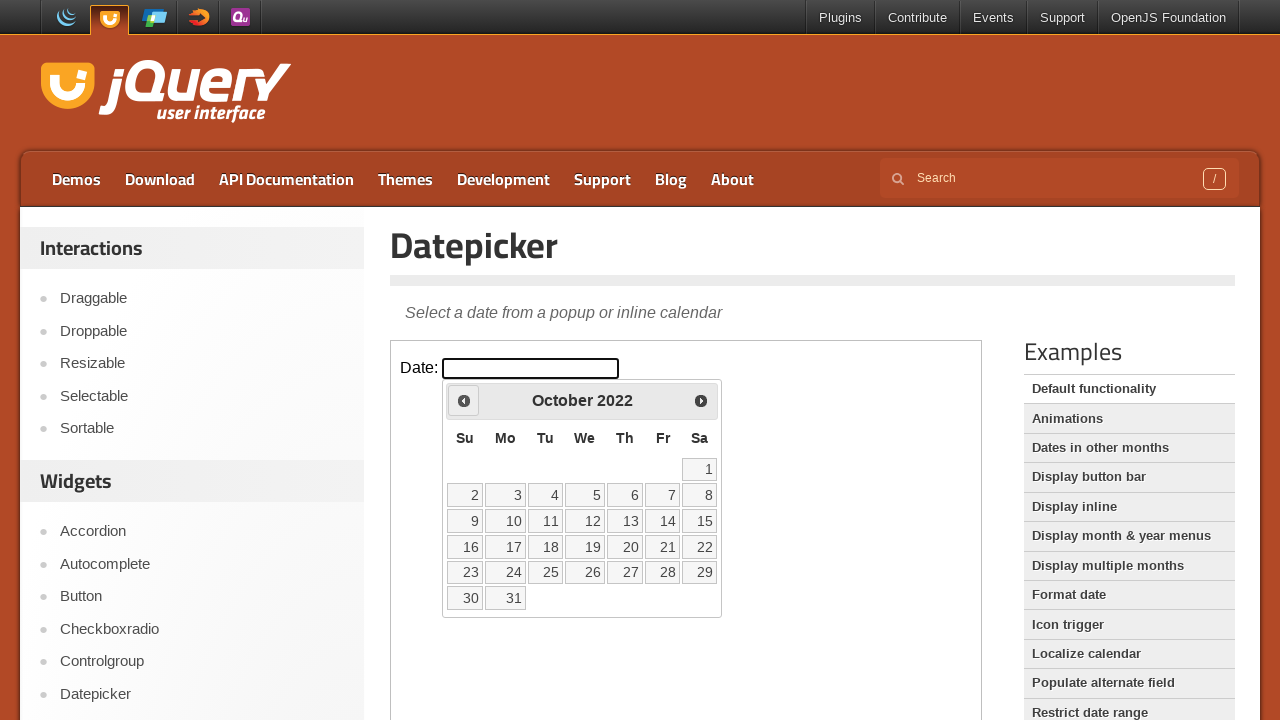

Clicked previous month button to navigate backwards at (464, 400) on iframe >> nth=0 >> internal:control=enter-frame >> #ui-datepicker-div .ui-datepi
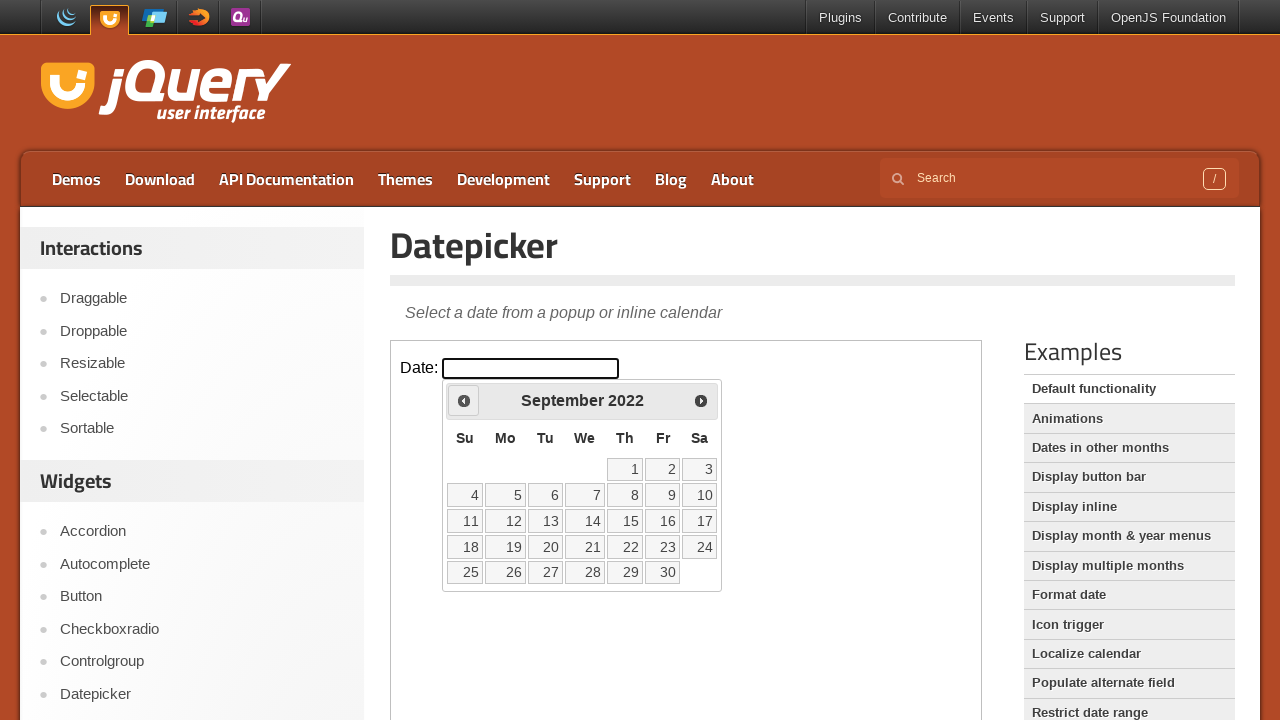

Checked current month/year: September 2022
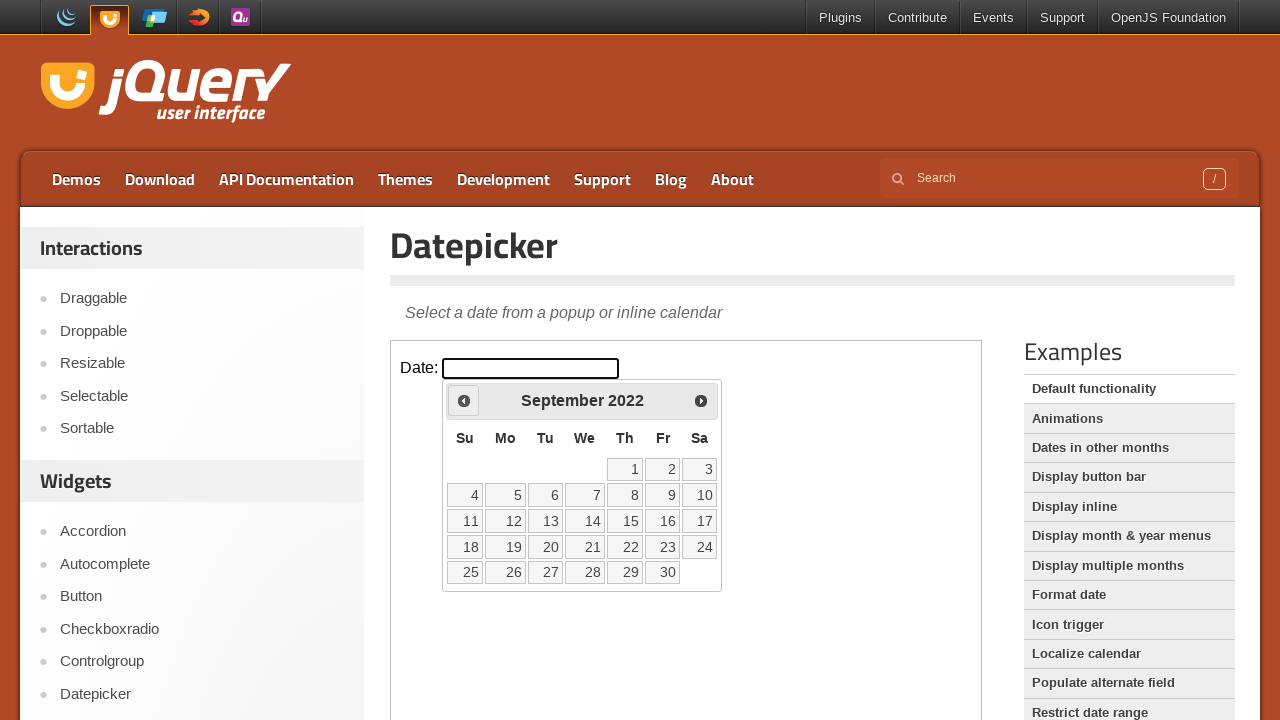

Clicked previous month button to navigate backwards at (464, 400) on iframe >> nth=0 >> internal:control=enter-frame >> #ui-datepicker-div .ui-datepi
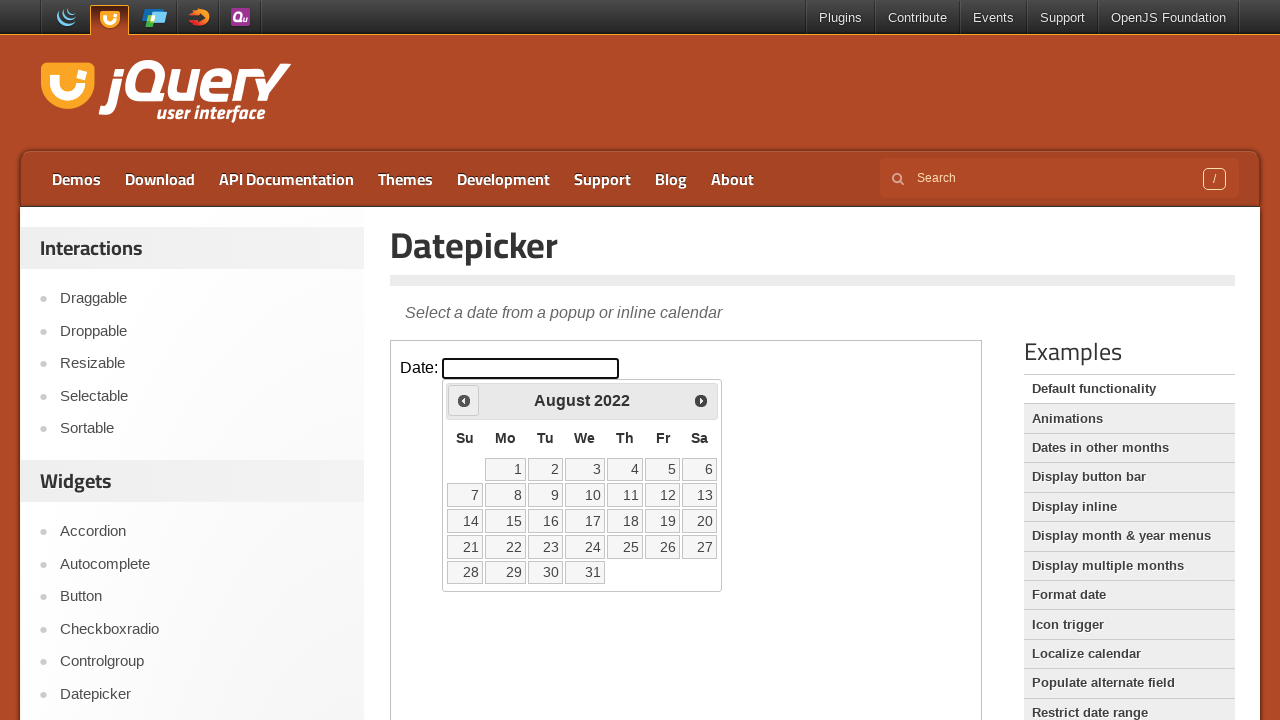

Checked current month/year: August 2022
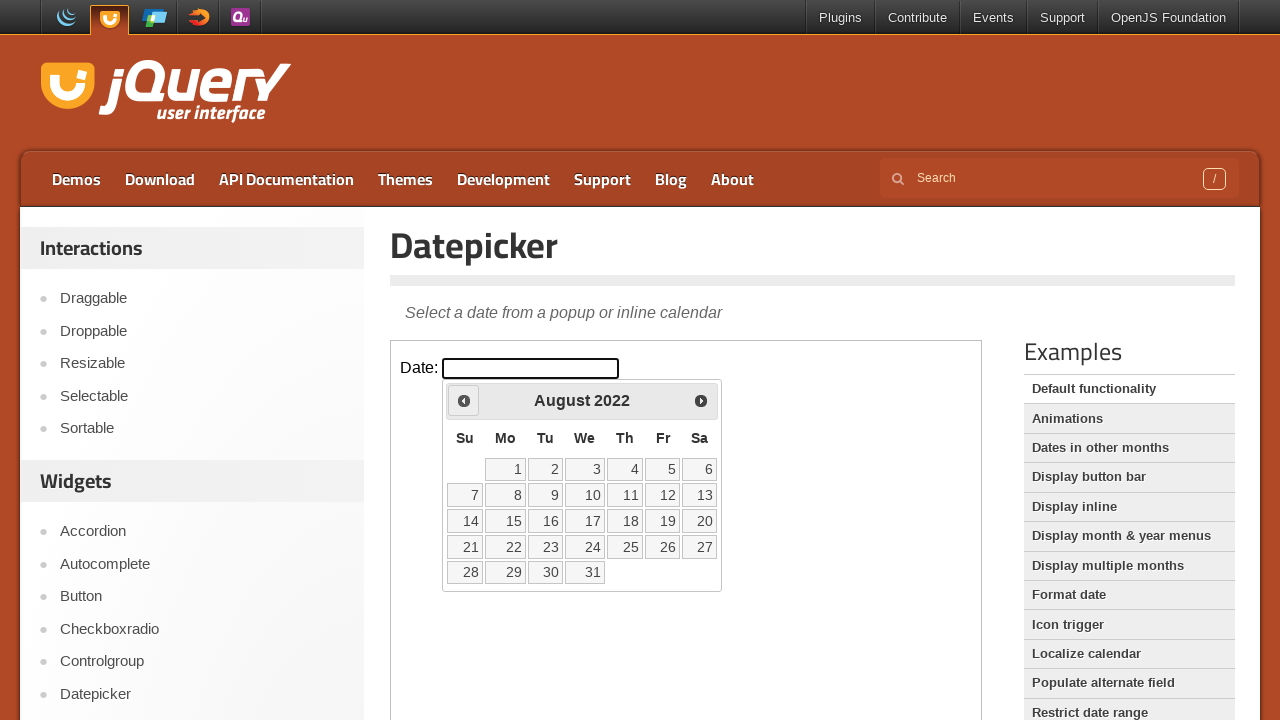

Clicked previous month button to navigate backwards at (464, 400) on iframe >> nth=0 >> internal:control=enter-frame >> #ui-datepicker-div .ui-datepi
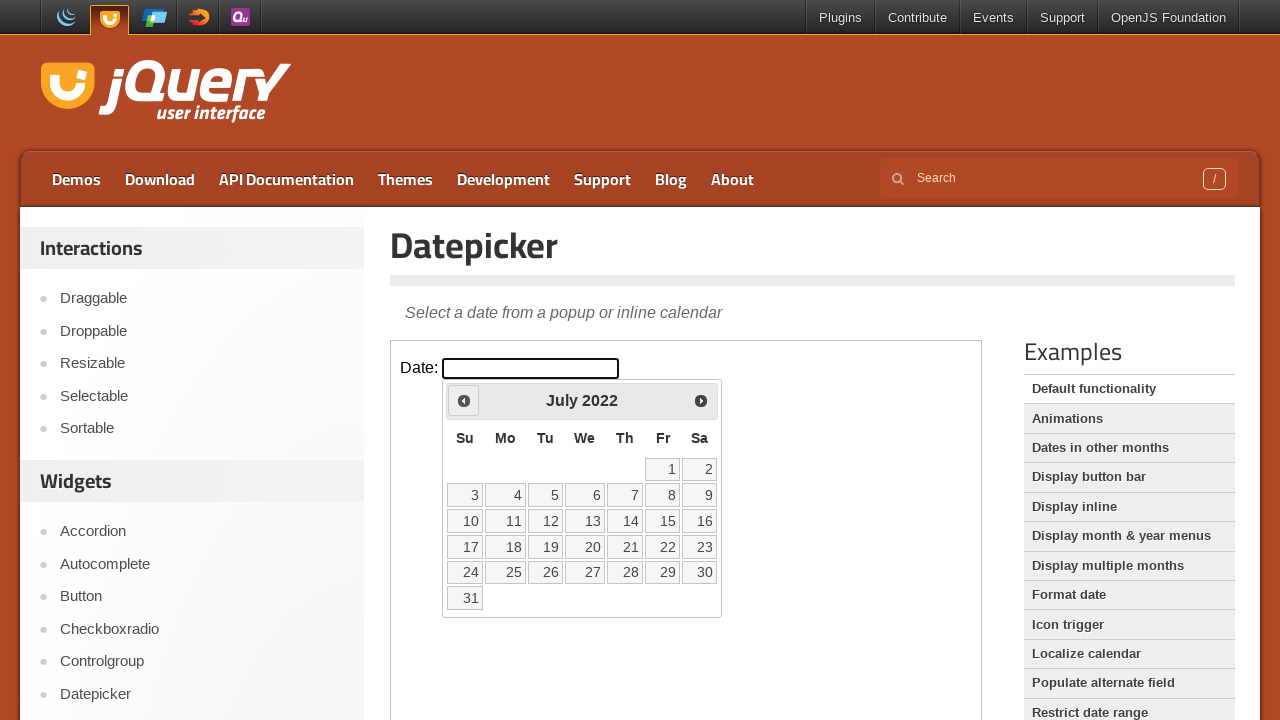

Checked current month/year: July 2022
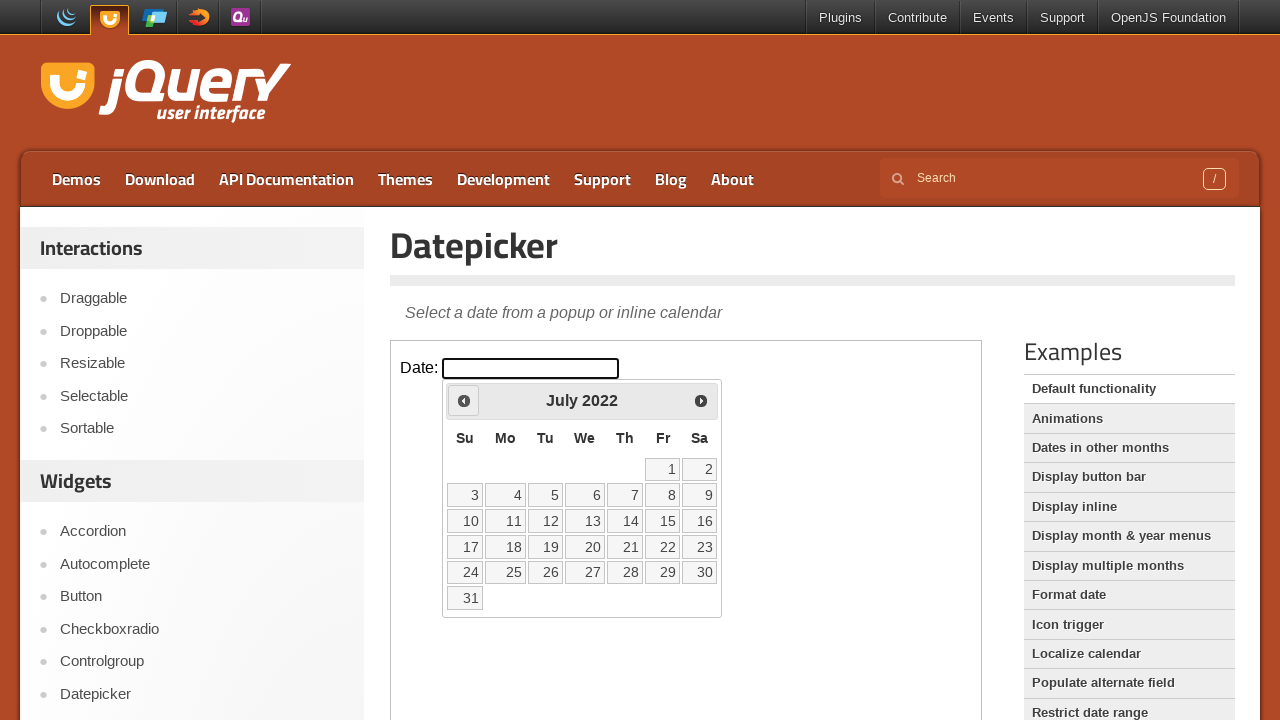

Clicked previous month button to navigate backwards at (464, 400) on iframe >> nth=0 >> internal:control=enter-frame >> #ui-datepicker-div .ui-datepi
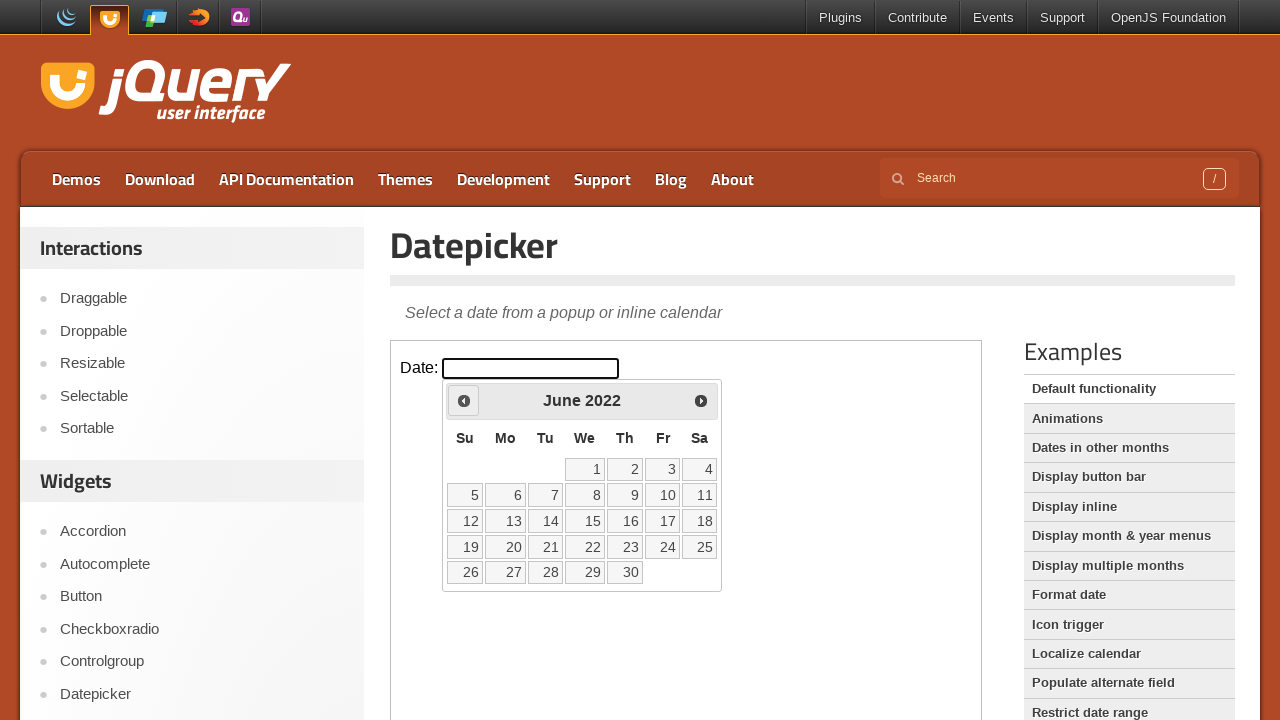

Checked current month/year: June 2022
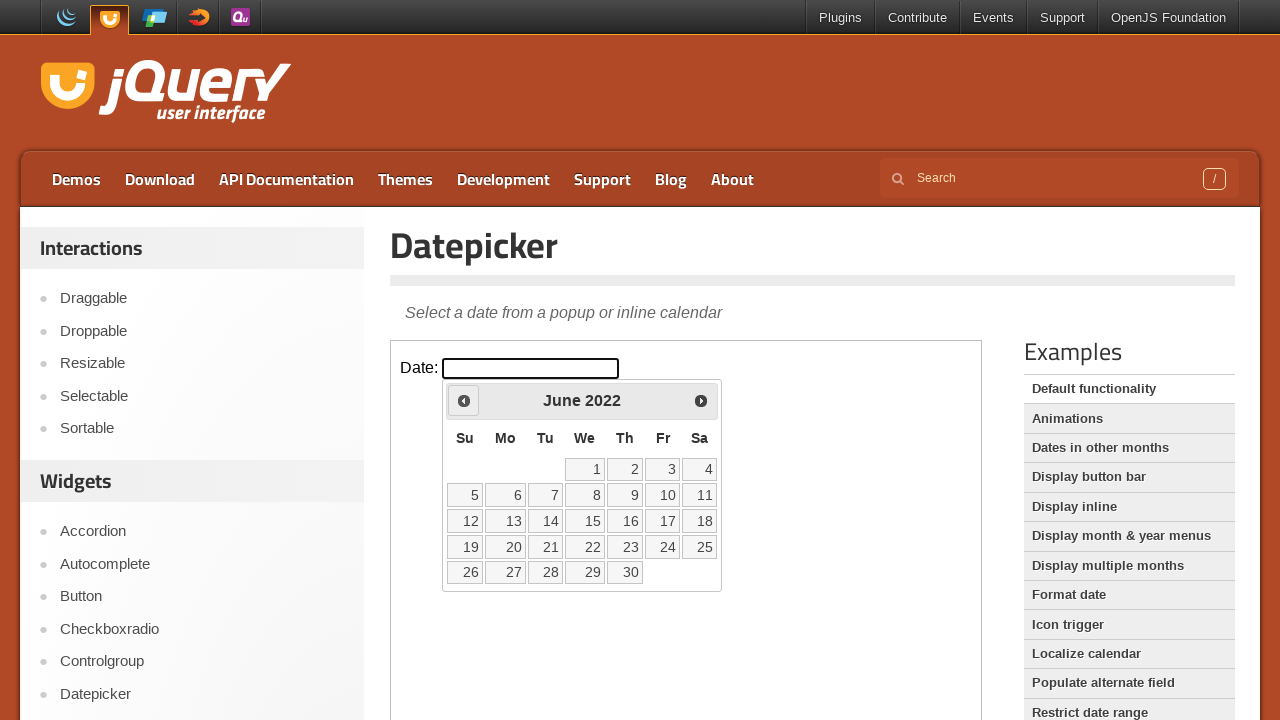

Clicked previous month button to navigate backwards at (464, 400) on iframe >> nth=0 >> internal:control=enter-frame >> #ui-datepicker-div .ui-datepi
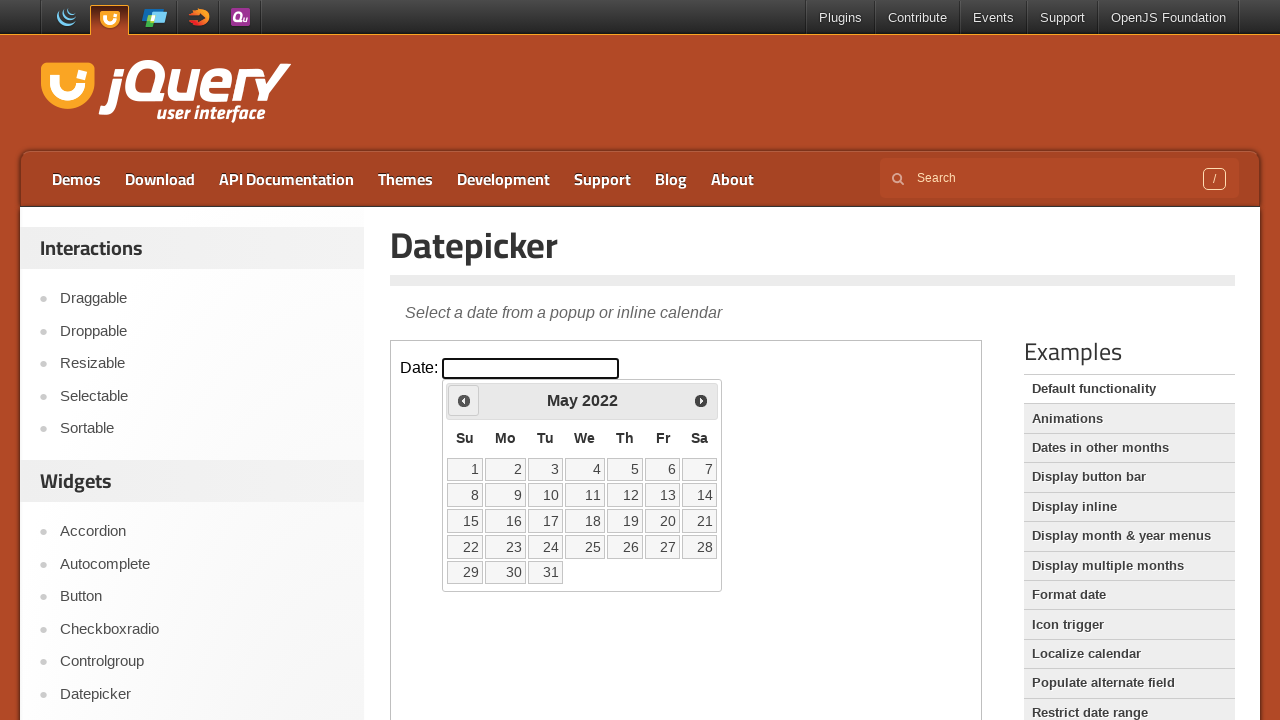

Checked current month/year: May 2022
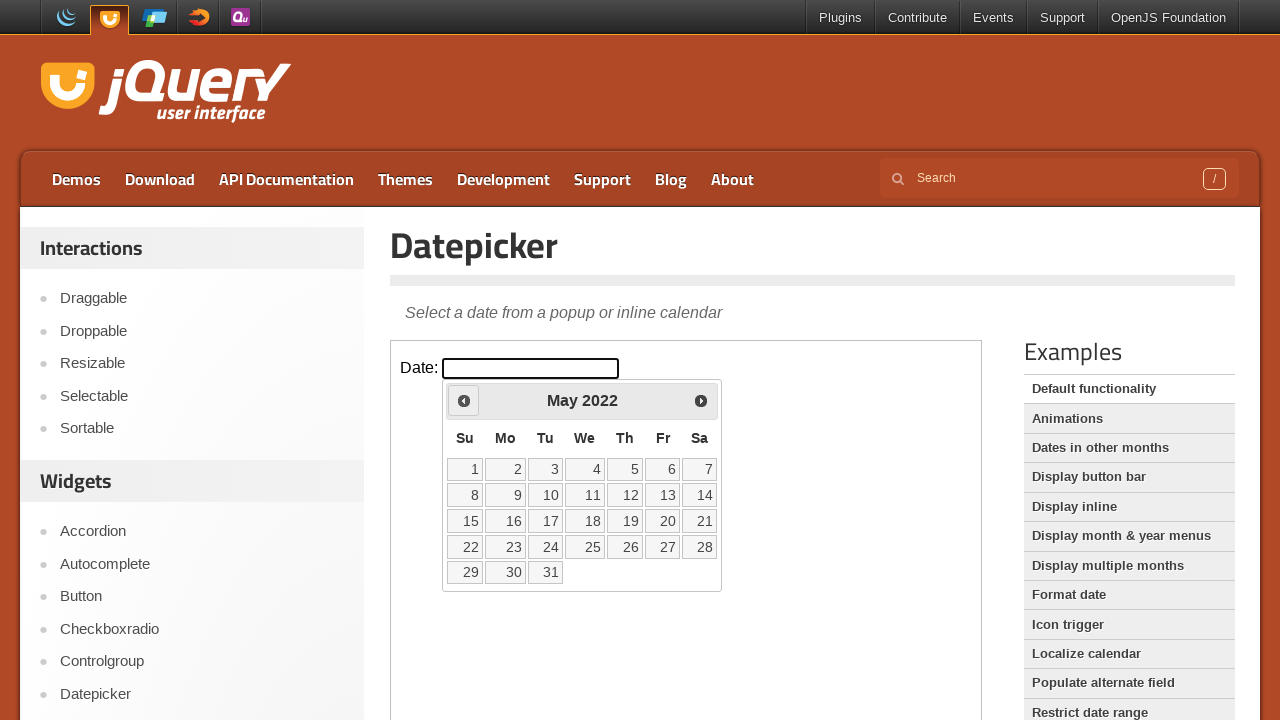

Clicked previous month button to navigate backwards at (464, 400) on iframe >> nth=0 >> internal:control=enter-frame >> #ui-datepicker-div .ui-datepi
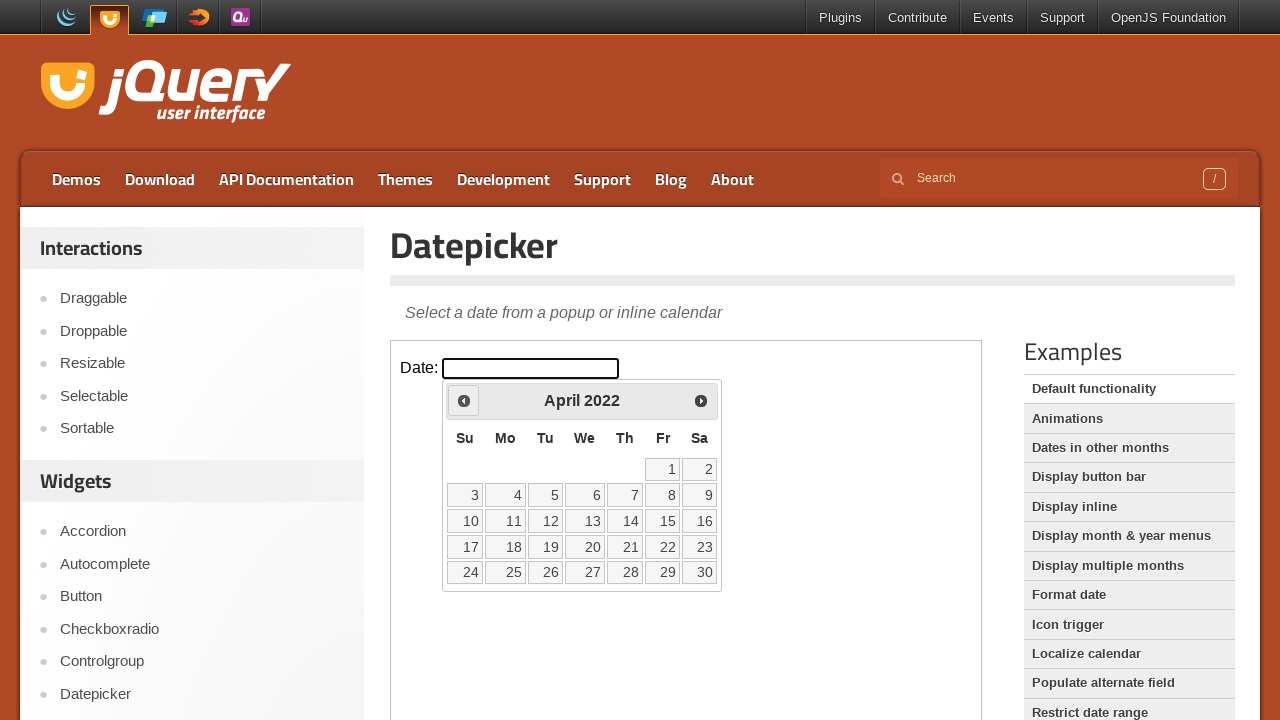

Checked current month/year: April 2022
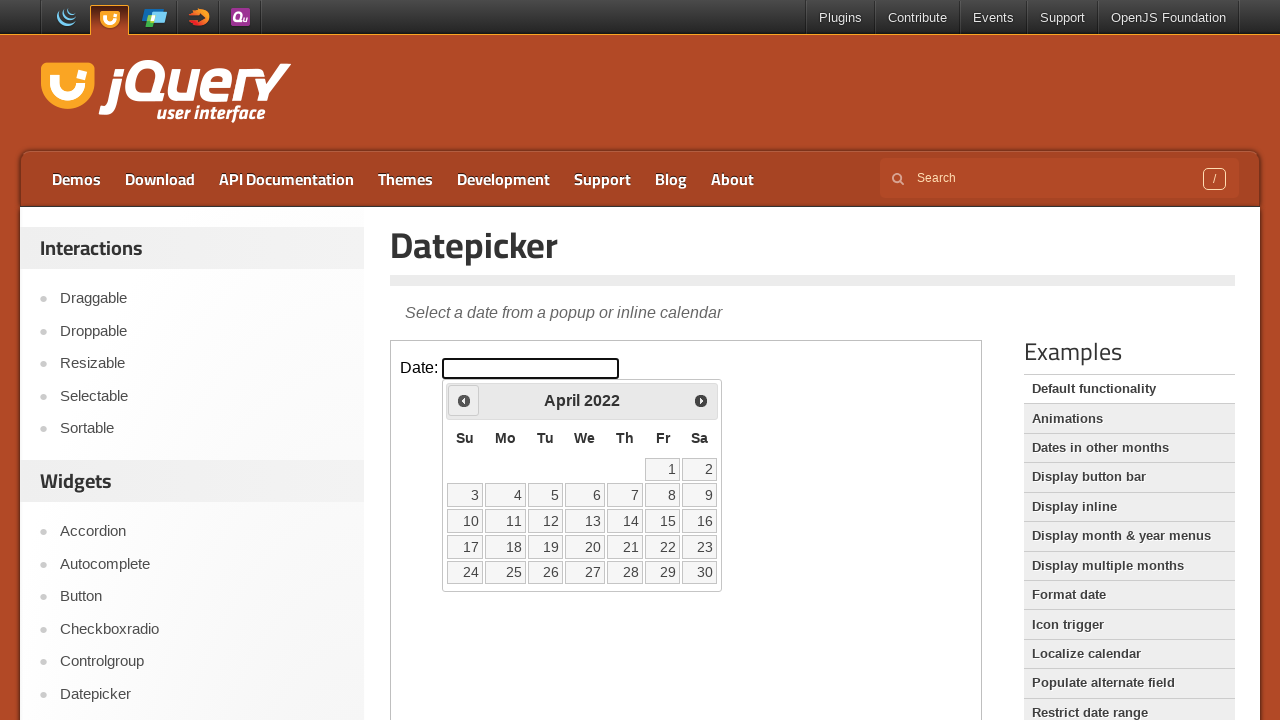

Clicked previous month button to navigate backwards at (464, 400) on iframe >> nth=0 >> internal:control=enter-frame >> #ui-datepicker-div .ui-datepi
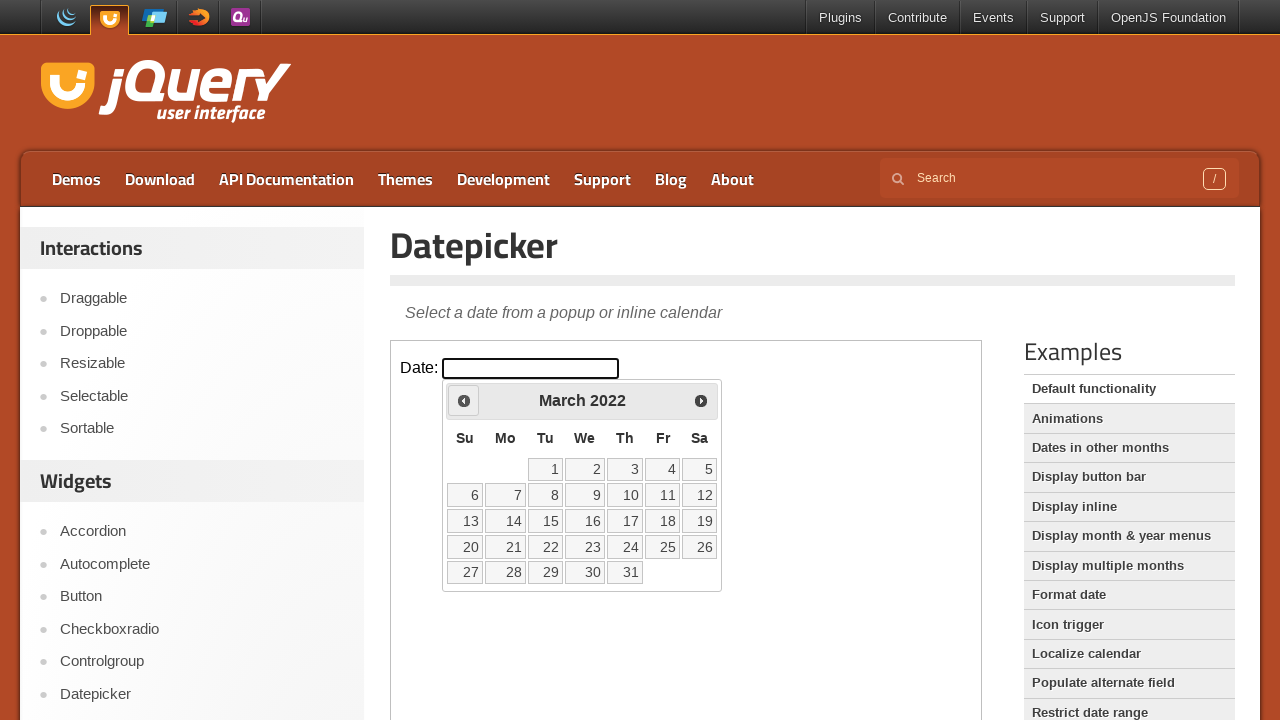

Checked current month/year: March 2022
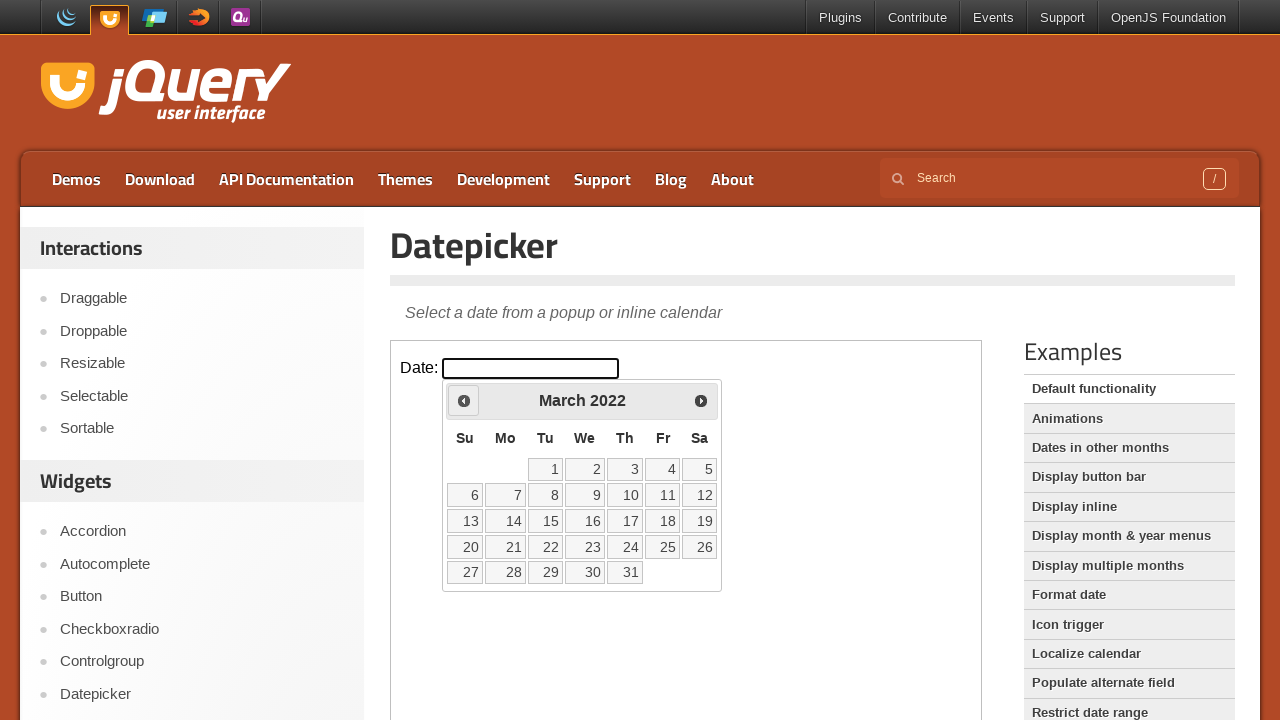

Clicked previous month button to navigate backwards at (464, 400) on iframe >> nth=0 >> internal:control=enter-frame >> #ui-datepicker-div .ui-datepi
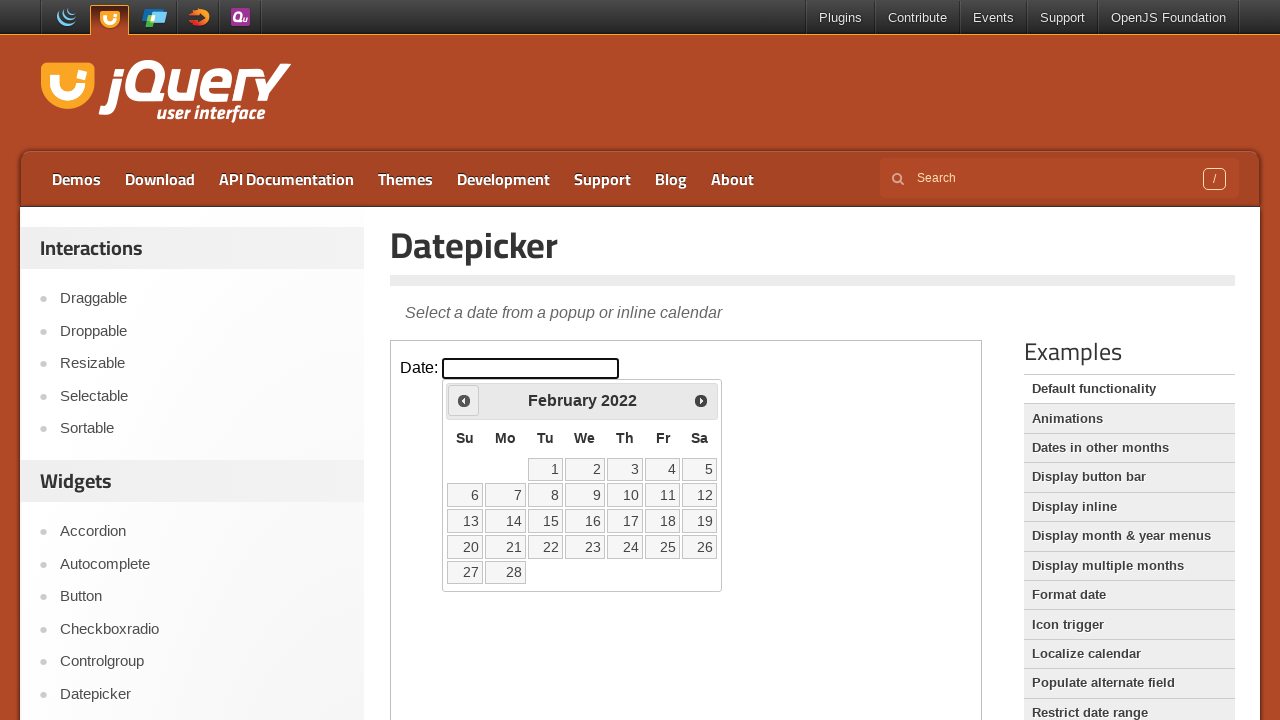

Checked current month/year: February 2022
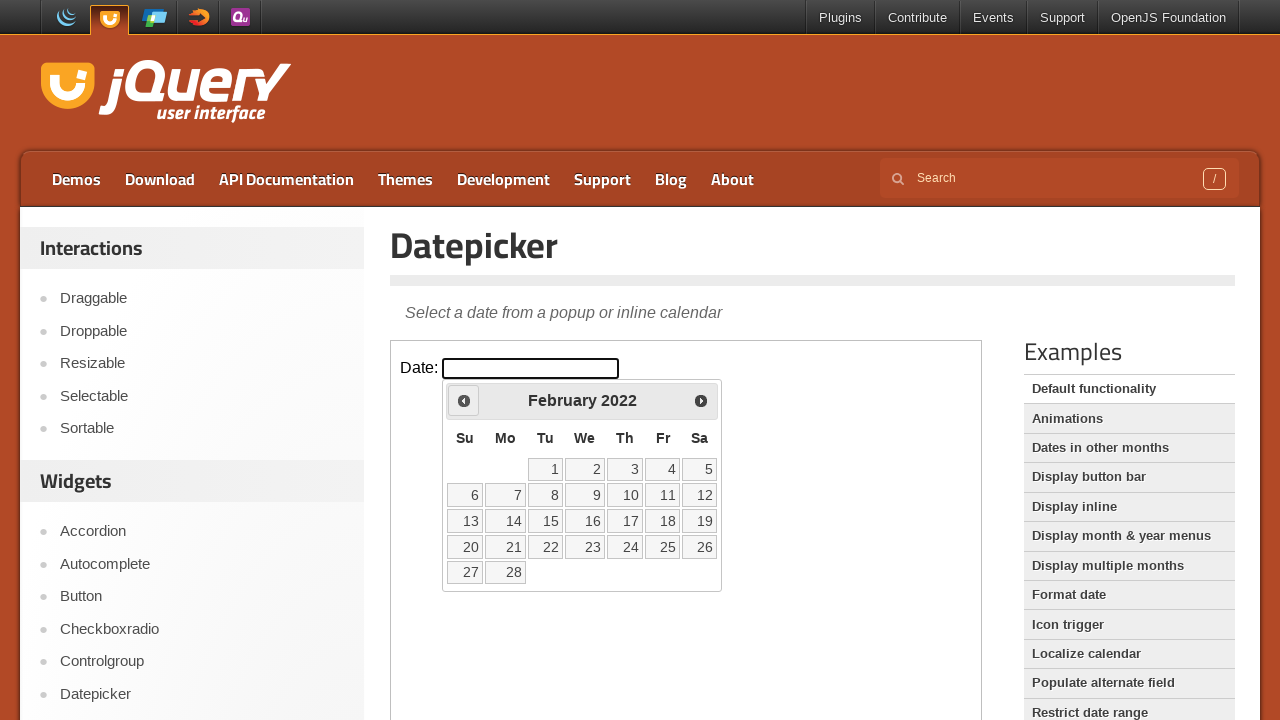

Clicked previous month button to navigate backwards at (464, 400) on iframe >> nth=0 >> internal:control=enter-frame >> #ui-datepicker-div .ui-datepi
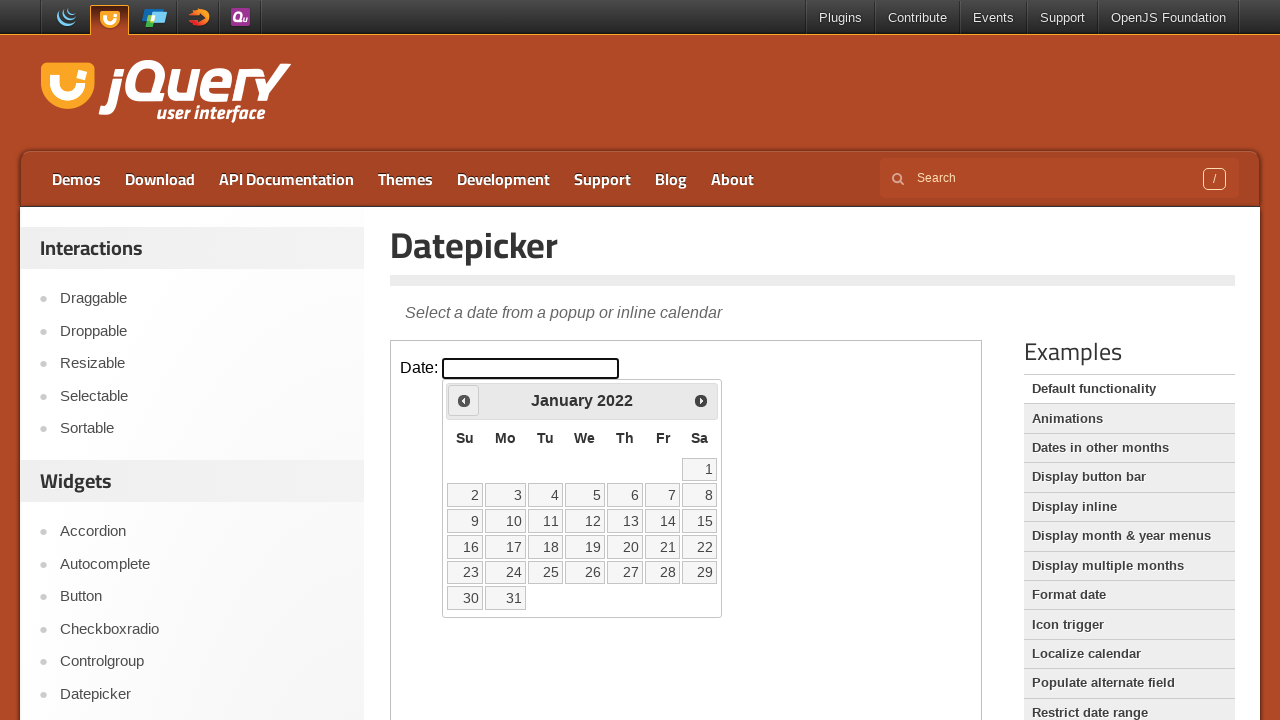

Checked current month/year: January 2022
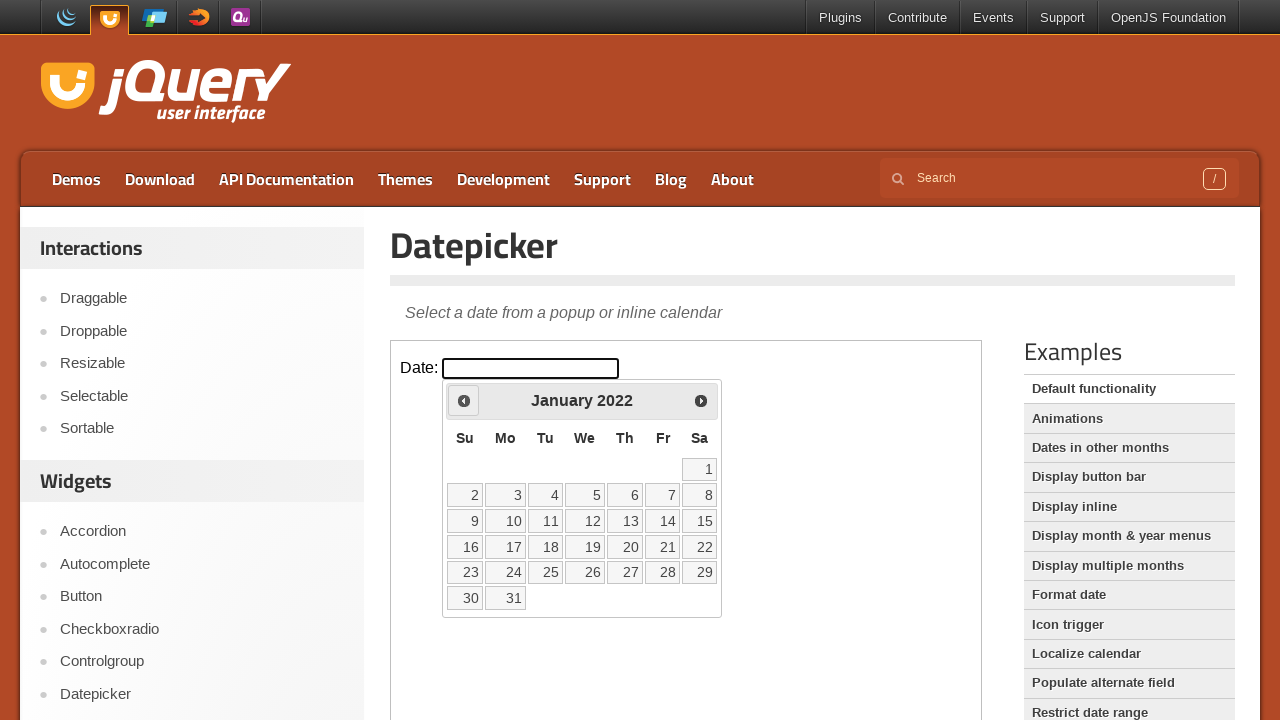

Clicked previous month button to navigate backwards at (464, 400) on iframe >> nth=0 >> internal:control=enter-frame >> #ui-datepicker-div .ui-datepi
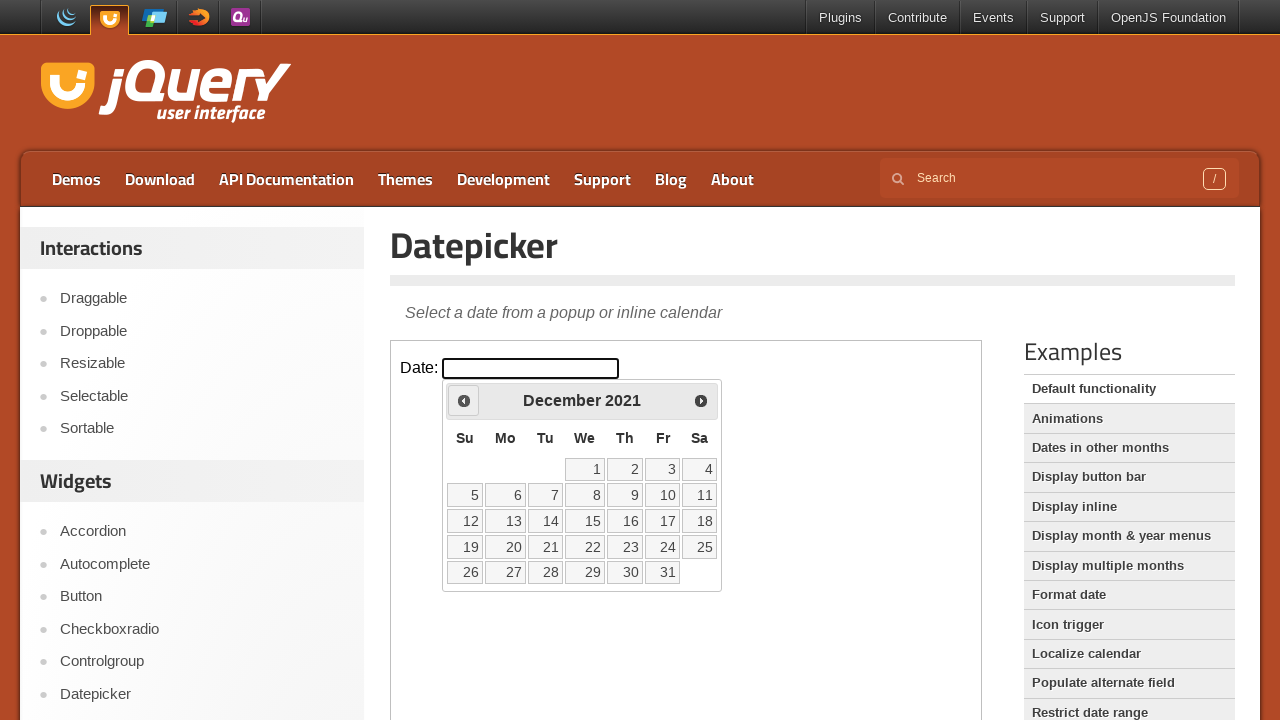

Checked current month/year: December 2021
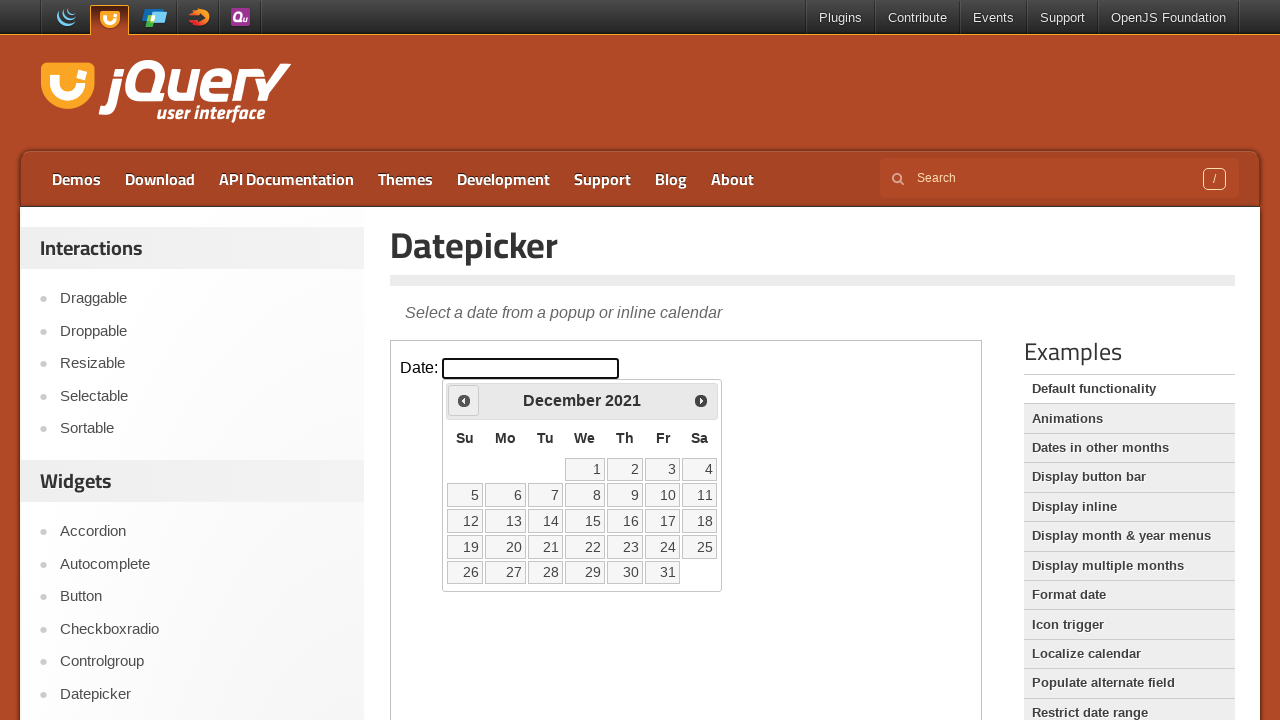

Clicked previous month button to navigate backwards at (464, 400) on iframe >> nth=0 >> internal:control=enter-frame >> #ui-datepicker-div .ui-datepi
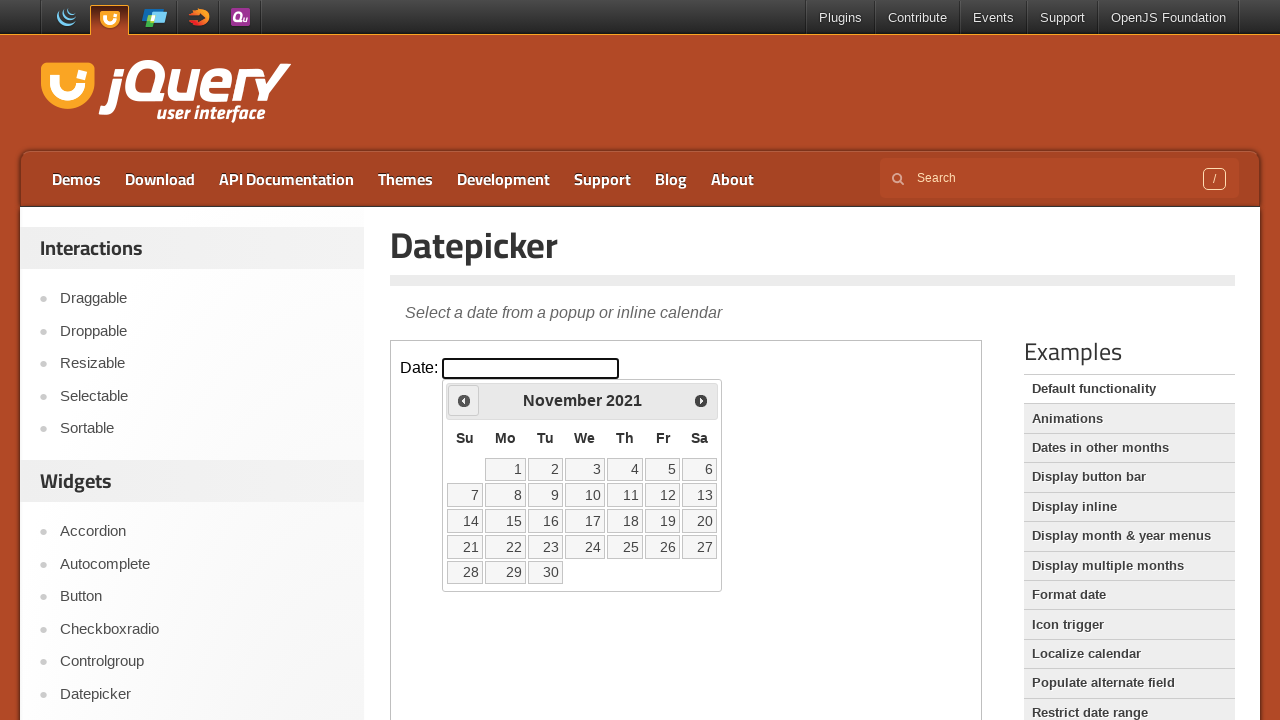

Checked current month/year: November 2021
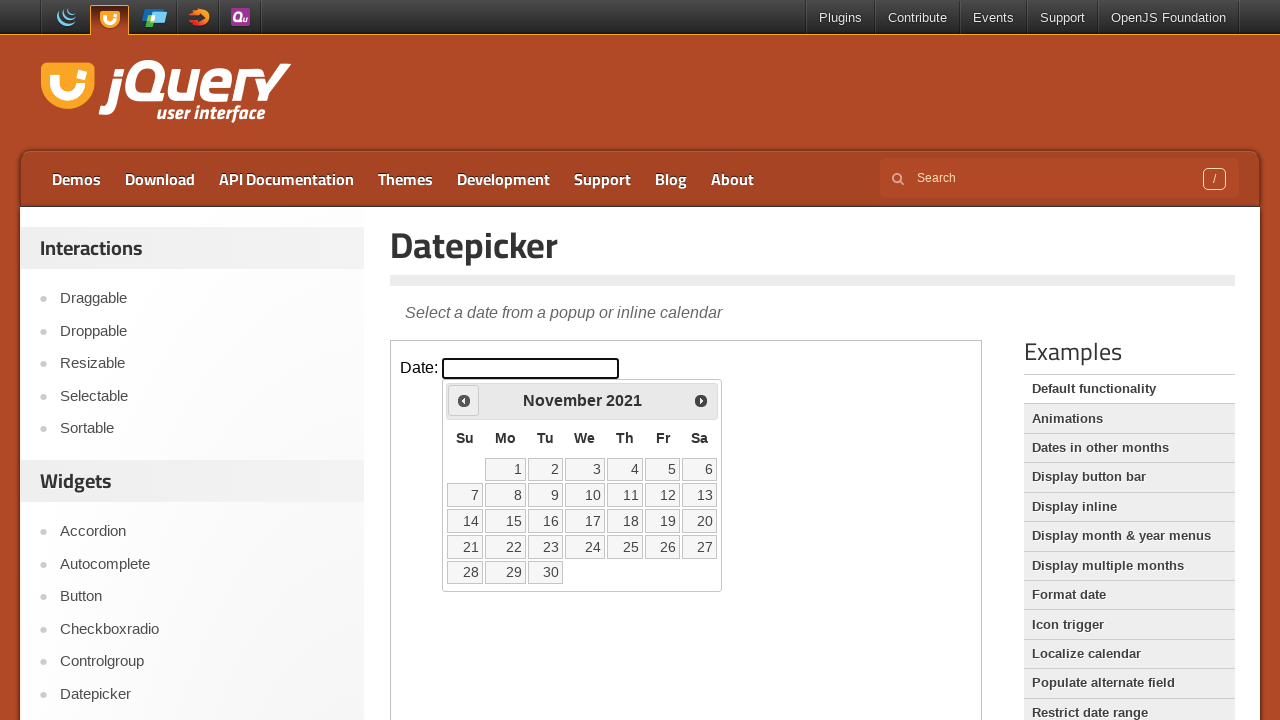

Clicked previous month button to navigate backwards at (464, 400) on iframe >> nth=0 >> internal:control=enter-frame >> #ui-datepicker-div .ui-datepi
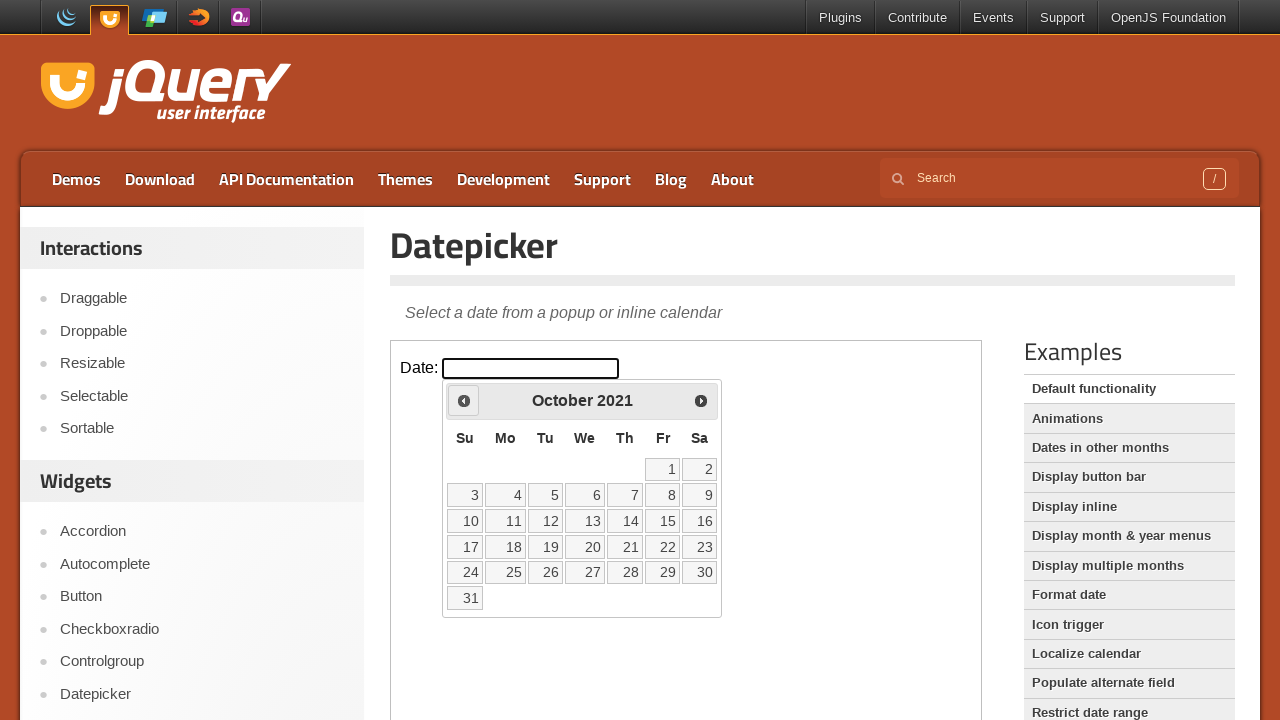

Checked current month/year: October 2021
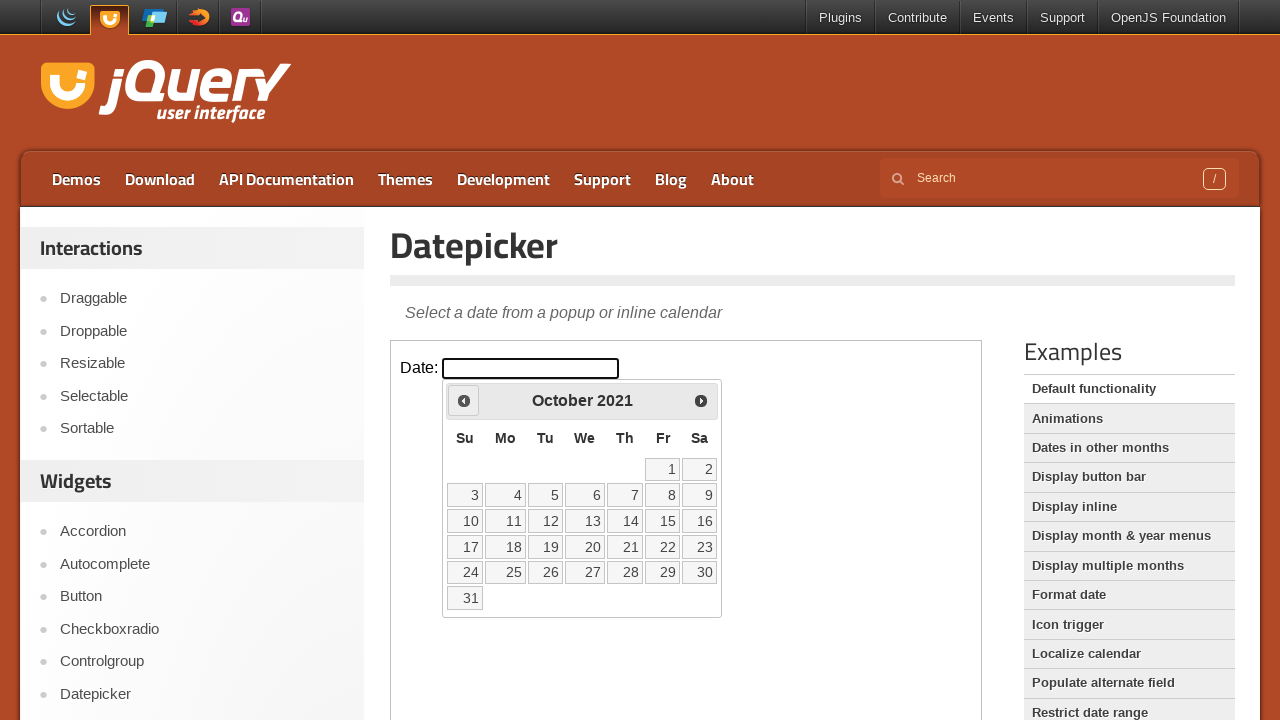

Clicked previous month button to navigate backwards at (464, 400) on iframe >> nth=0 >> internal:control=enter-frame >> #ui-datepicker-div .ui-datepi
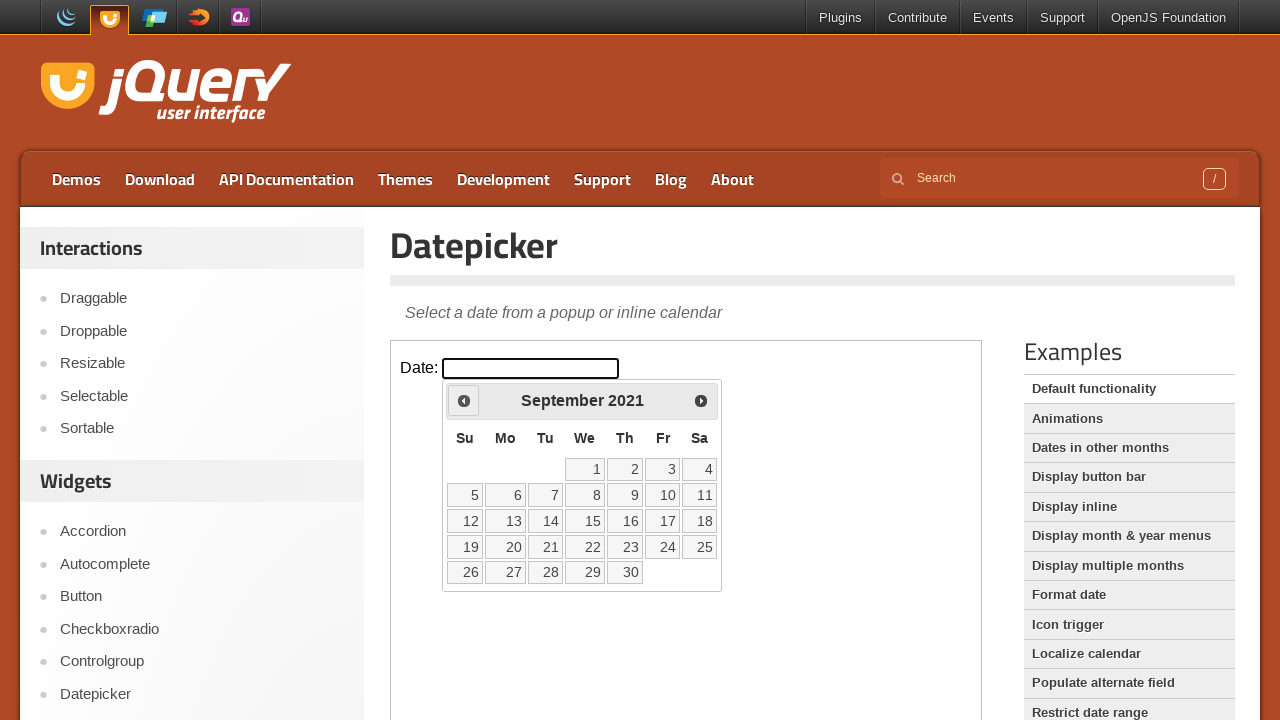

Checked current month/year: September 2021
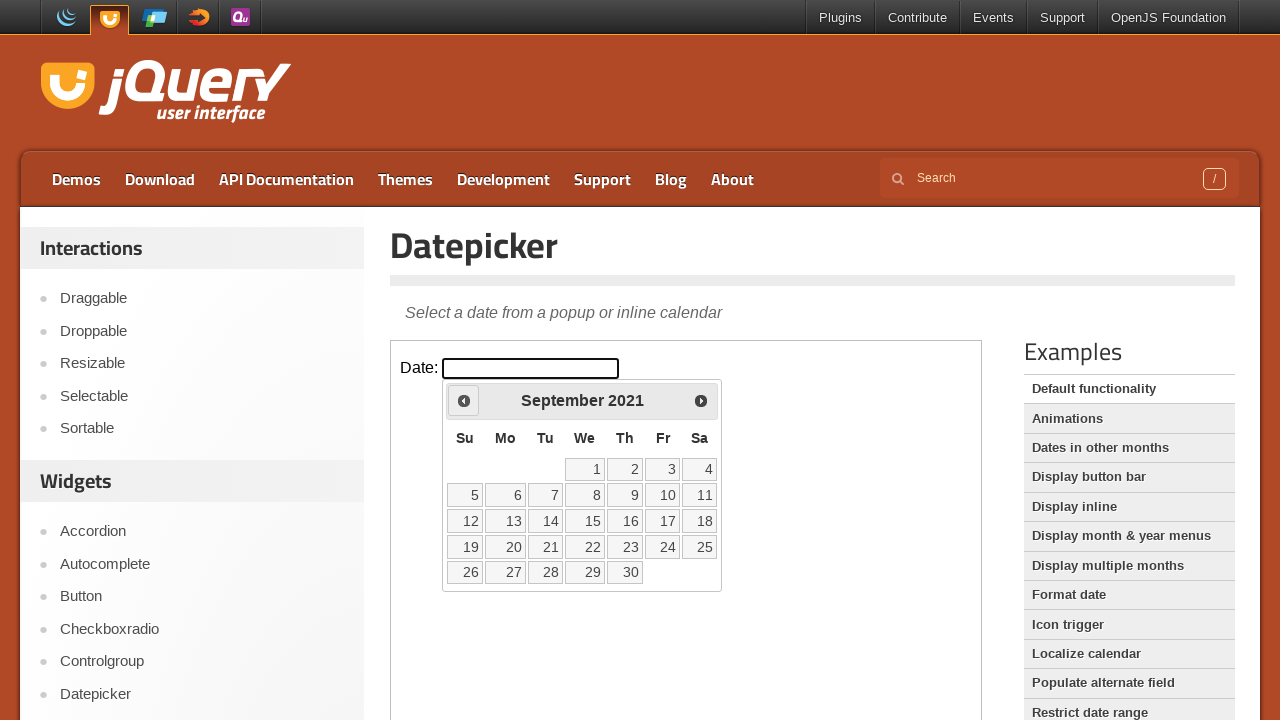

Clicked previous month button to navigate backwards at (464, 400) on iframe >> nth=0 >> internal:control=enter-frame >> #ui-datepicker-div .ui-datepi
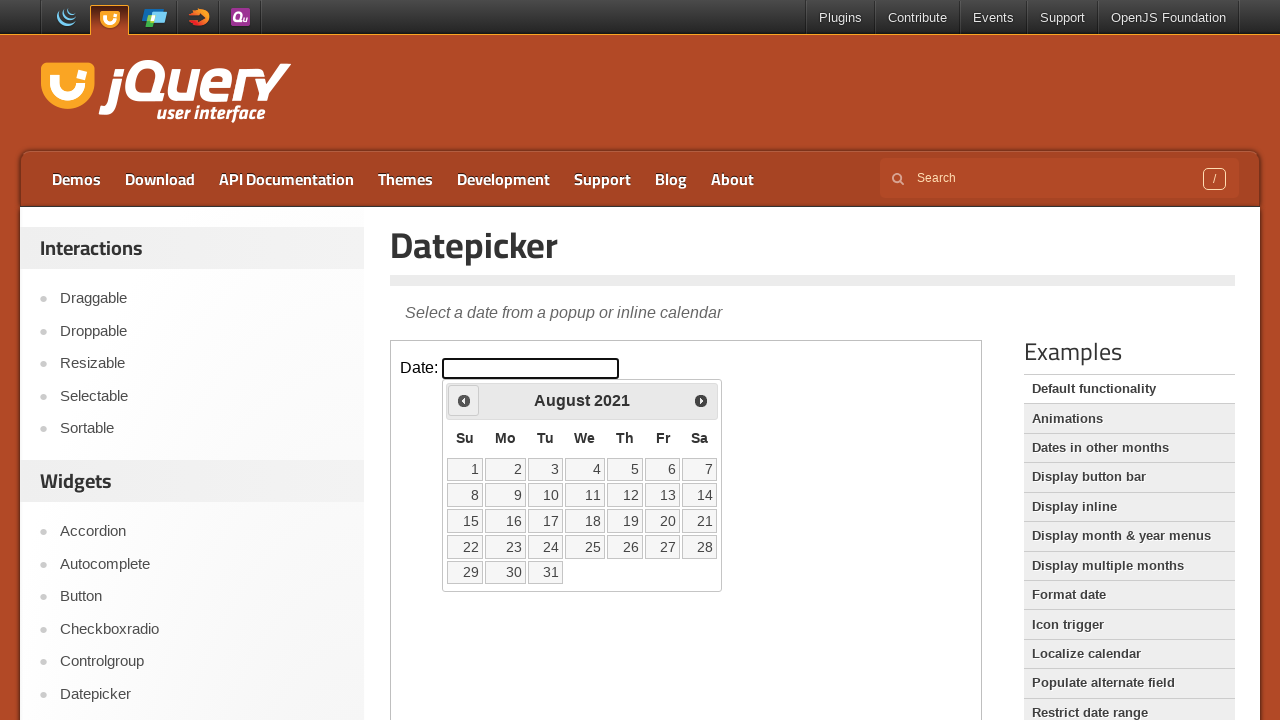

Checked current month/year: August 2021
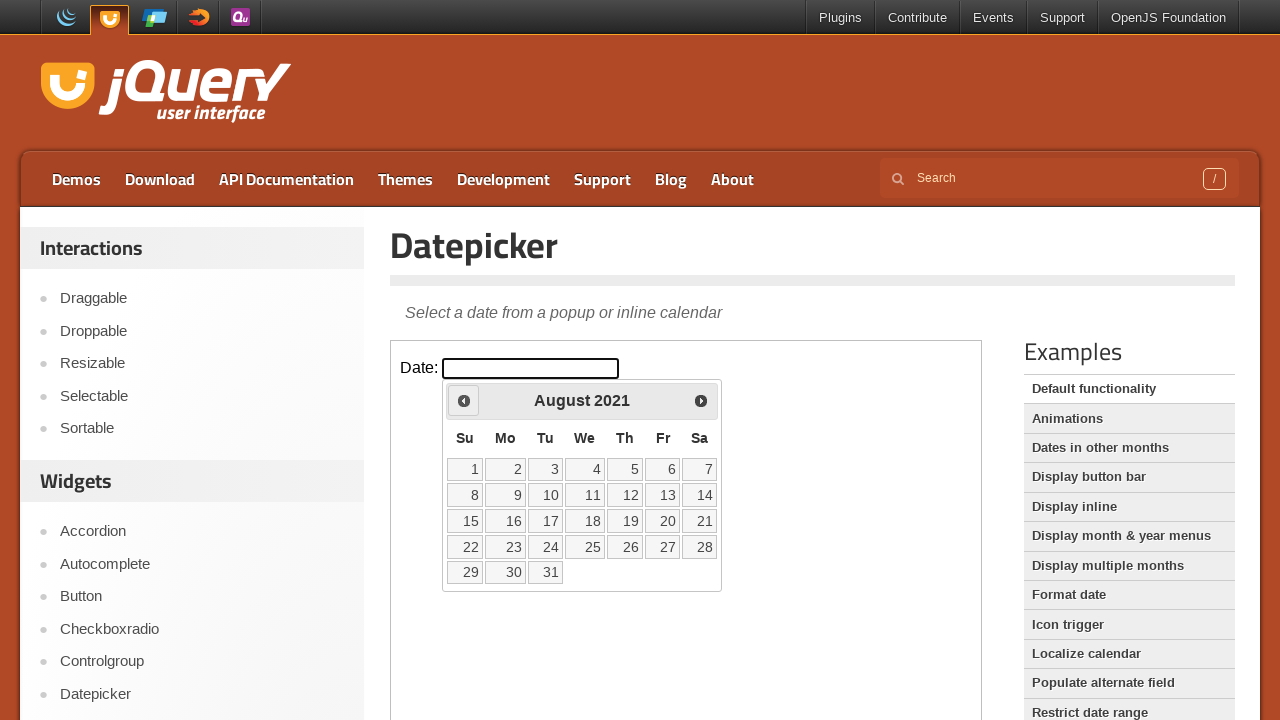

Clicked previous month button to navigate backwards at (464, 400) on iframe >> nth=0 >> internal:control=enter-frame >> #ui-datepicker-div .ui-datepi
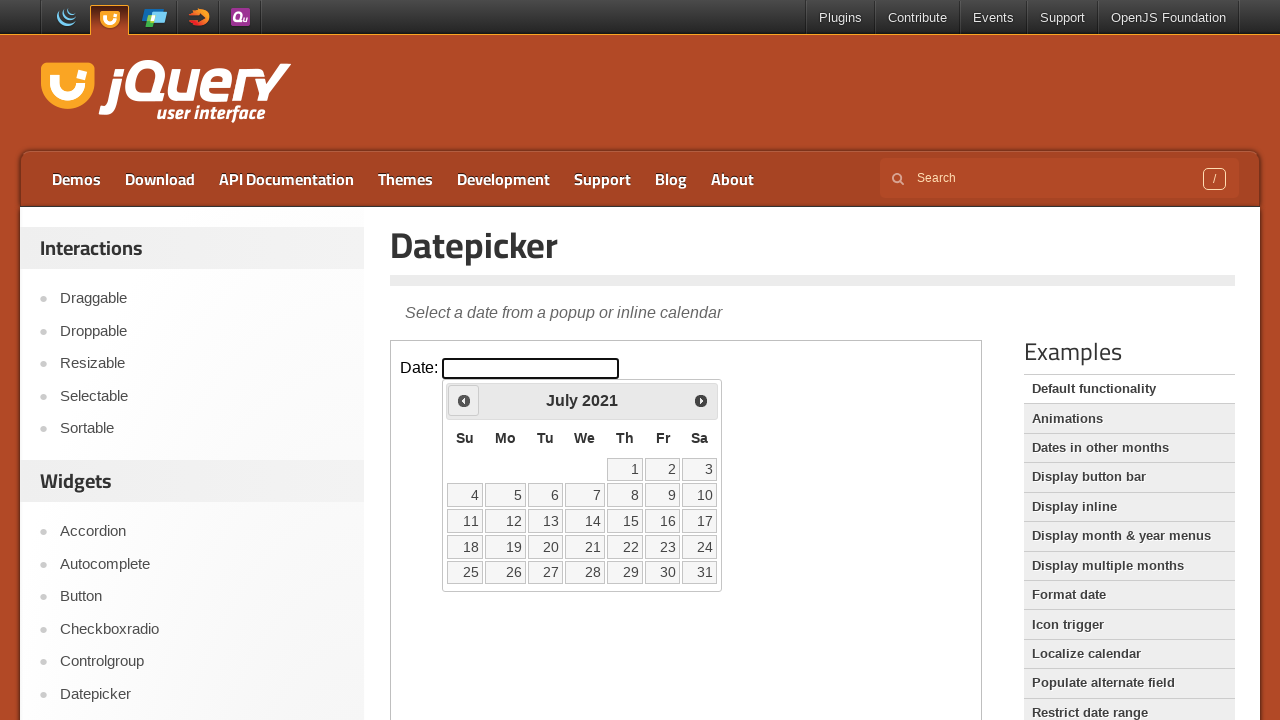

Checked current month/year: July 2021
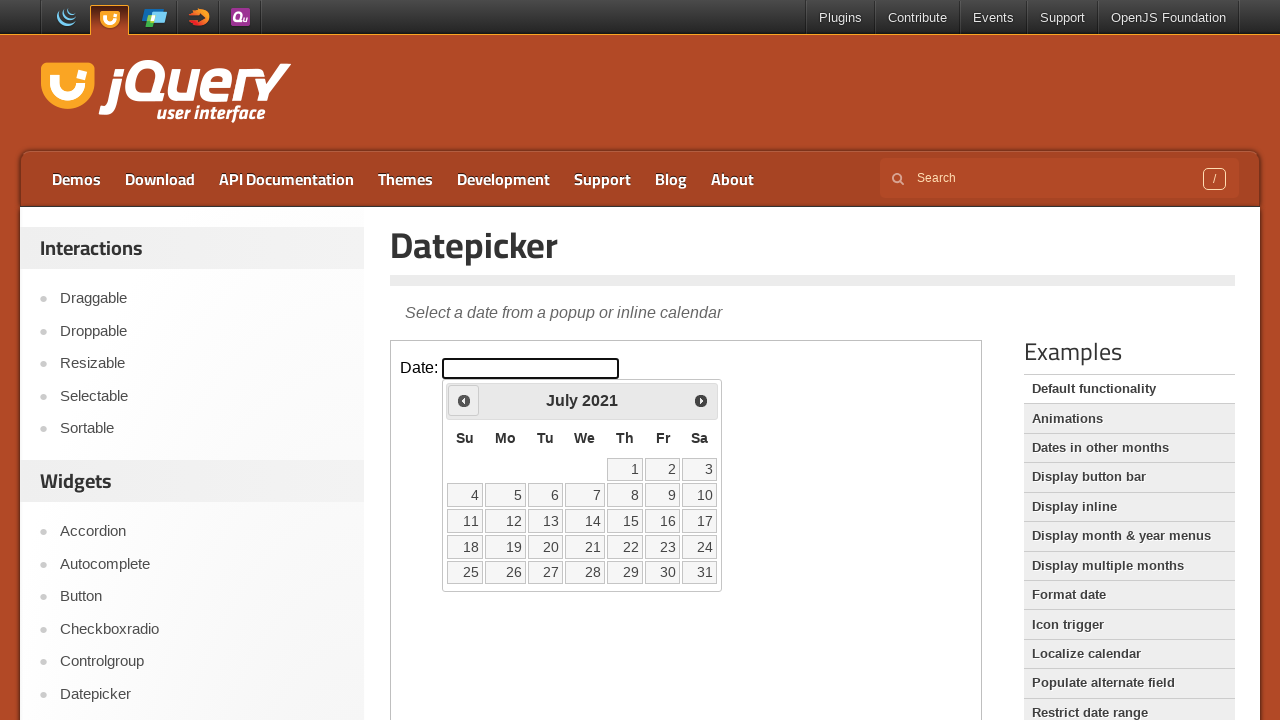

Clicked previous month button to navigate backwards at (464, 400) on iframe >> nth=0 >> internal:control=enter-frame >> #ui-datepicker-div .ui-datepi
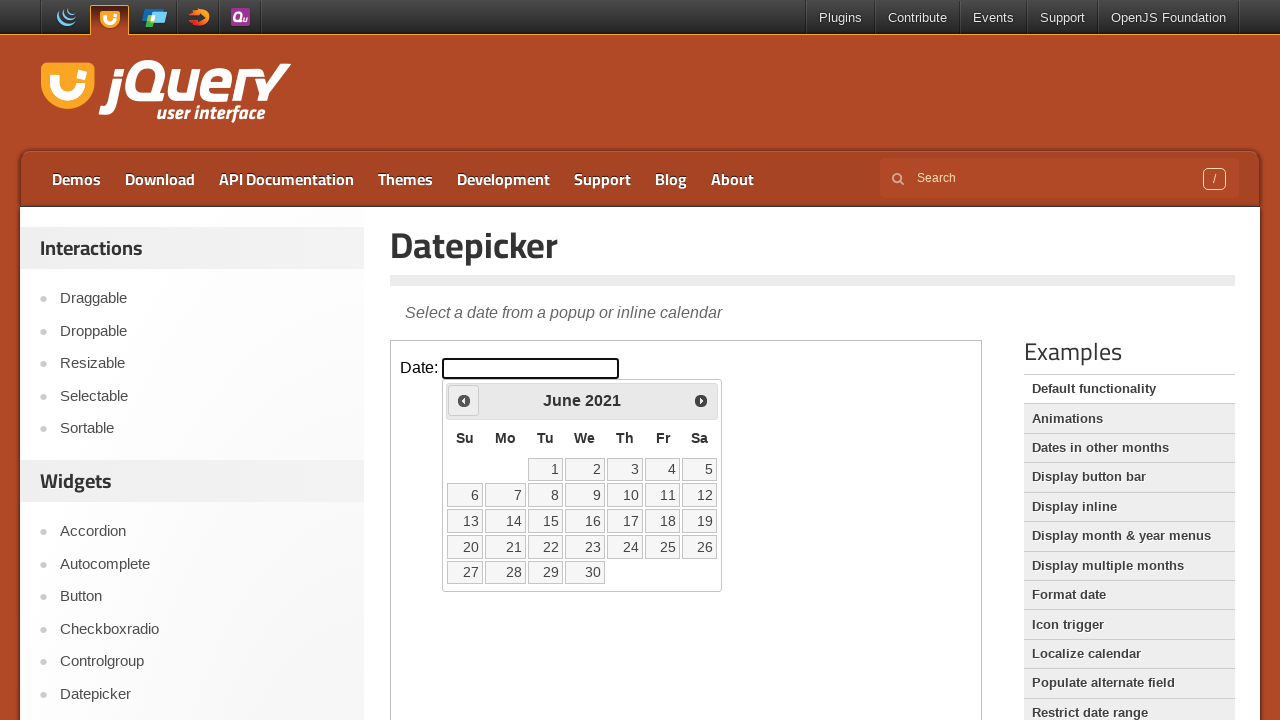

Checked current month/year: June 2021
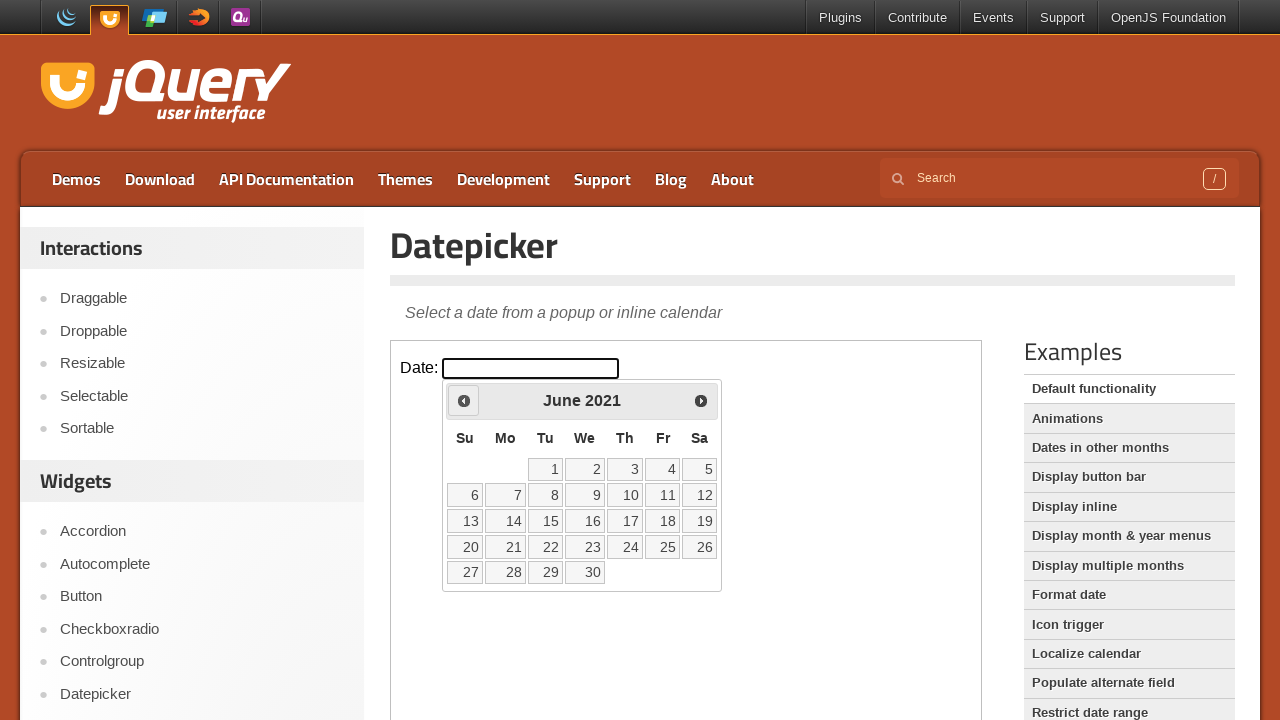

Clicked previous month button to navigate backwards at (464, 400) on iframe >> nth=0 >> internal:control=enter-frame >> #ui-datepicker-div .ui-datepi
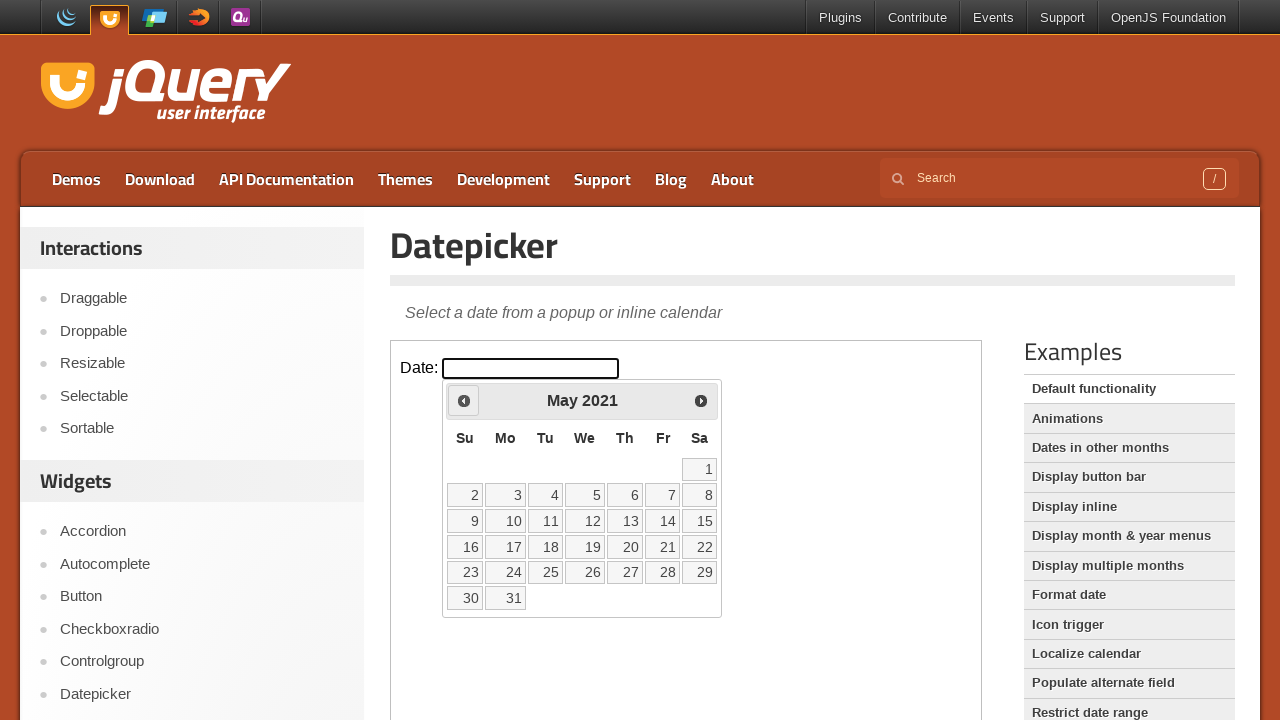

Checked current month/year: May 2021
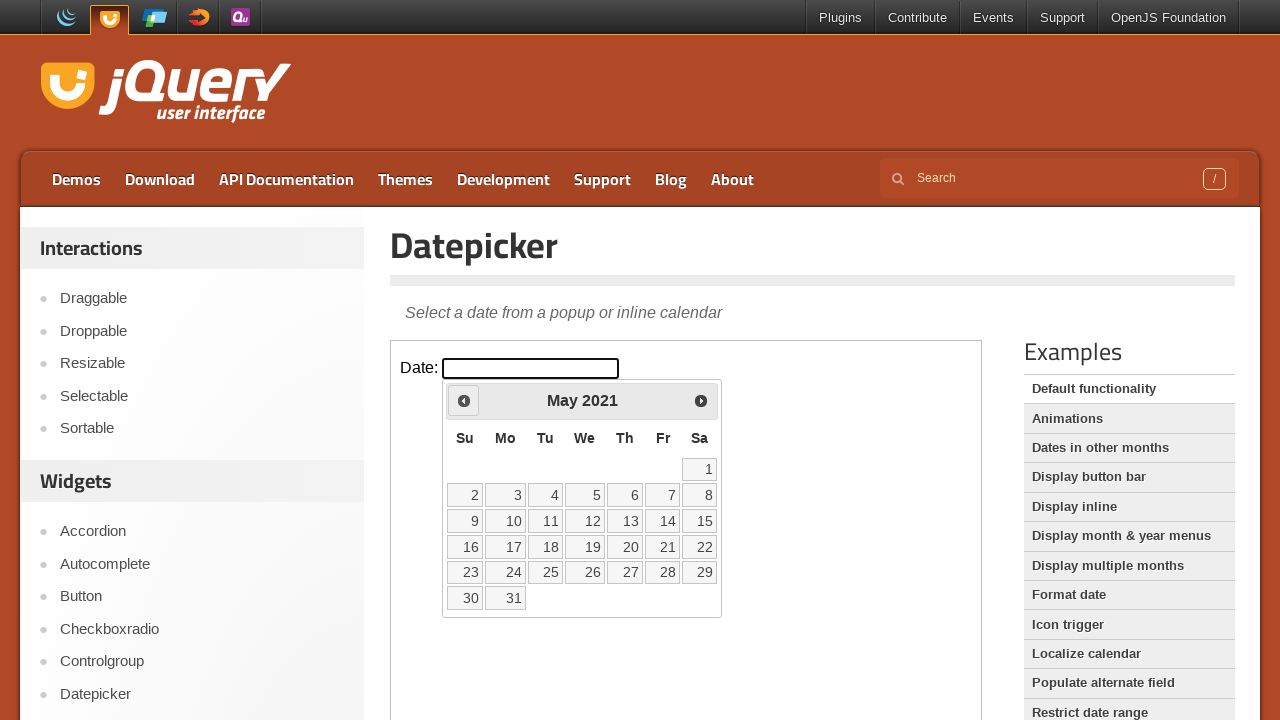

Clicked previous month button to navigate backwards at (464, 400) on iframe >> nth=0 >> internal:control=enter-frame >> #ui-datepicker-div .ui-datepi
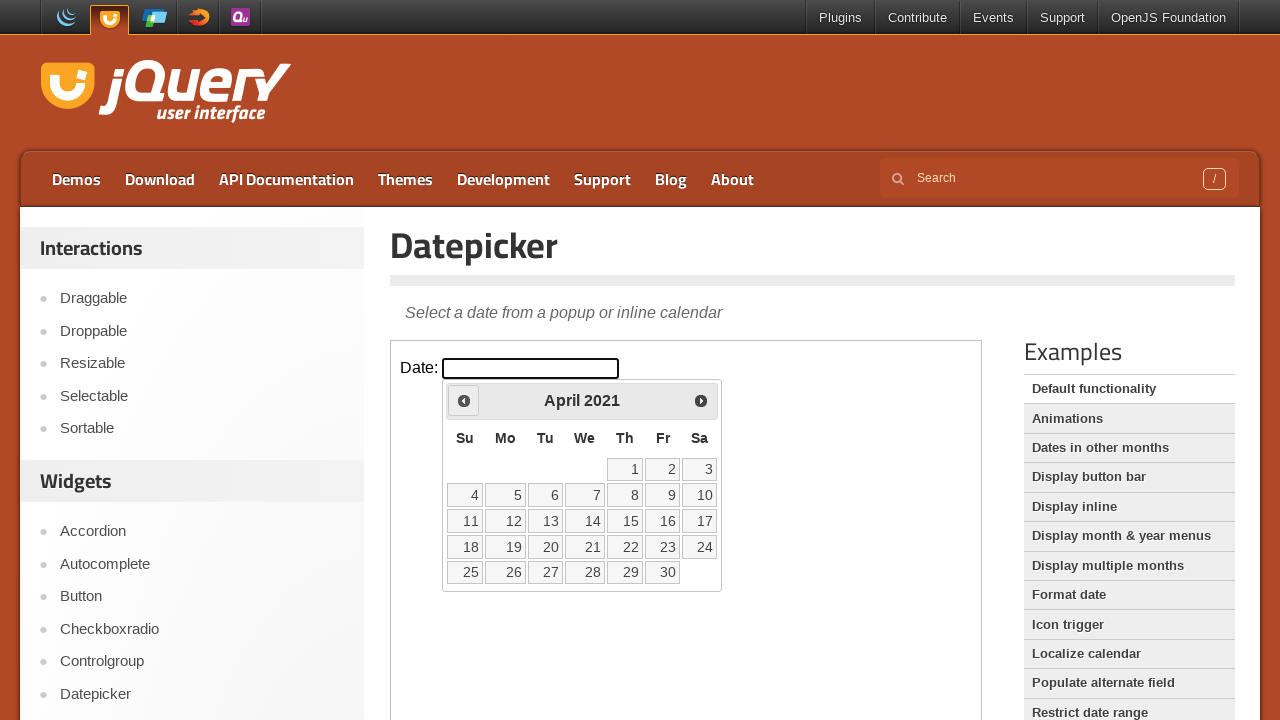

Checked current month/year: April 2021
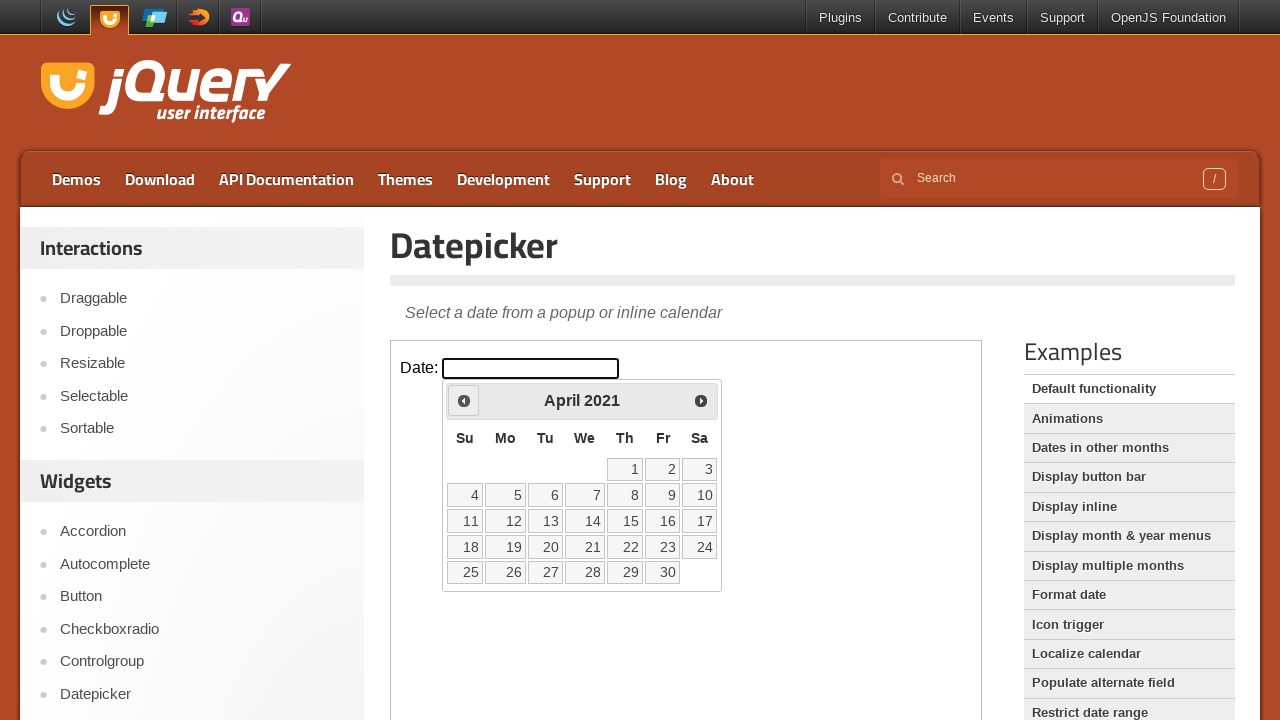

Clicked previous month button to navigate backwards at (464, 400) on iframe >> nth=0 >> internal:control=enter-frame >> #ui-datepicker-div .ui-datepi
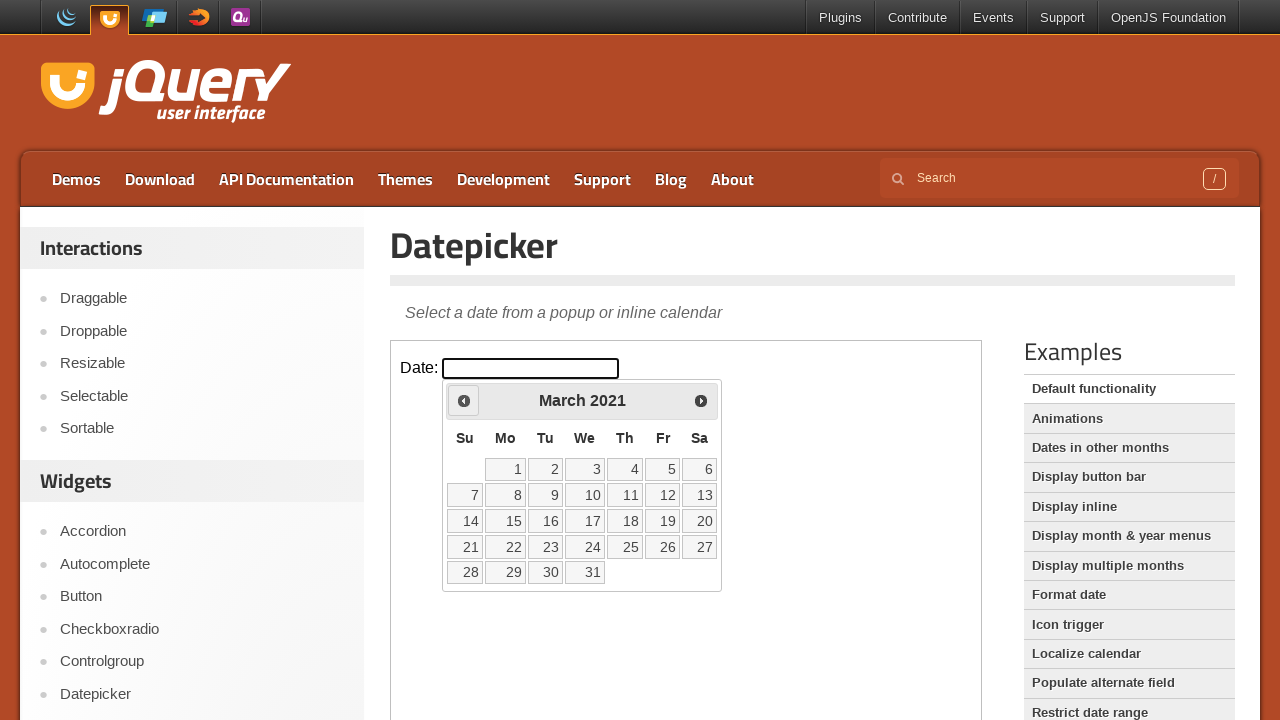

Checked current month/year: March 2021
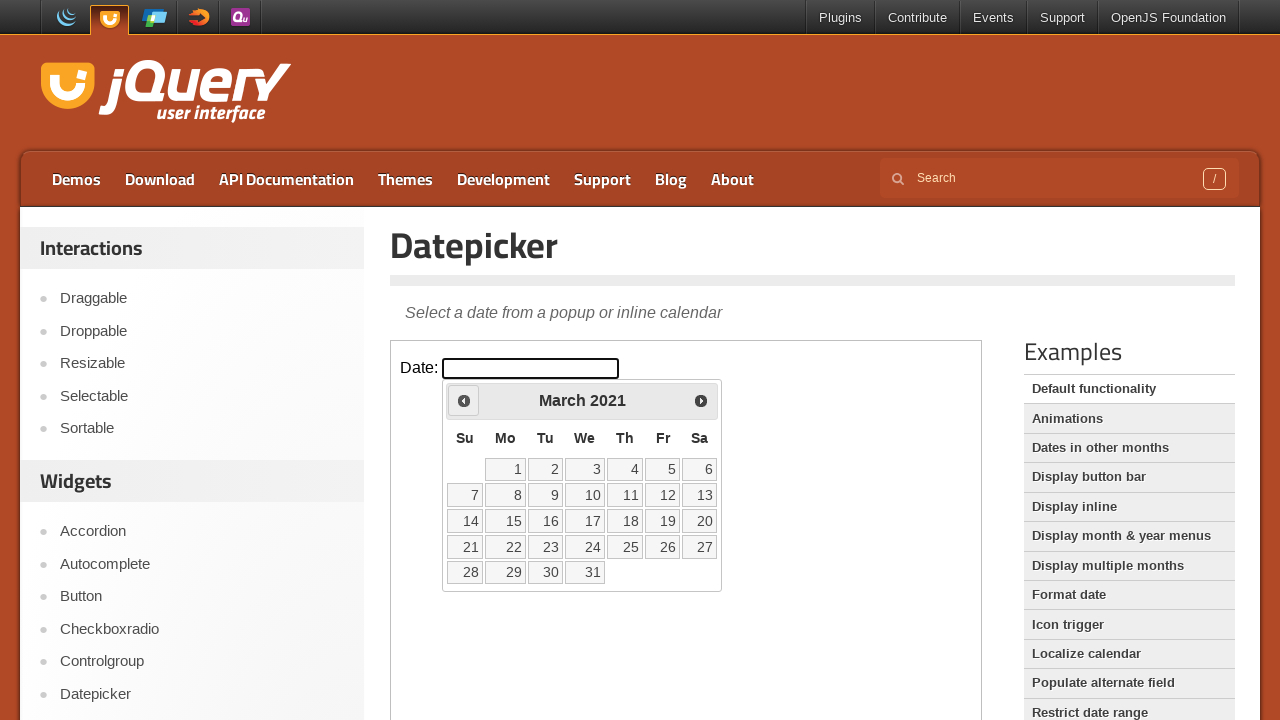

Clicked previous month button to navigate backwards at (464, 400) on iframe >> nth=0 >> internal:control=enter-frame >> #ui-datepicker-div .ui-datepi
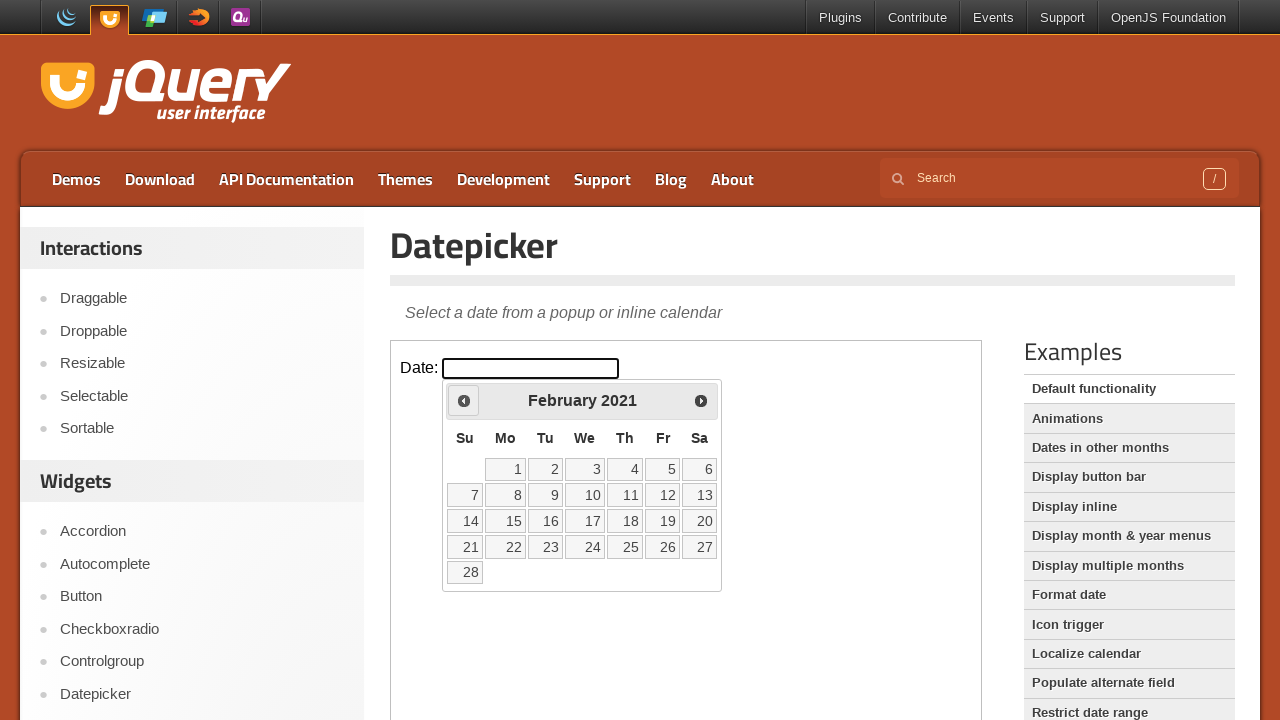

Checked current month/year: February 2021
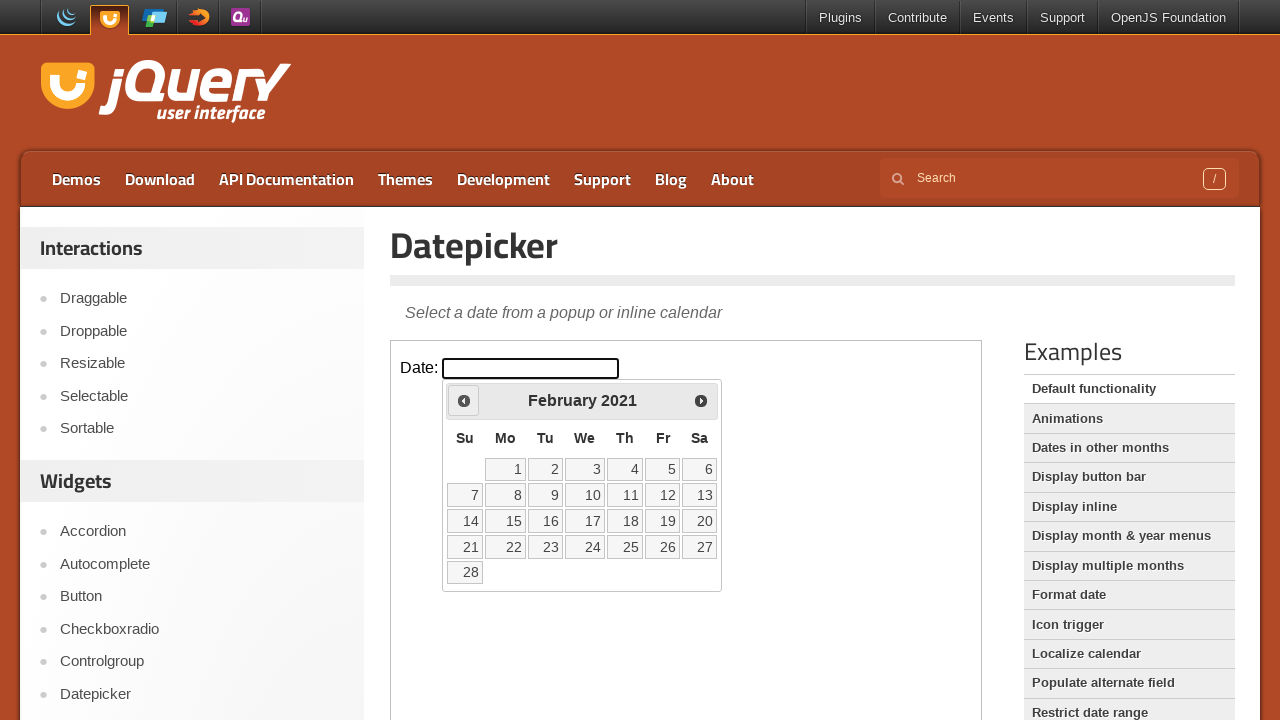

Clicked previous month button to navigate backwards at (464, 400) on iframe >> nth=0 >> internal:control=enter-frame >> #ui-datepicker-div .ui-datepi
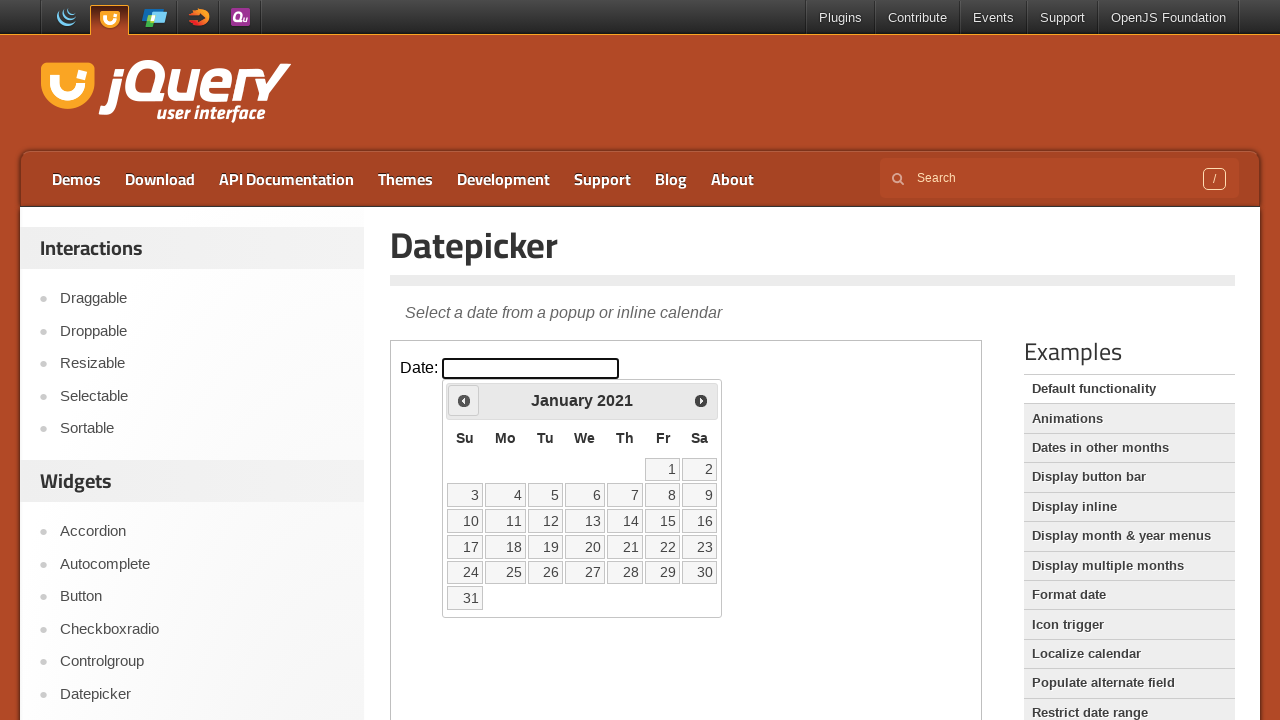

Checked current month/year: January 2021
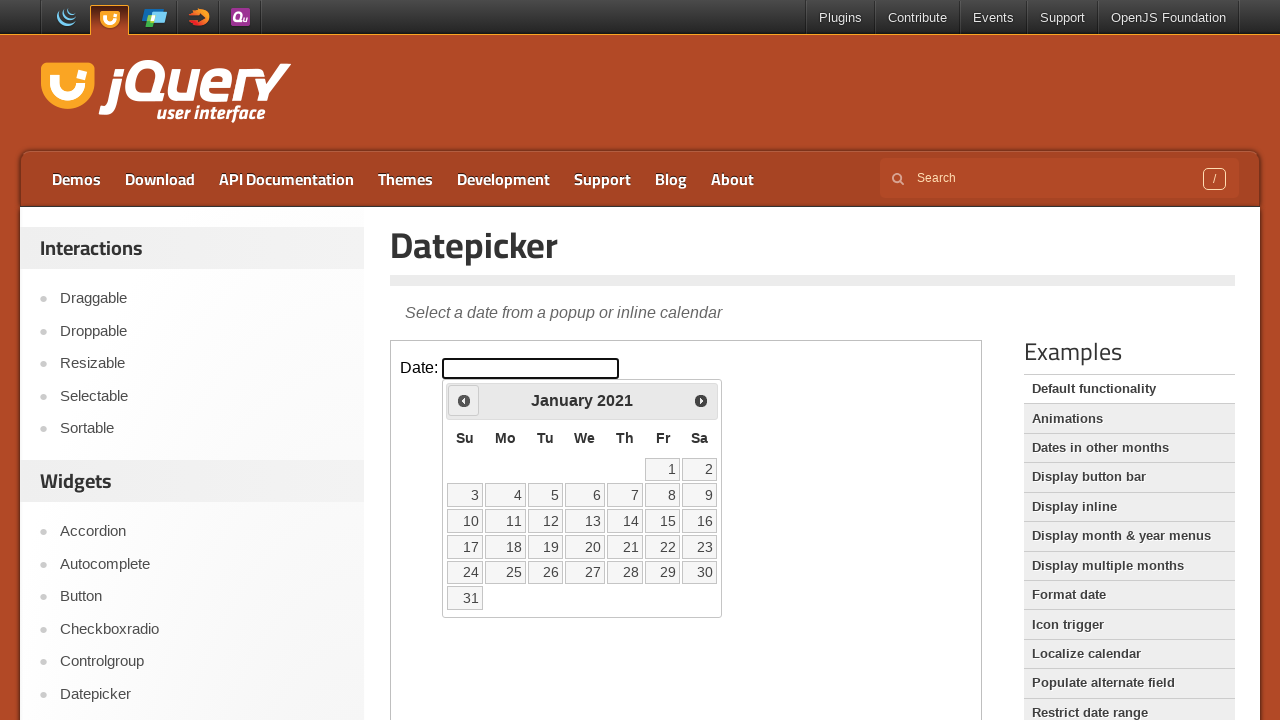

Clicked previous month button to navigate backwards at (464, 400) on iframe >> nth=0 >> internal:control=enter-frame >> #ui-datepicker-div .ui-datepi
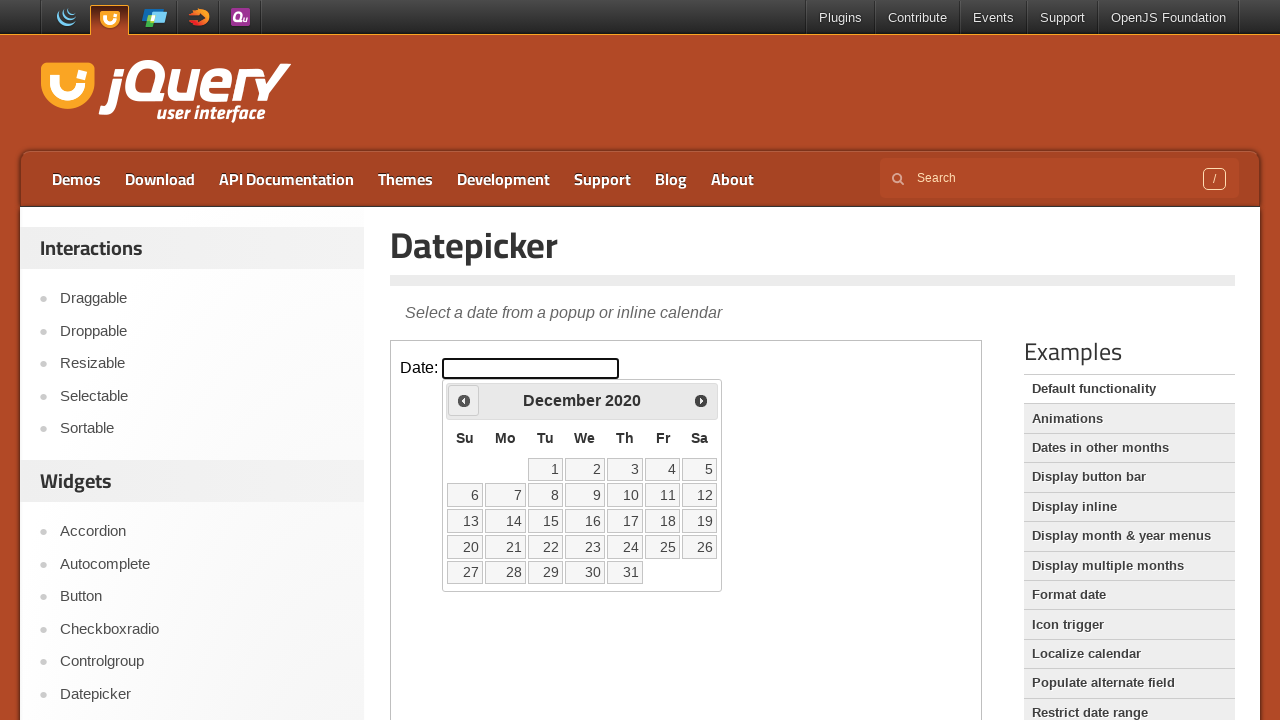

Checked current month/year: December 2020
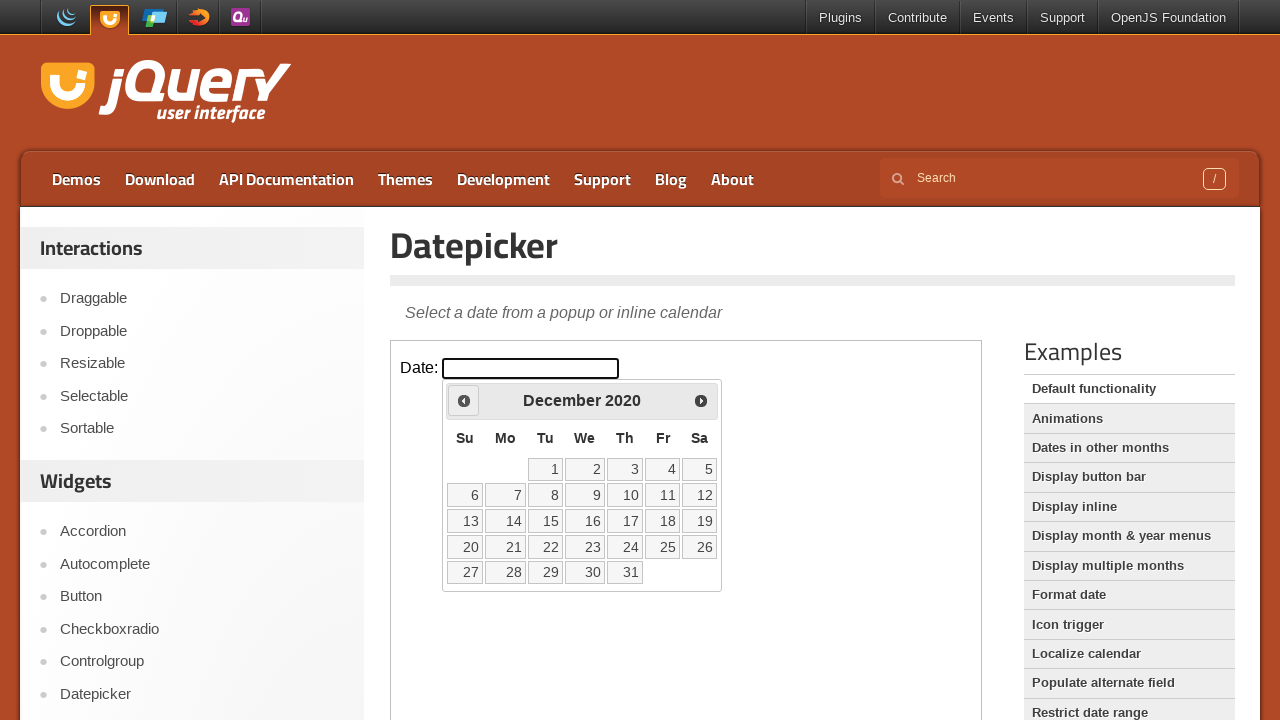

Clicked previous month button to navigate backwards at (464, 400) on iframe >> nth=0 >> internal:control=enter-frame >> #ui-datepicker-div .ui-datepi
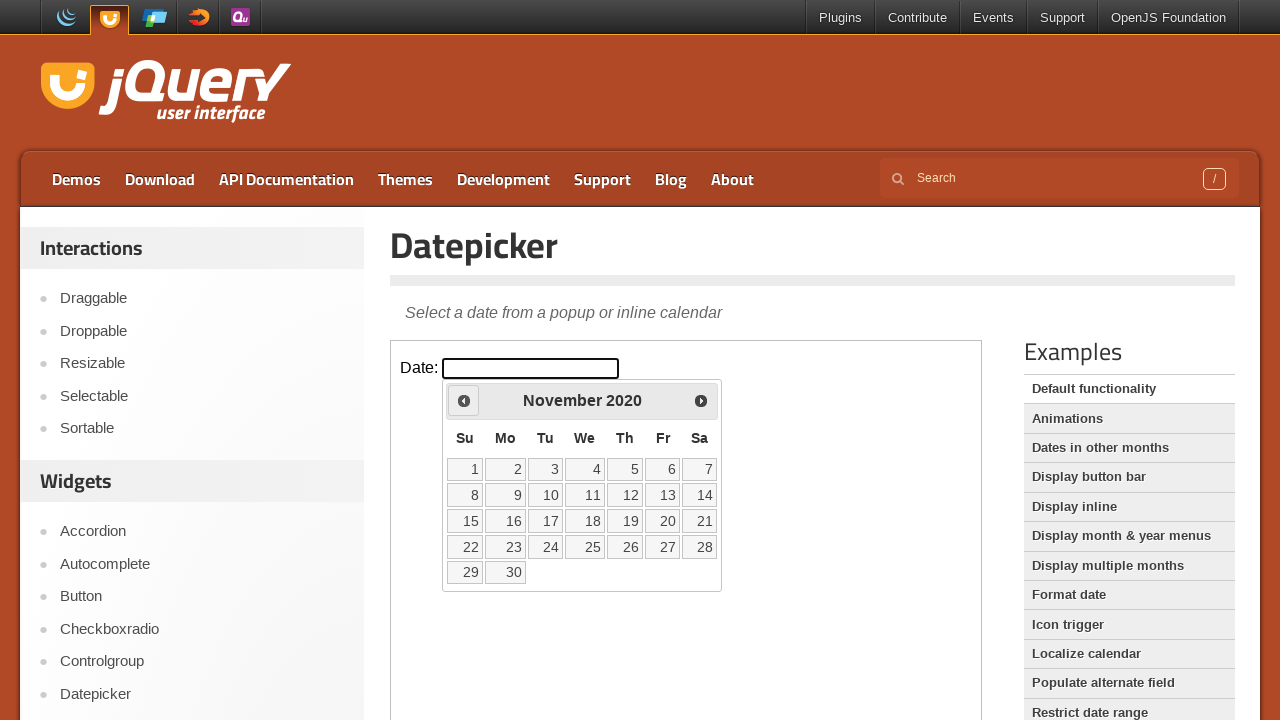

Checked current month/year: November 2020
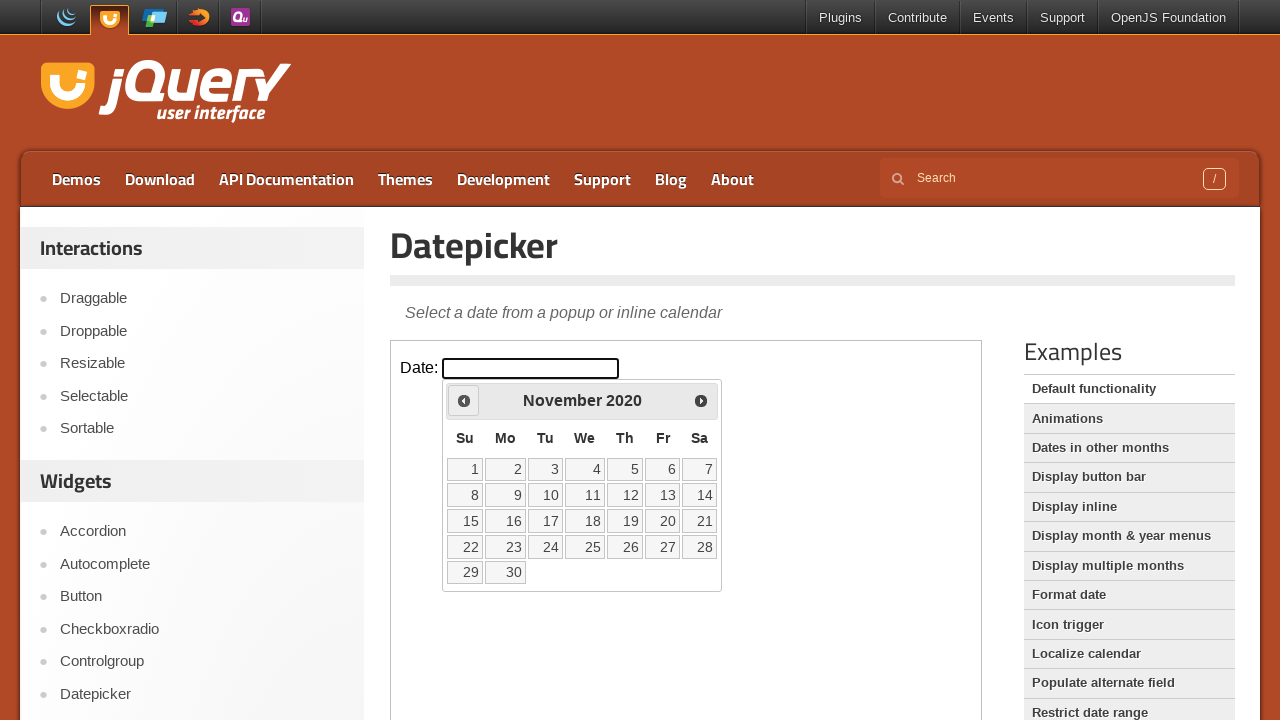

Clicked previous month button to navigate backwards at (464, 400) on iframe >> nth=0 >> internal:control=enter-frame >> #ui-datepicker-div .ui-datepi
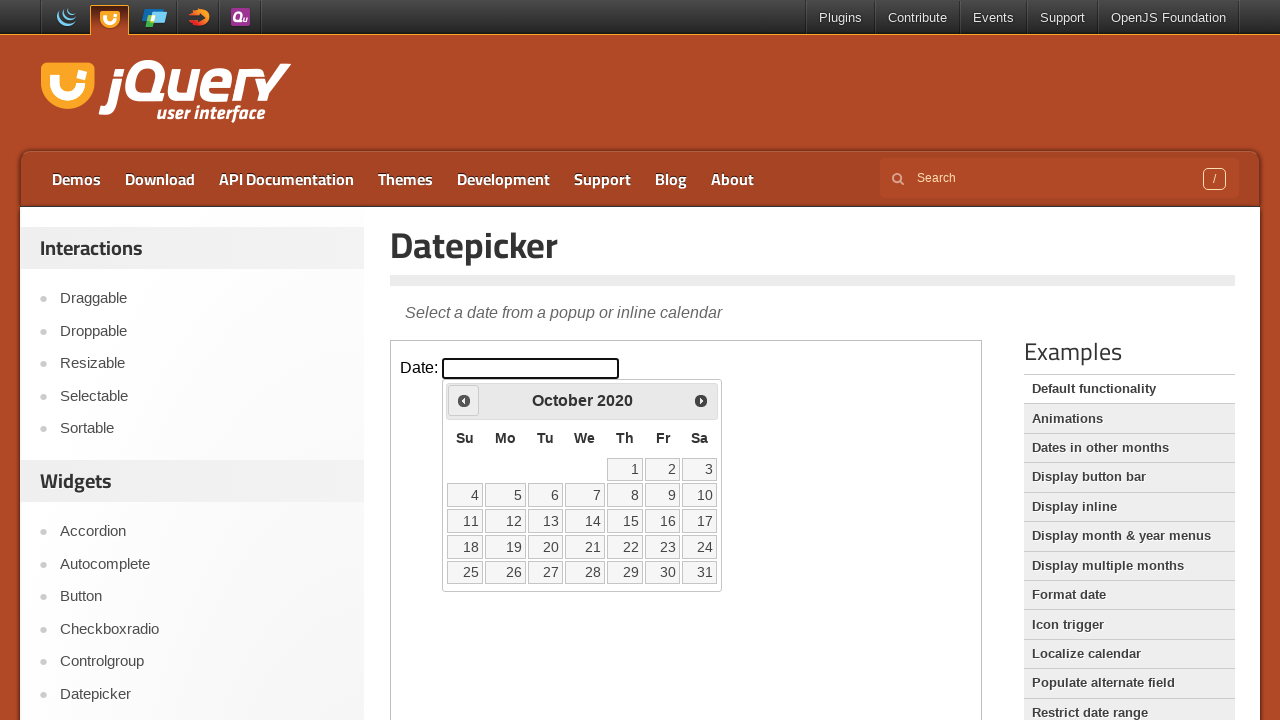

Checked current month/year: October 2020
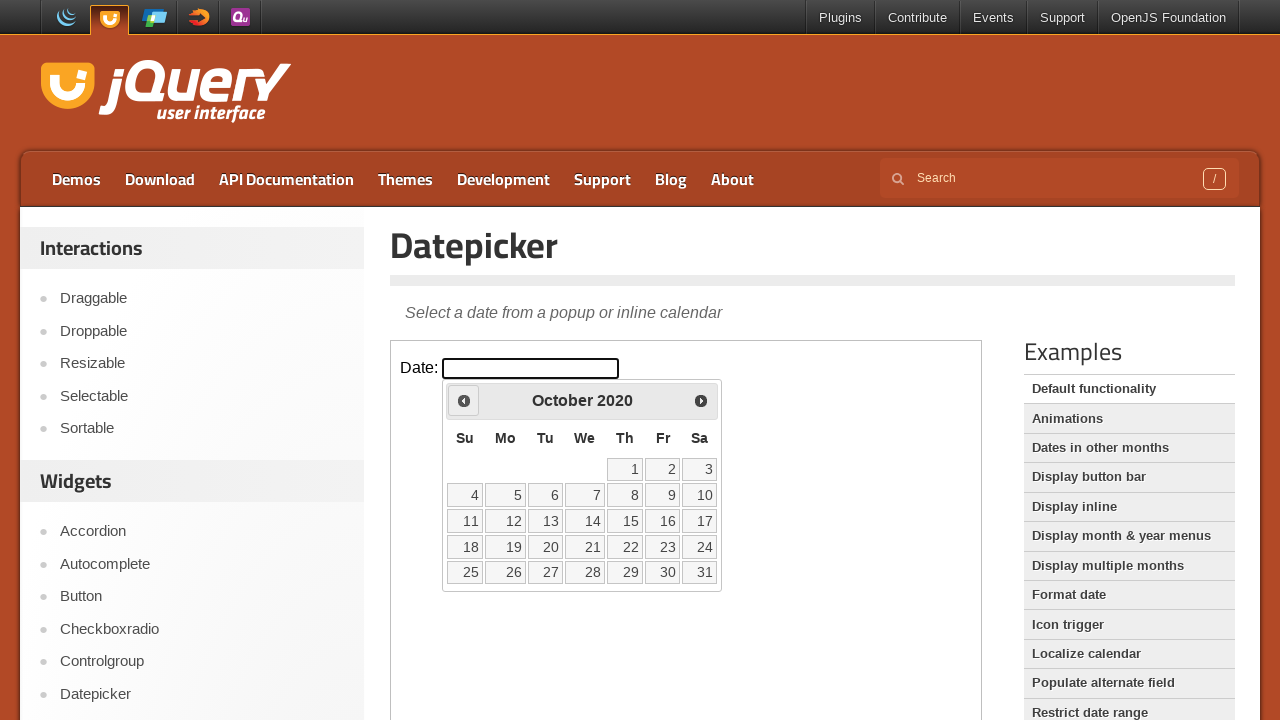

Reached target month/year: October 2020
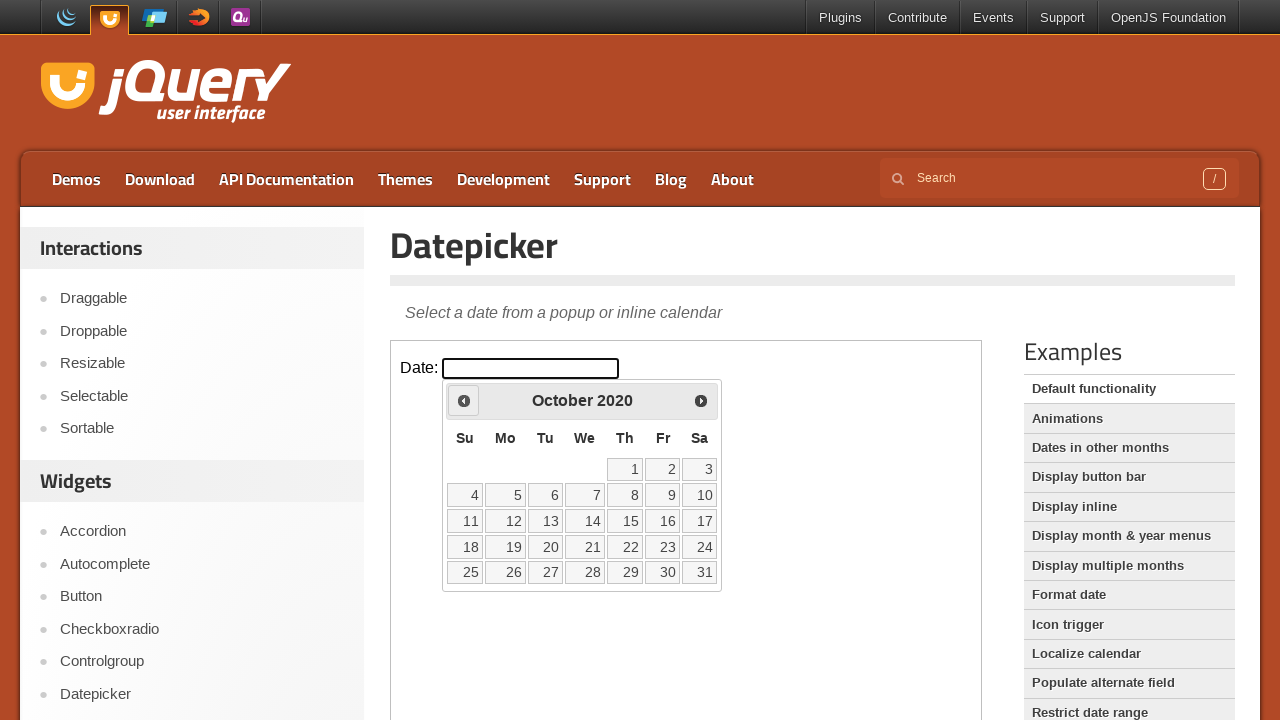

Selected date 29 from calendar at (625, 572) on iframe >> nth=0 >> internal:control=enter-frame >> #ui-datepicker-div table td a
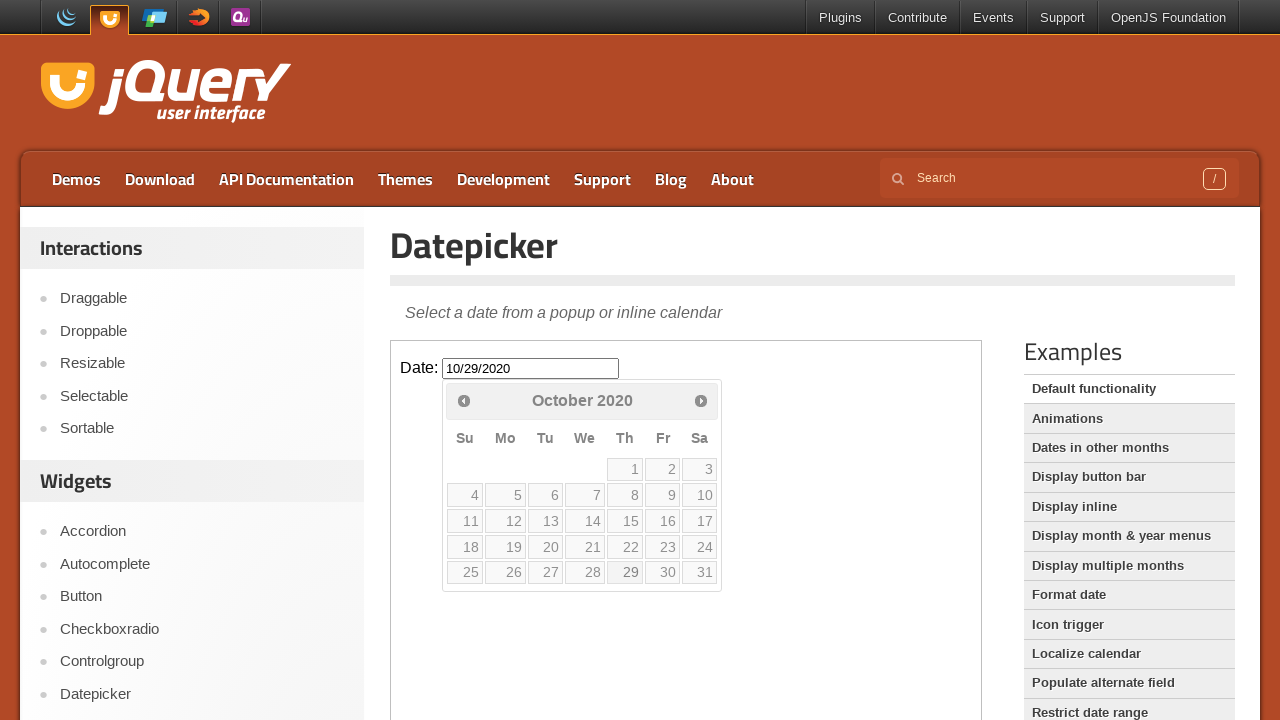

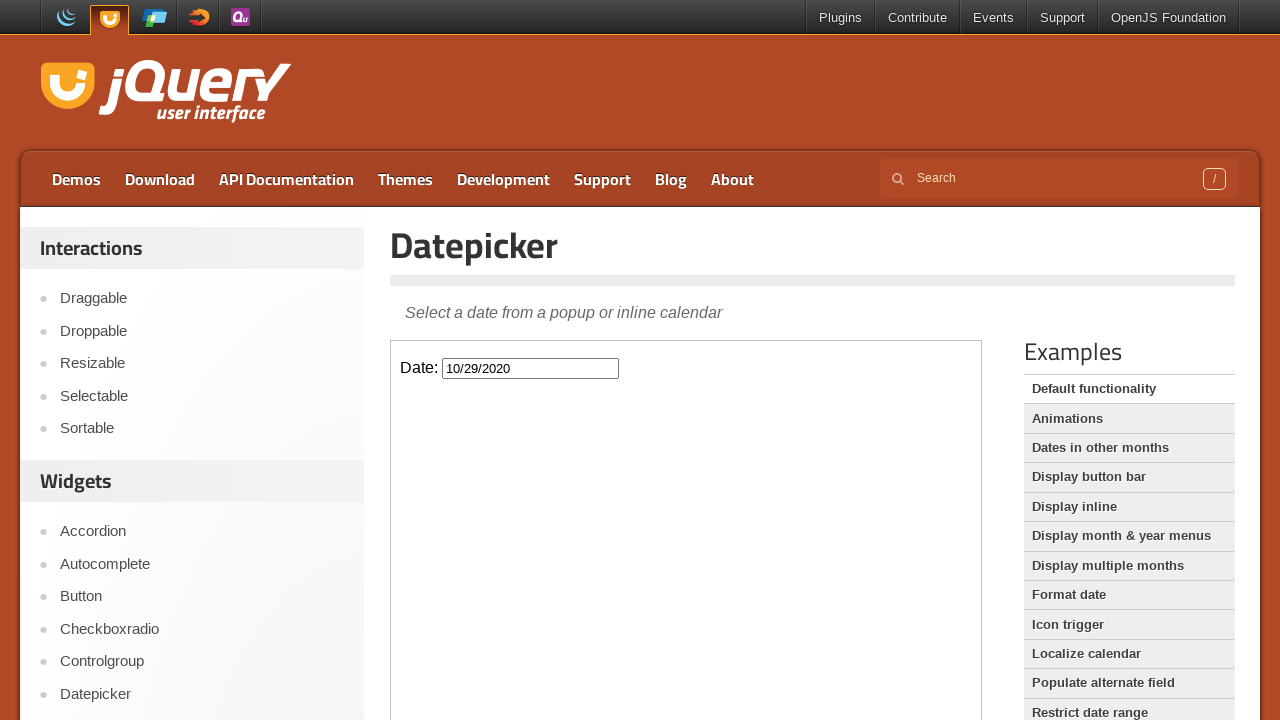